Tests the add/remove elements functionality by clicking the "Add Element" button 100 times to create delete buttons, then clicking 40 delete buttons and validating the correct number of buttons remain.

Starting URL: http://the-internet.herokuapp.com/add_remove_elements/

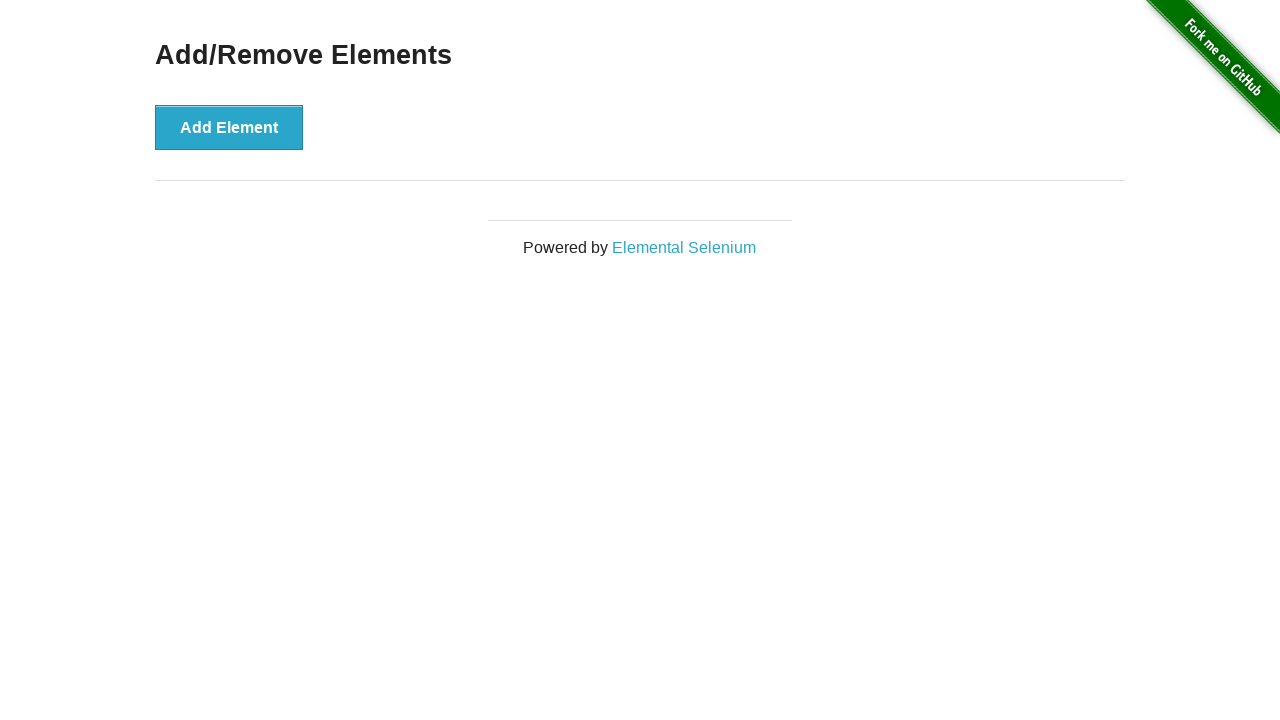

Navigated to add/remove elements page
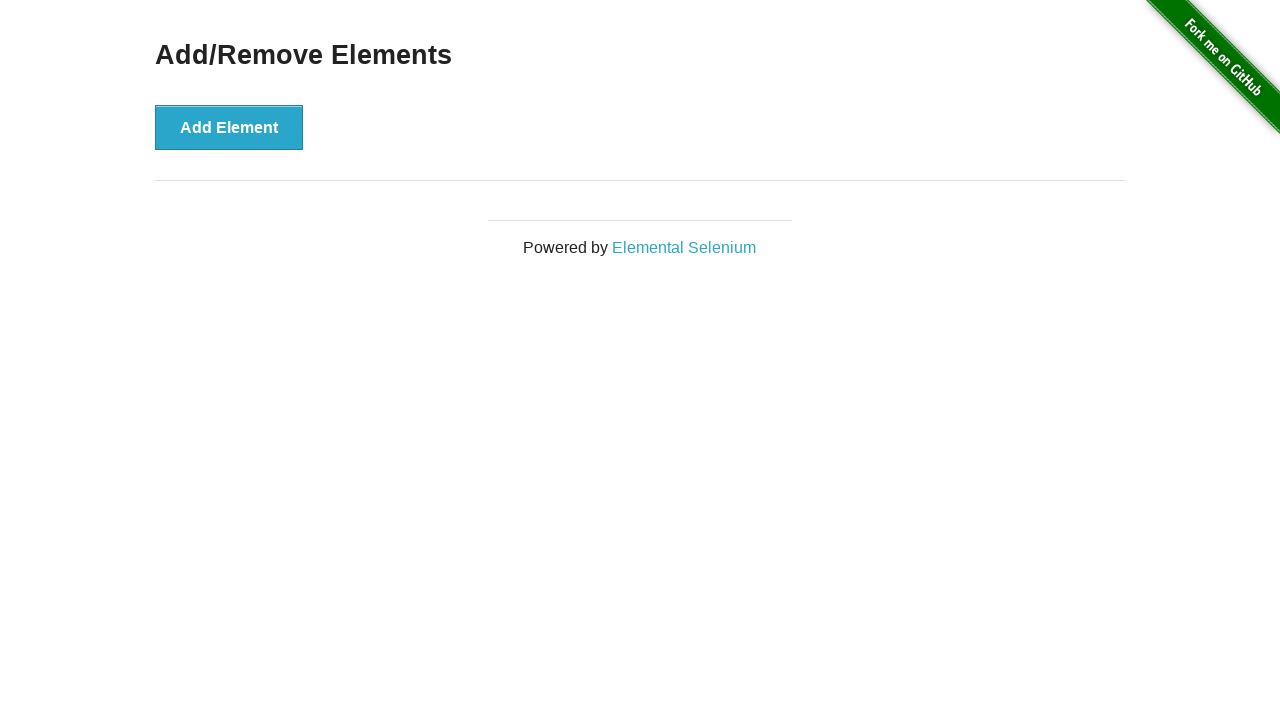

Clicked 'Add Element' button (iteration 1/100) at (229, 127) on button[onclick='addElement()']
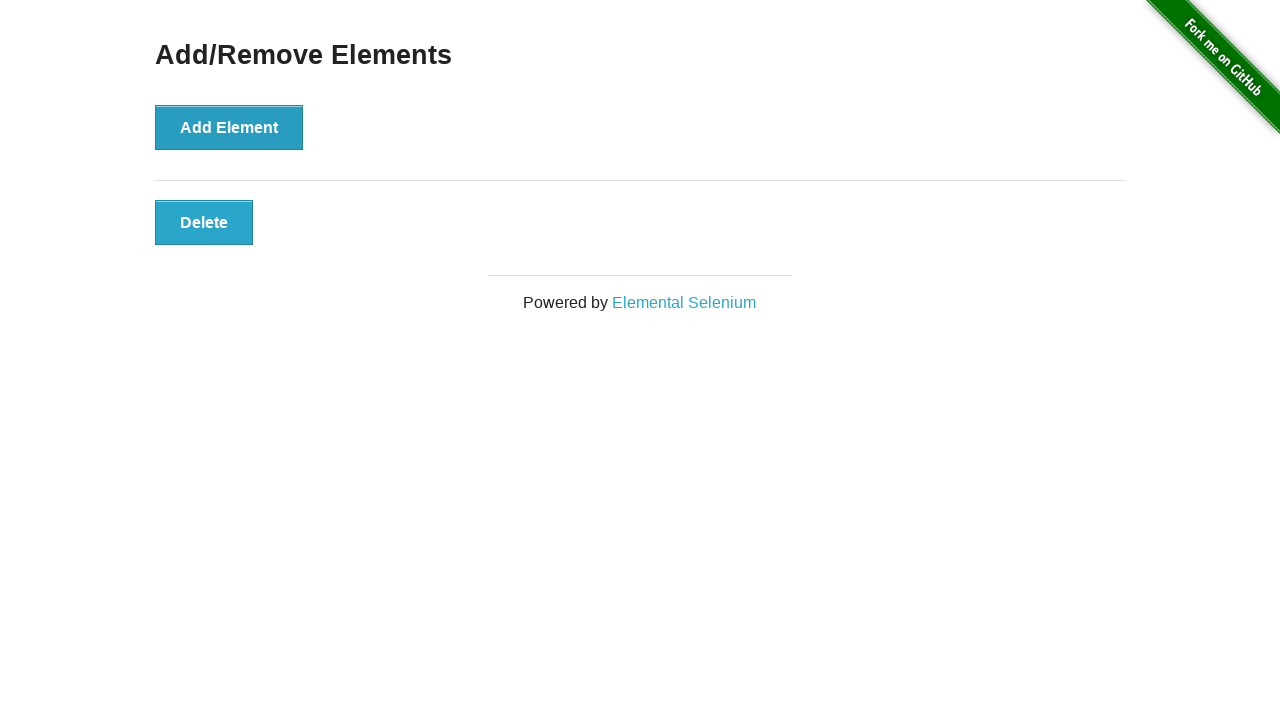

Clicked 'Add Element' button (iteration 2/100) at (229, 127) on button[onclick='addElement()']
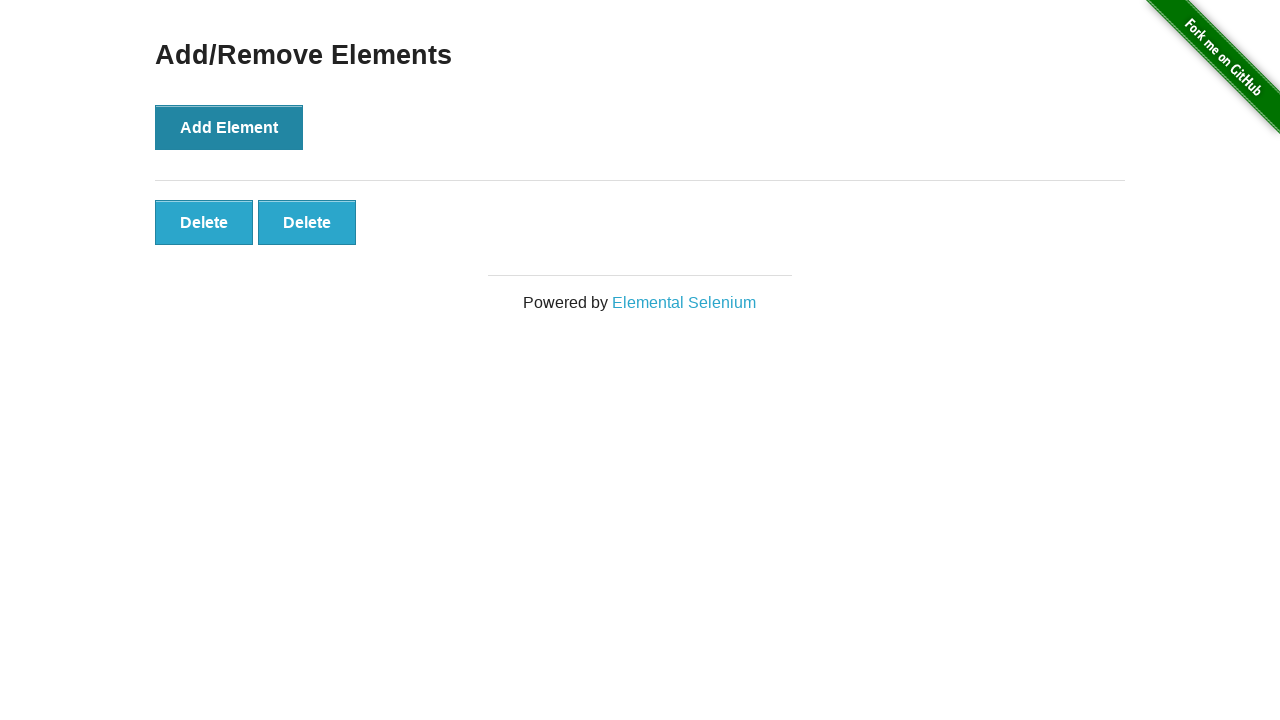

Clicked 'Add Element' button (iteration 3/100) at (229, 127) on button[onclick='addElement()']
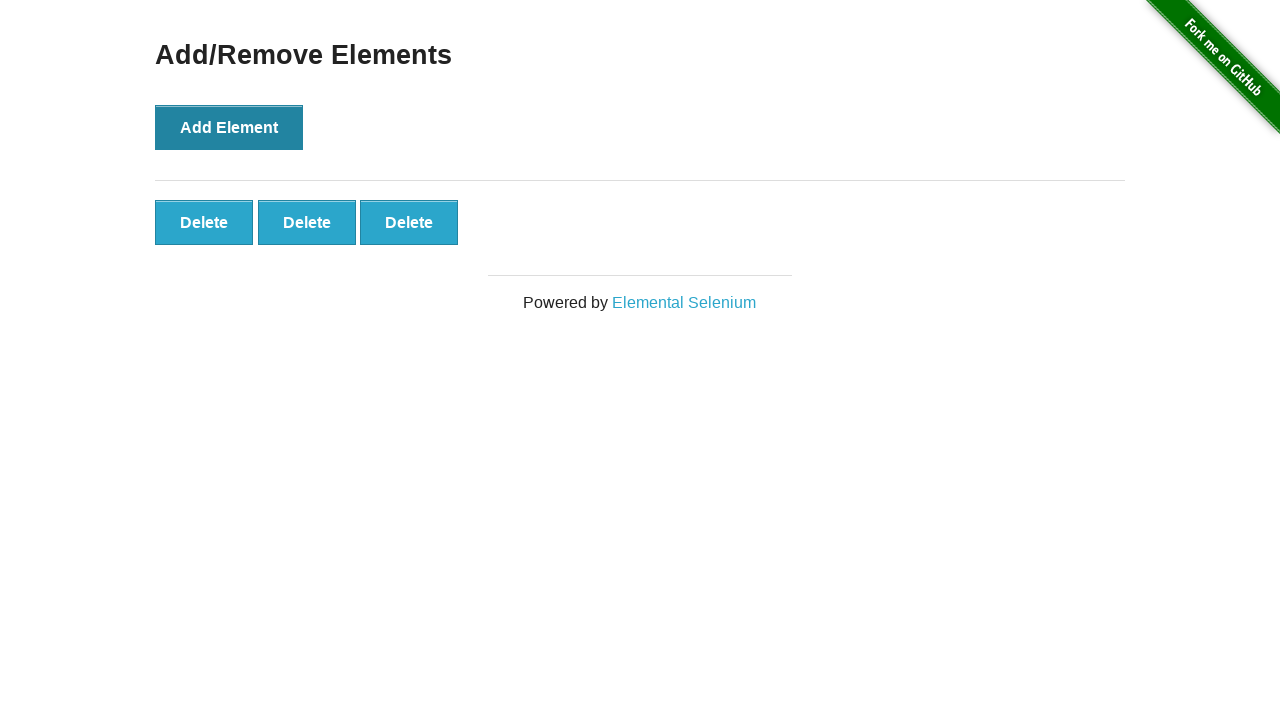

Clicked 'Add Element' button (iteration 4/100) at (229, 127) on button[onclick='addElement()']
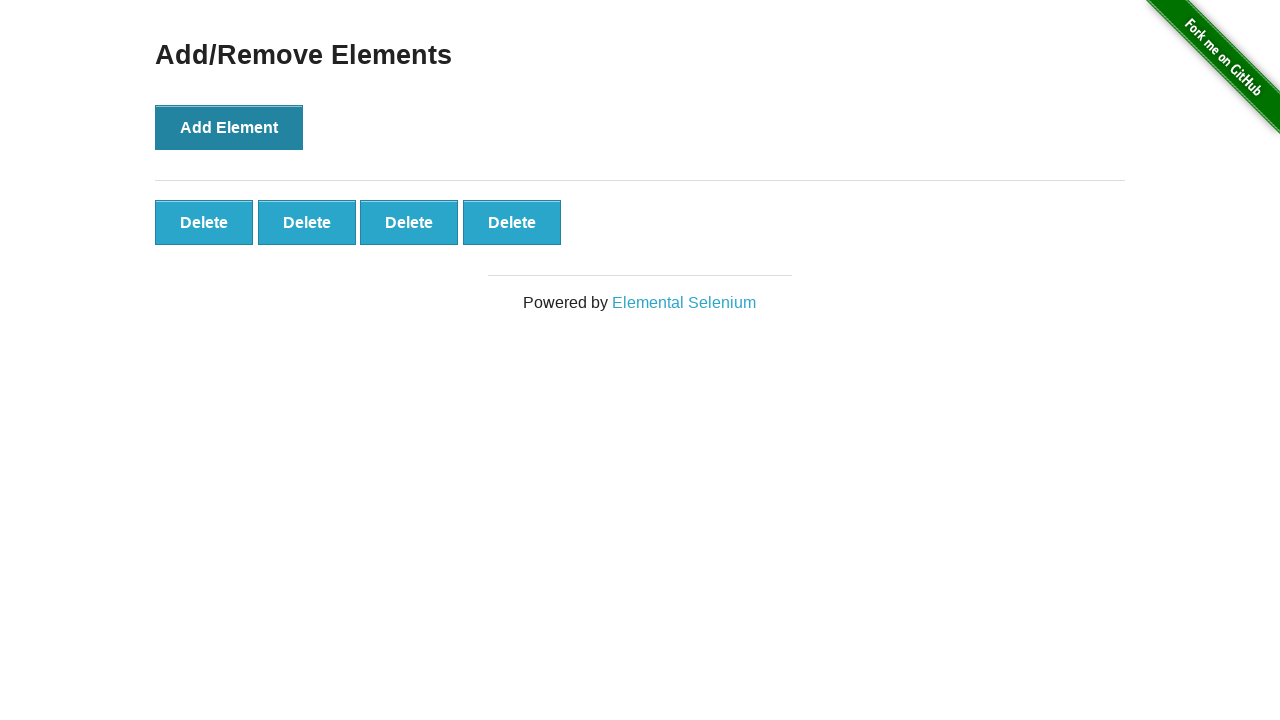

Clicked 'Add Element' button (iteration 5/100) at (229, 127) on button[onclick='addElement()']
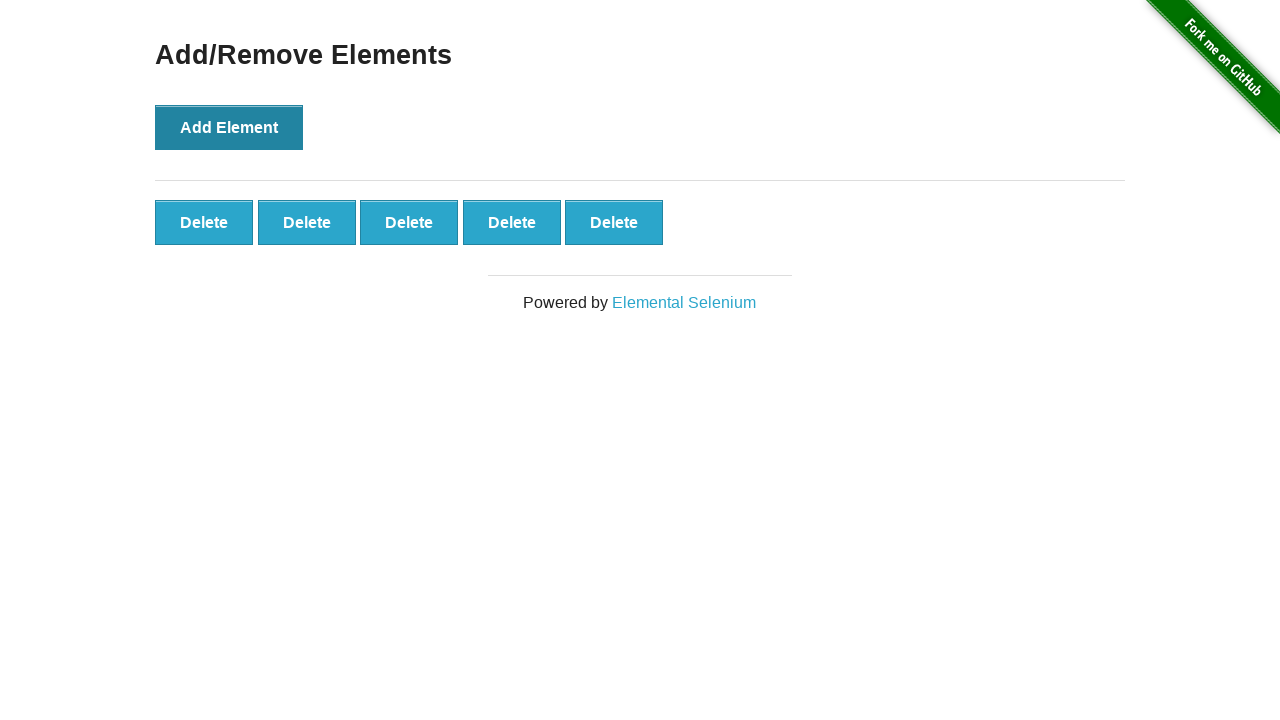

Clicked 'Add Element' button (iteration 6/100) at (229, 127) on button[onclick='addElement()']
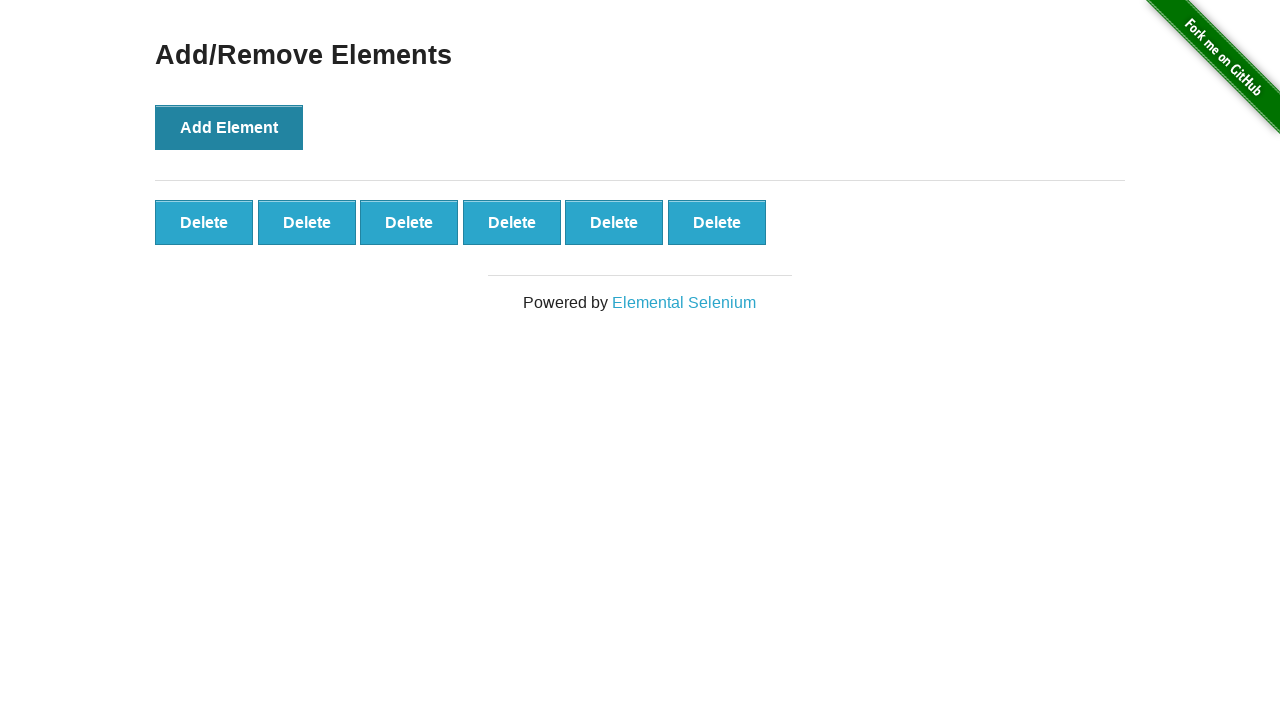

Clicked 'Add Element' button (iteration 7/100) at (229, 127) on button[onclick='addElement()']
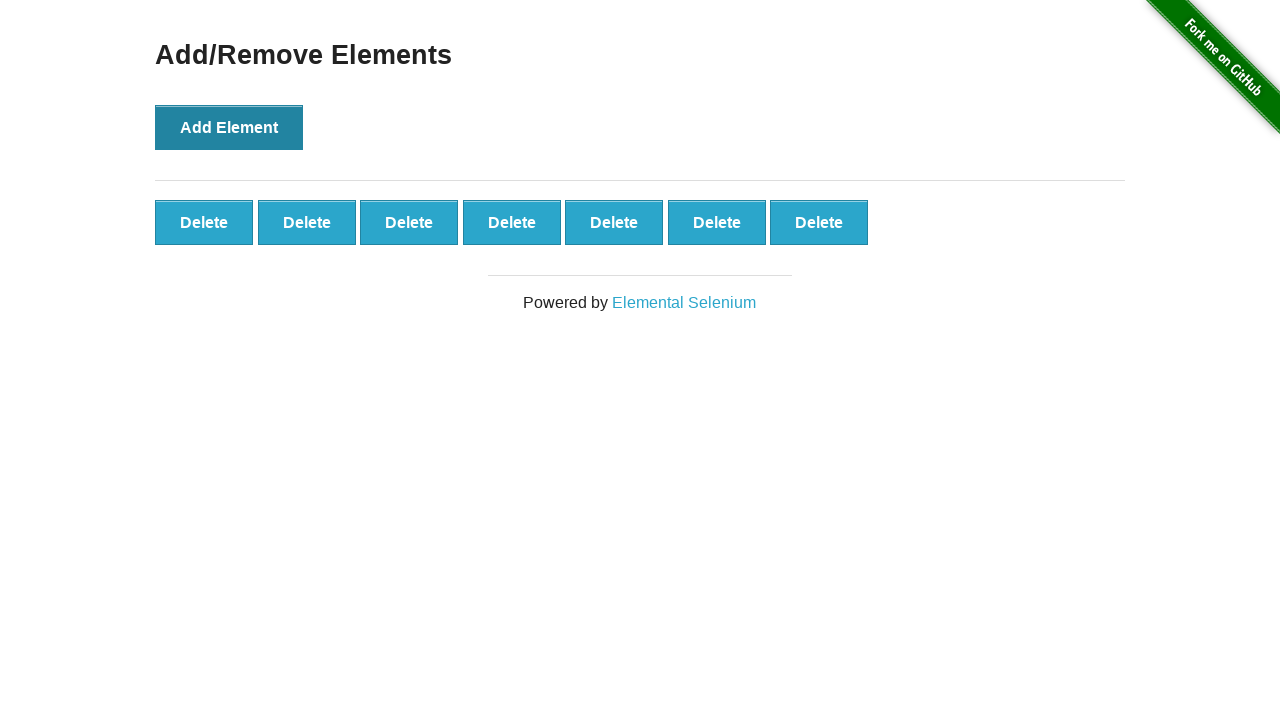

Clicked 'Add Element' button (iteration 8/100) at (229, 127) on button[onclick='addElement()']
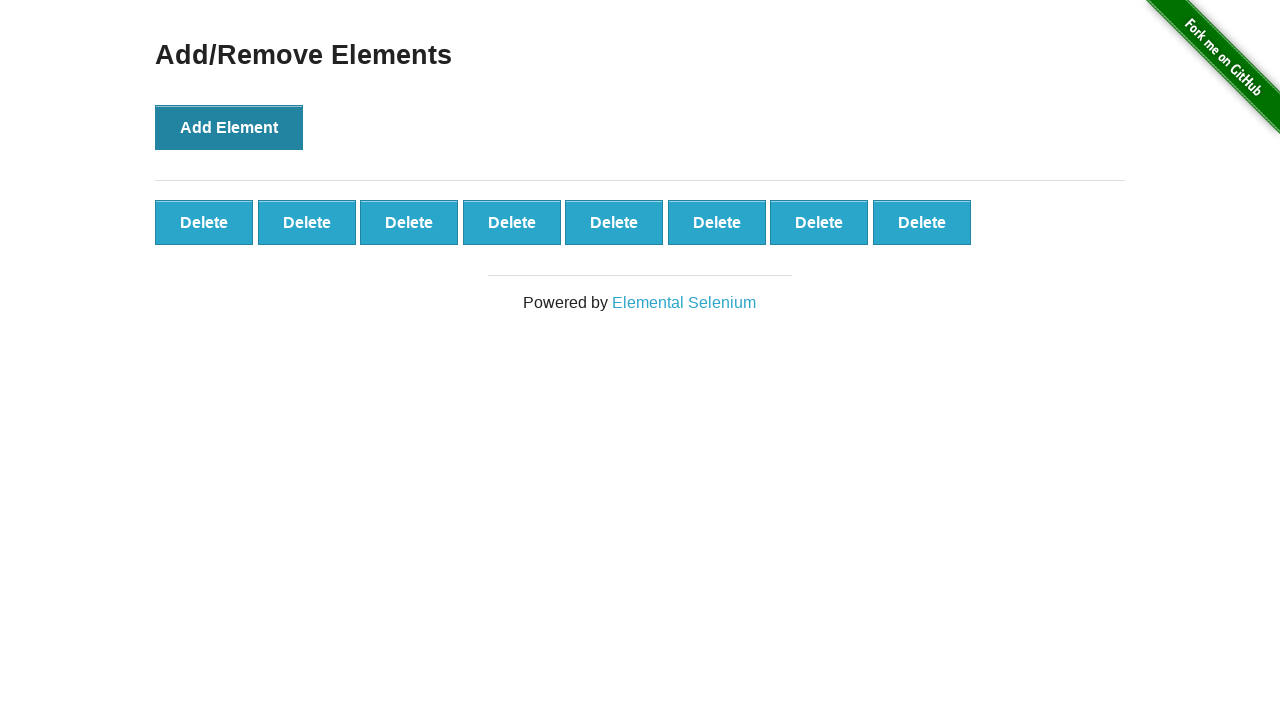

Clicked 'Add Element' button (iteration 9/100) at (229, 127) on button[onclick='addElement()']
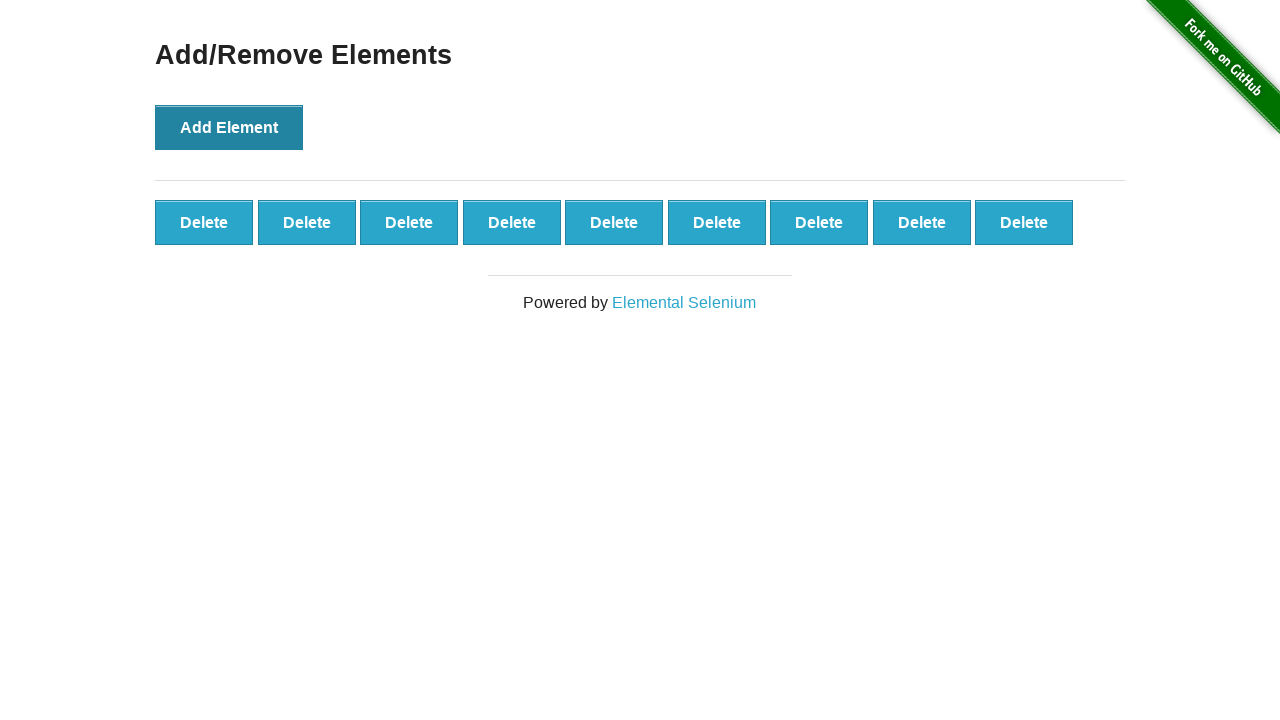

Clicked 'Add Element' button (iteration 10/100) at (229, 127) on button[onclick='addElement()']
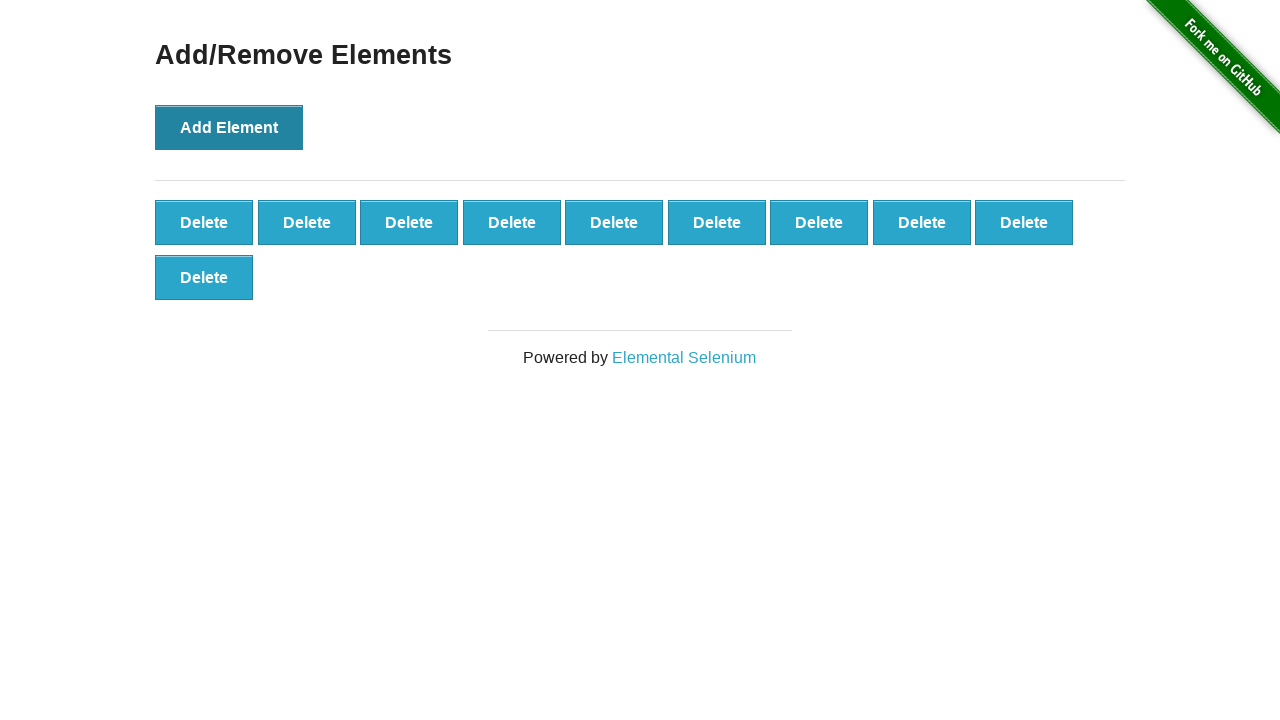

Clicked 'Add Element' button (iteration 11/100) at (229, 127) on button[onclick='addElement()']
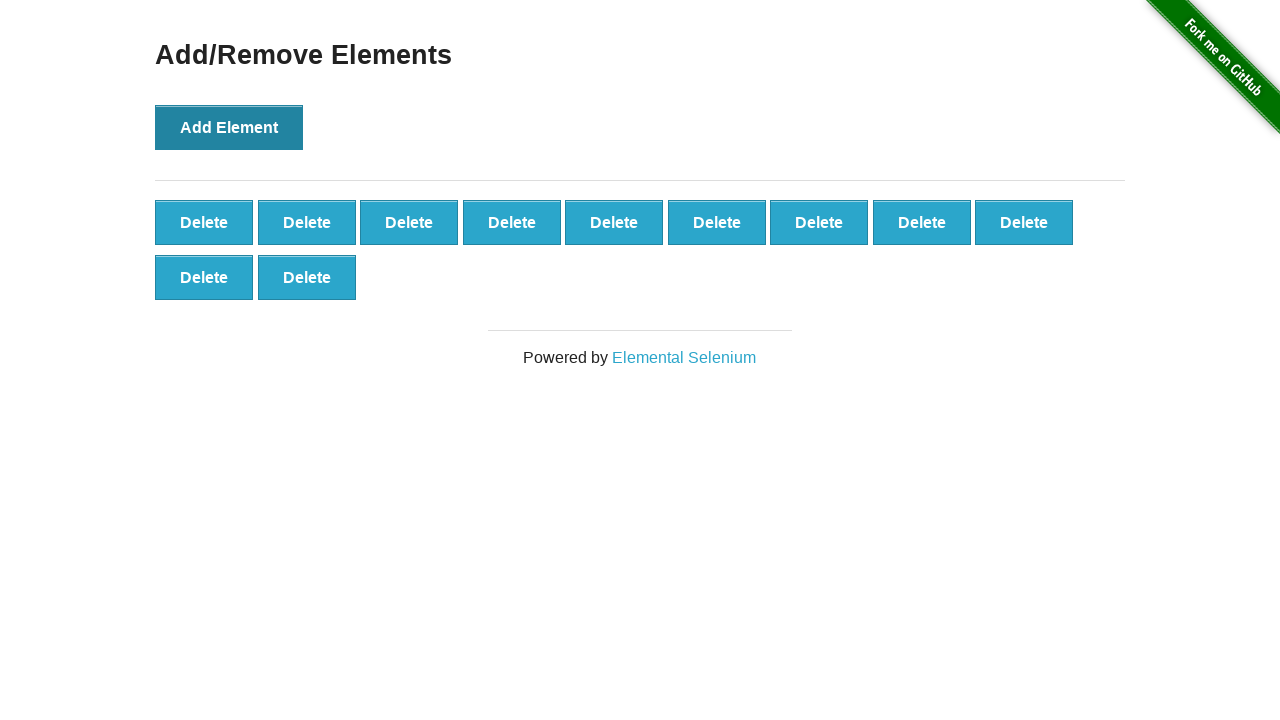

Clicked 'Add Element' button (iteration 12/100) at (229, 127) on button[onclick='addElement()']
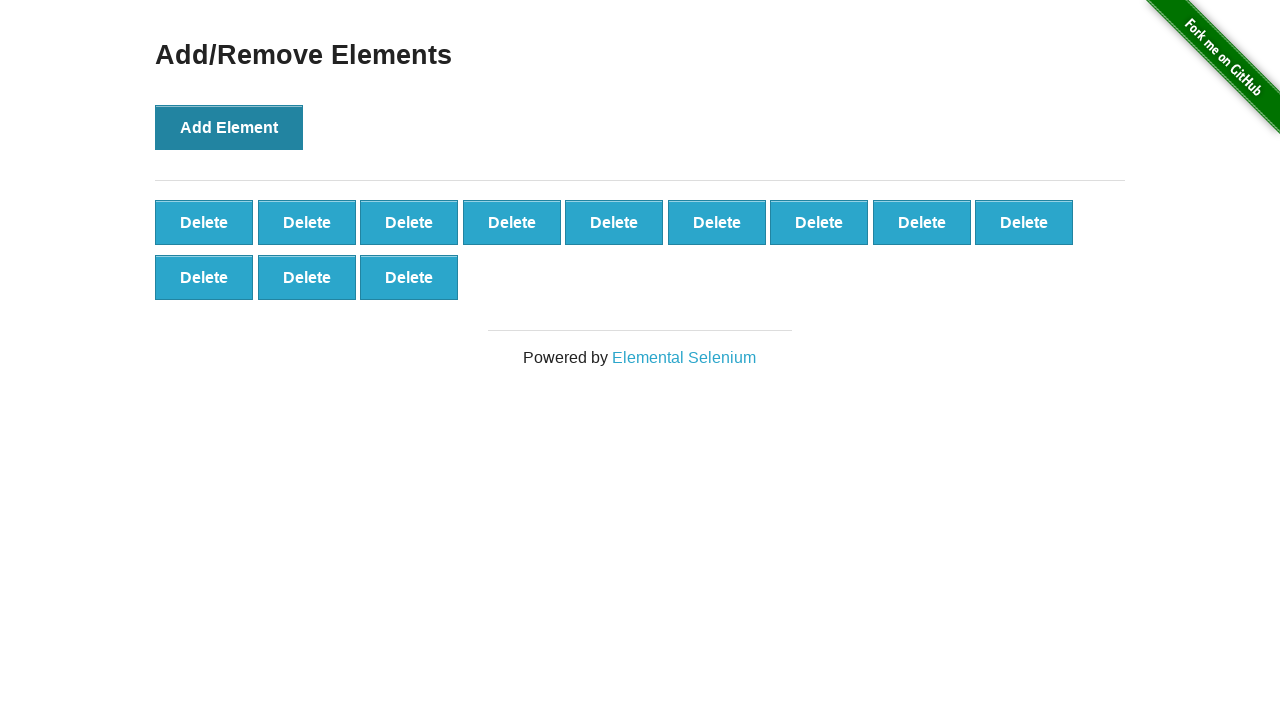

Clicked 'Add Element' button (iteration 13/100) at (229, 127) on button[onclick='addElement()']
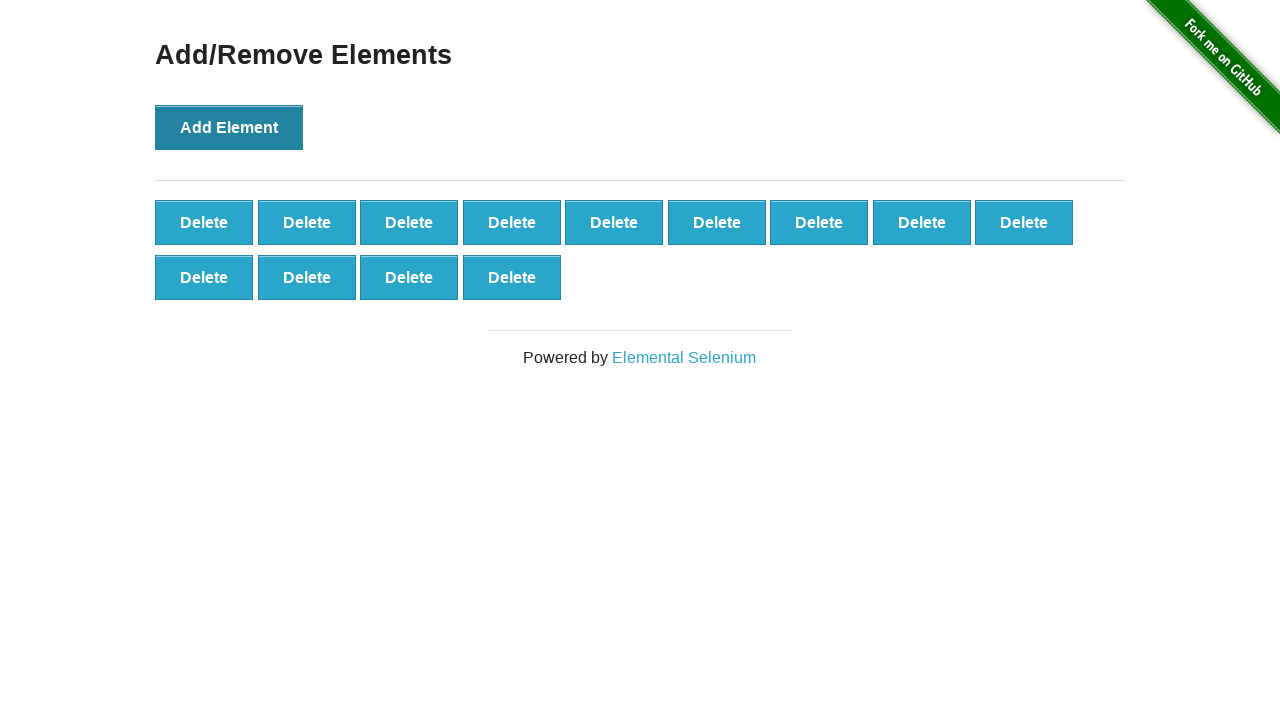

Clicked 'Add Element' button (iteration 14/100) at (229, 127) on button[onclick='addElement()']
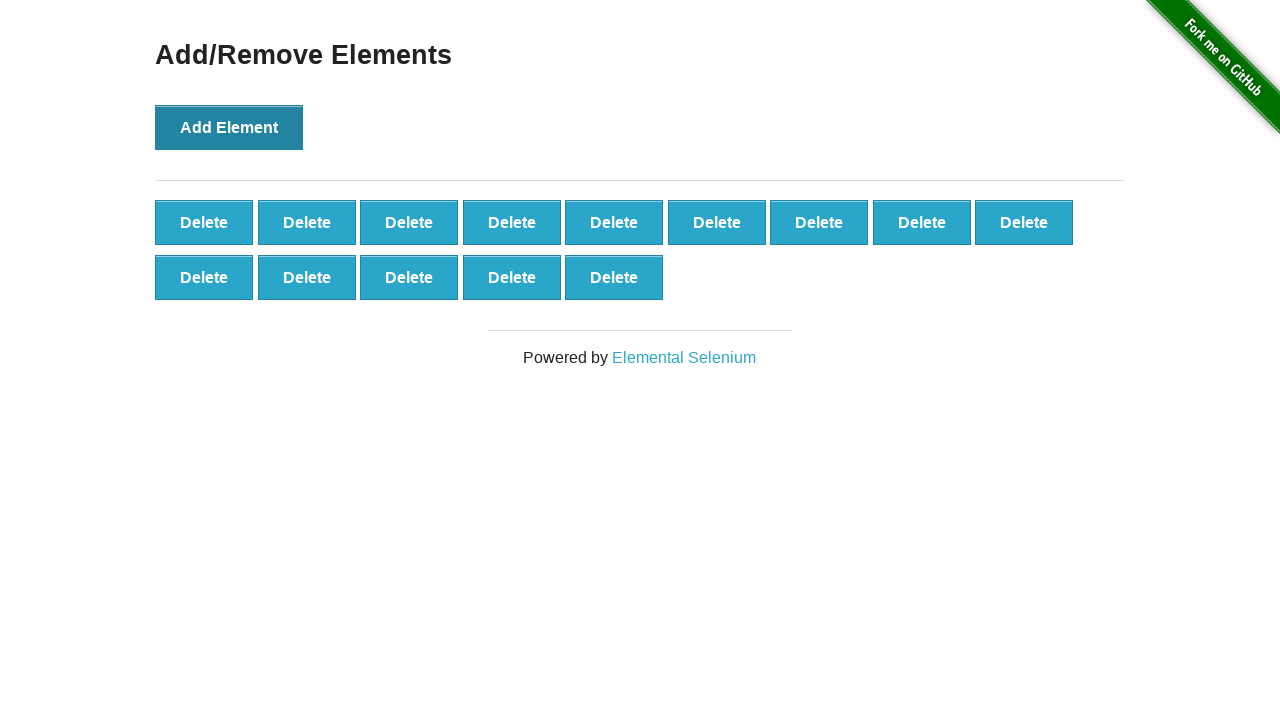

Clicked 'Add Element' button (iteration 15/100) at (229, 127) on button[onclick='addElement()']
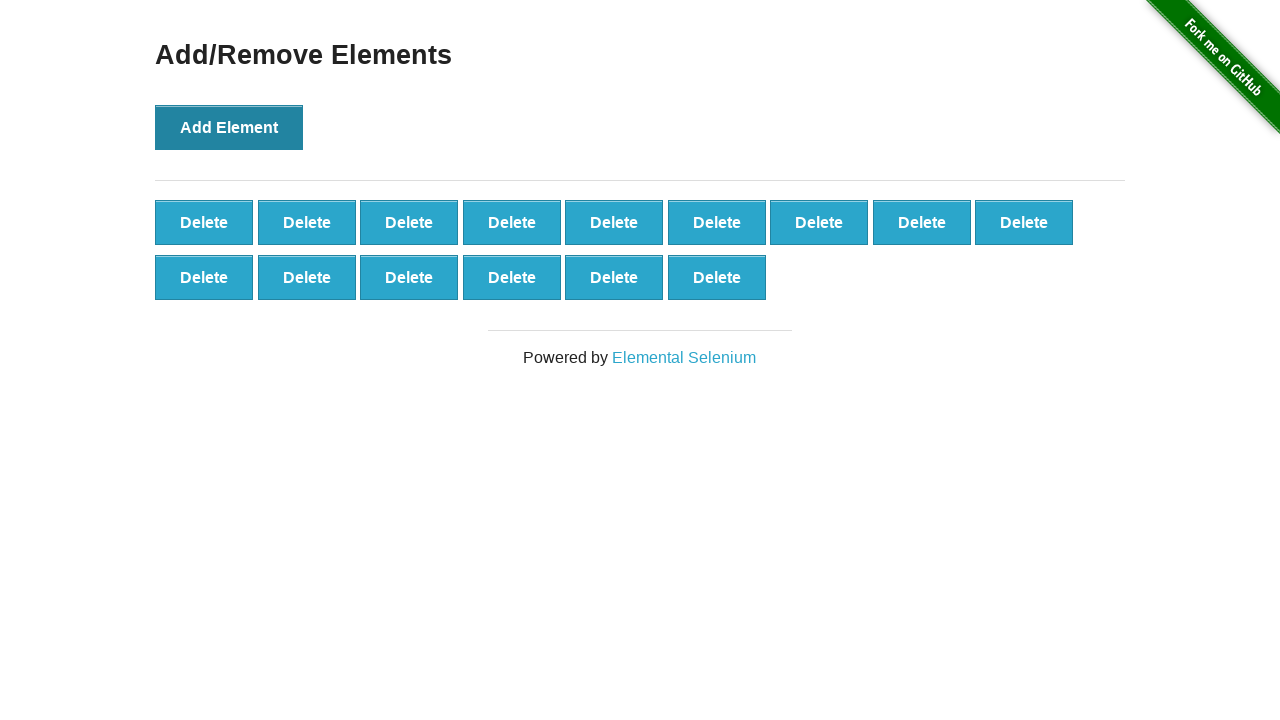

Clicked 'Add Element' button (iteration 16/100) at (229, 127) on button[onclick='addElement()']
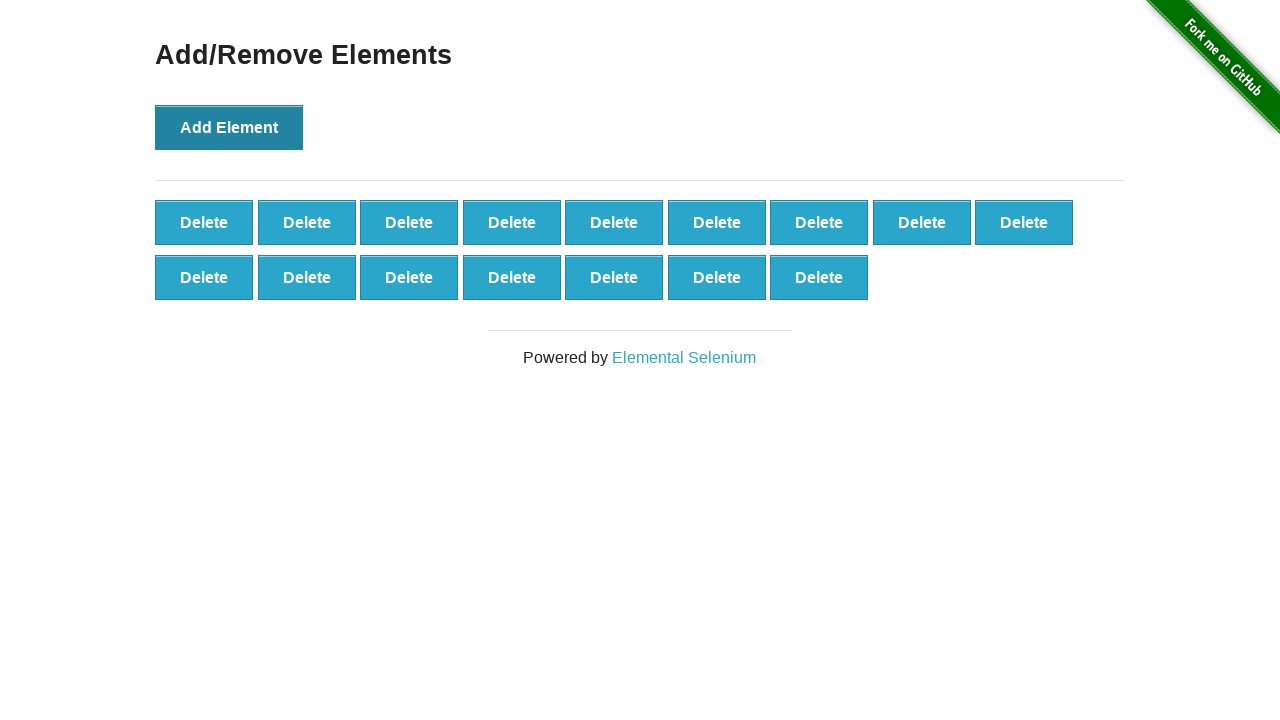

Clicked 'Add Element' button (iteration 17/100) at (229, 127) on button[onclick='addElement()']
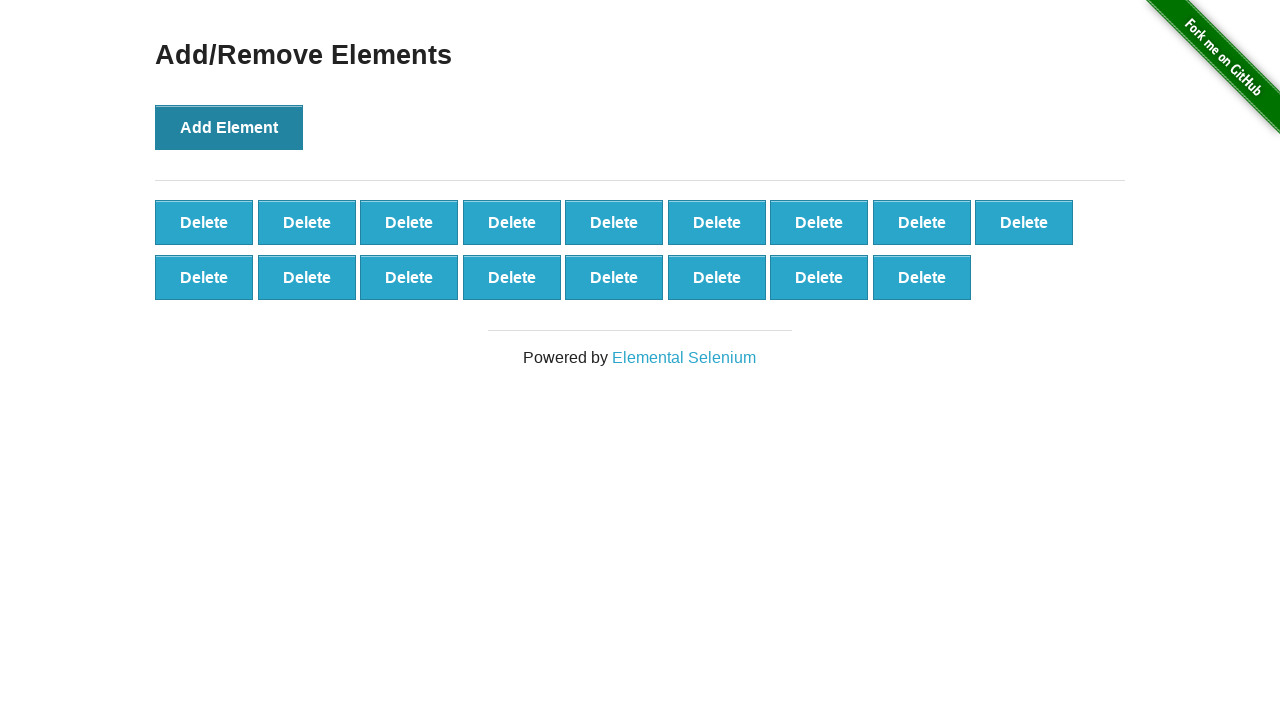

Clicked 'Add Element' button (iteration 18/100) at (229, 127) on button[onclick='addElement()']
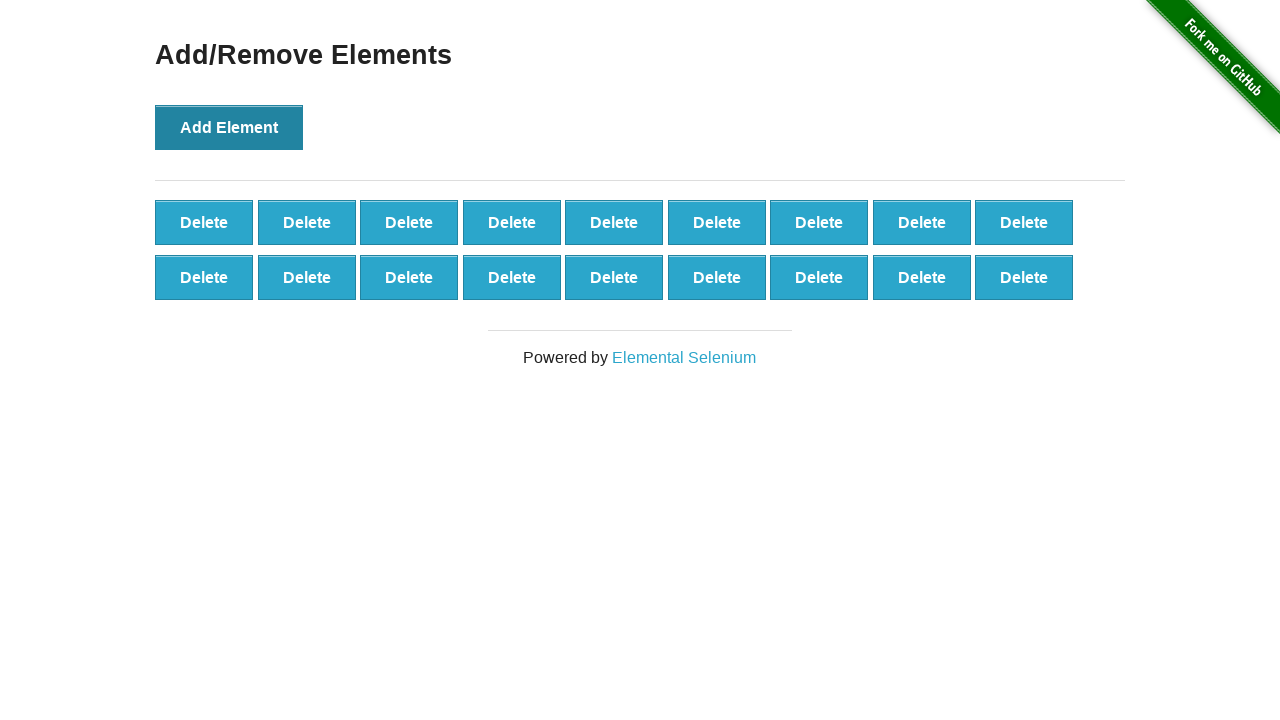

Clicked 'Add Element' button (iteration 19/100) at (229, 127) on button[onclick='addElement()']
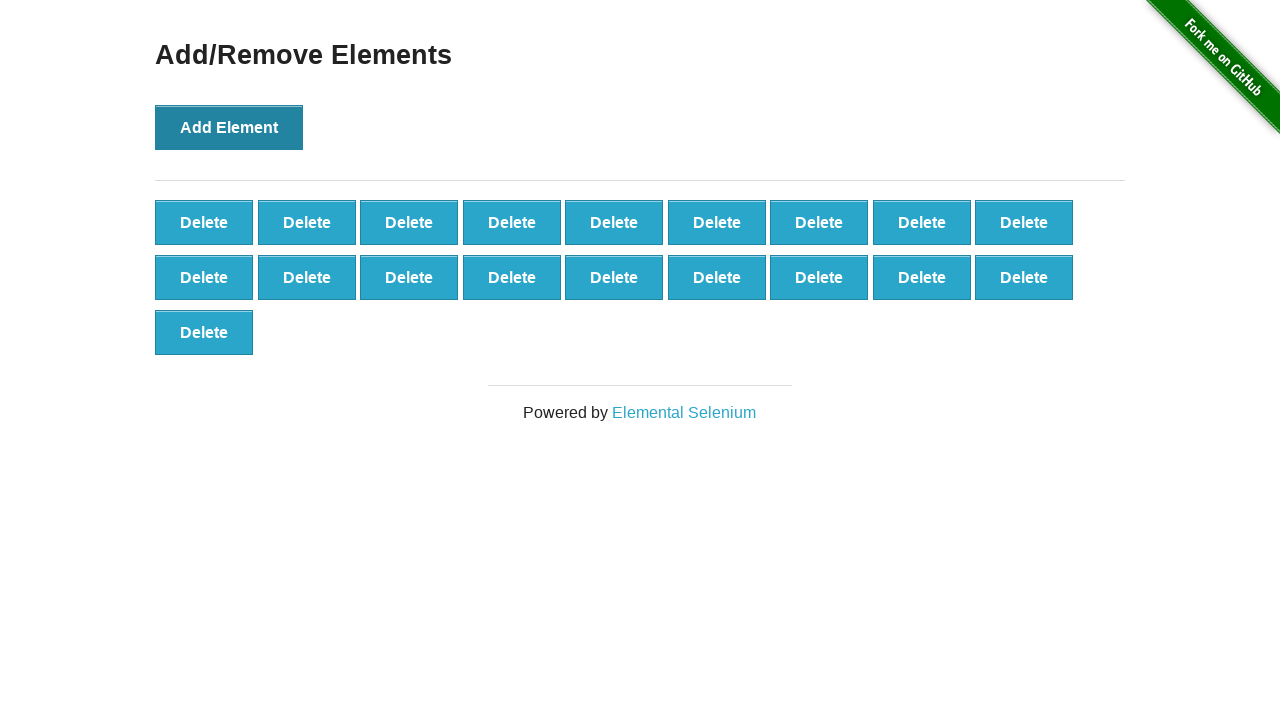

Clicked 'Add Element' button (iteration 20/100) at (229, 127) on button[onclick='addElement()']
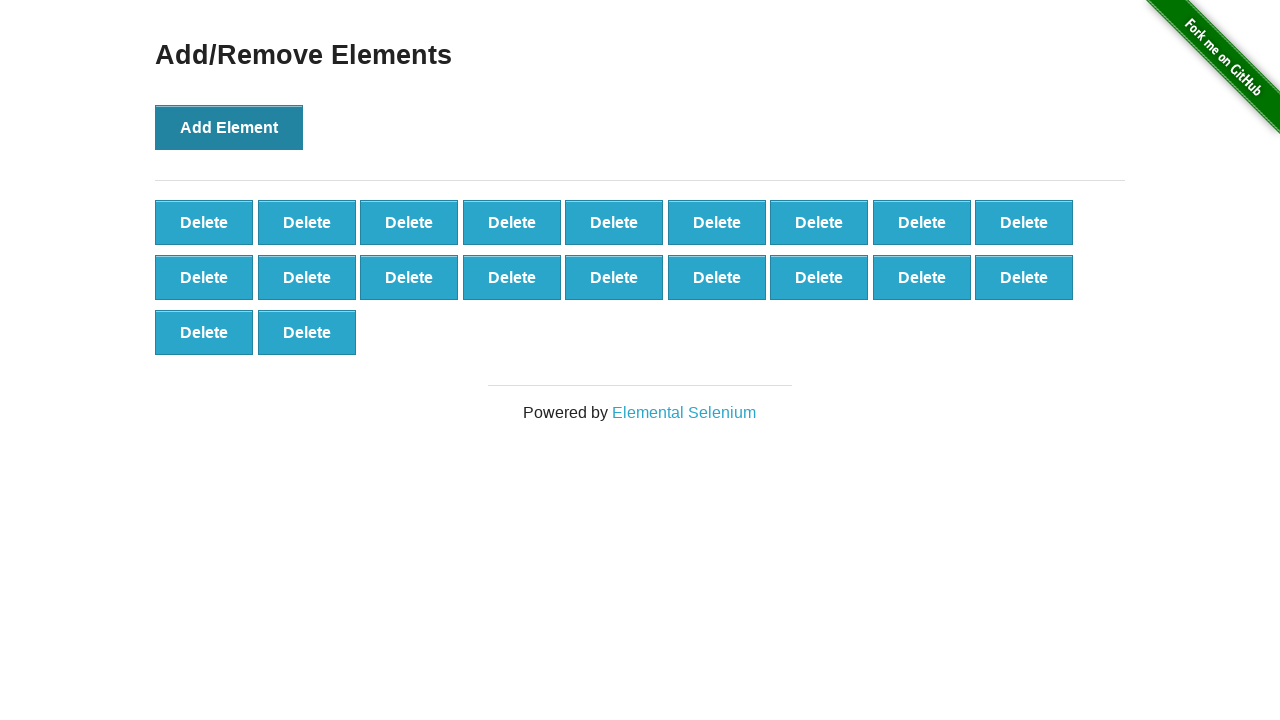

Clicked 'Add Element' button (iteration 21/100) at (229, 127) on button[onclick='addElement()']
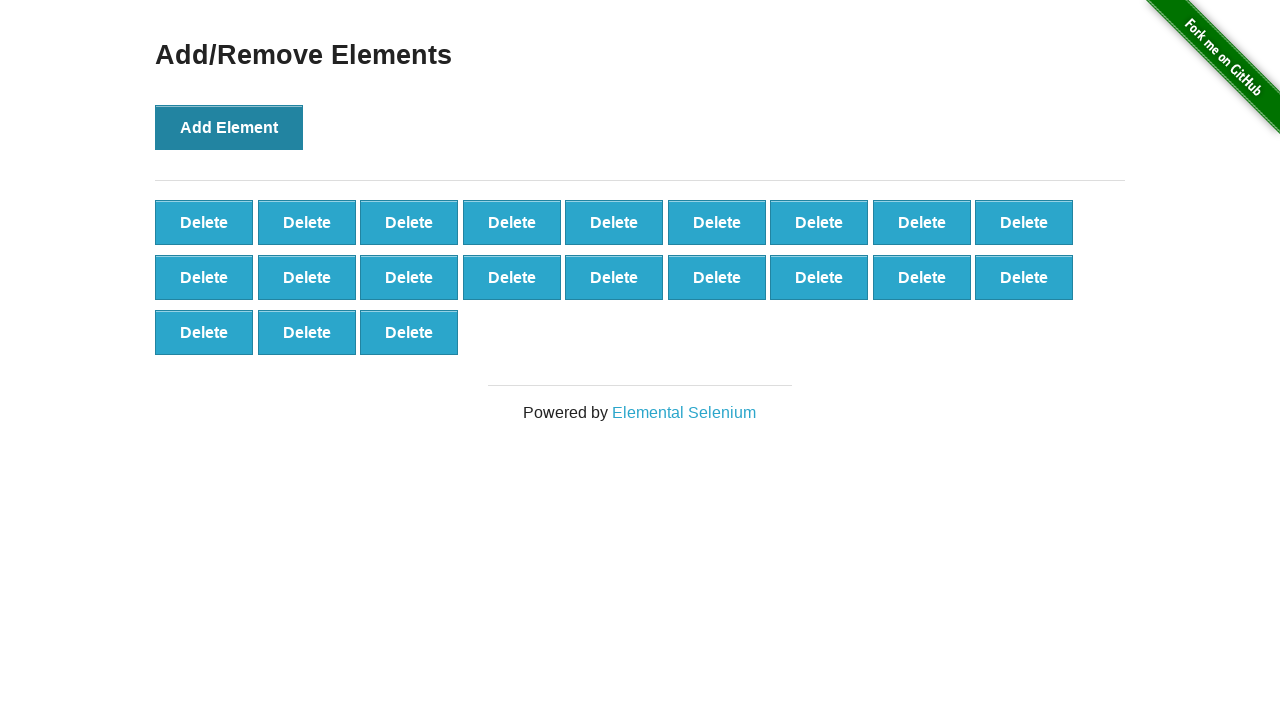

Clicked 'Add Element' button (iteration 22/100) at (229, 127) on button[onclick='addElement()']
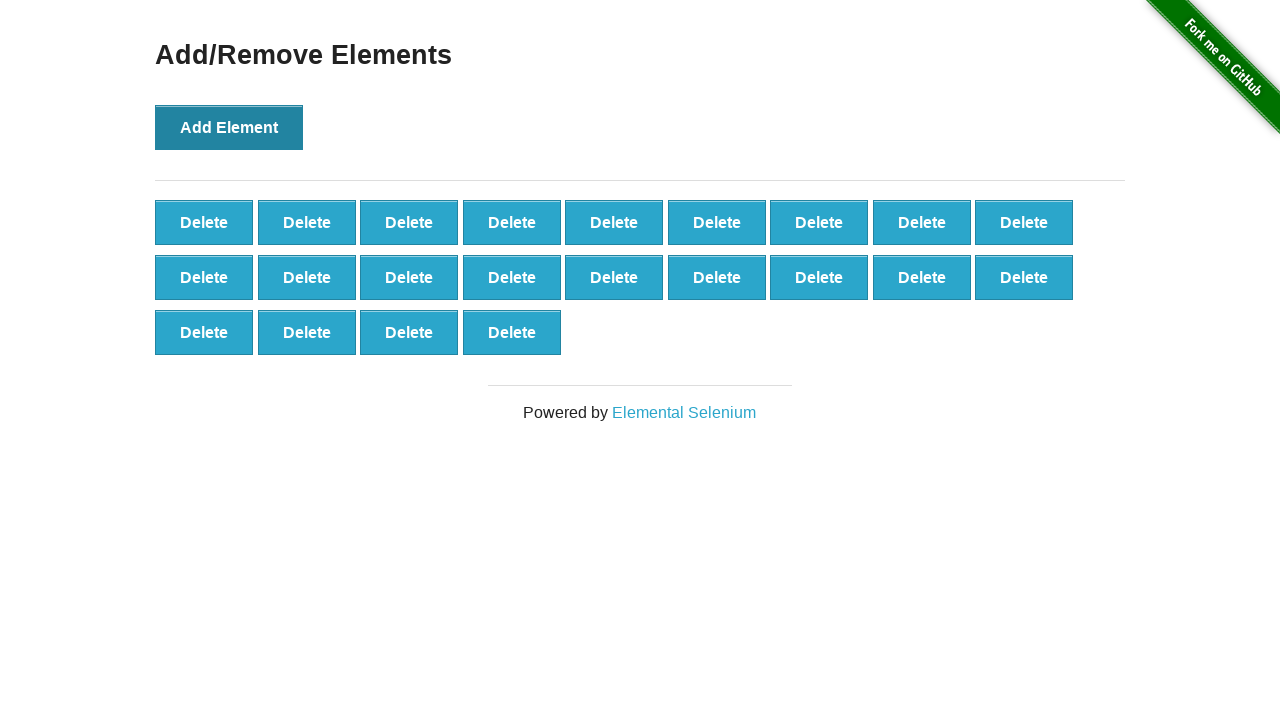

Clicked 'Add Element' button (iteration 23/100) at (229, 127) on button[onclick='addElement()']
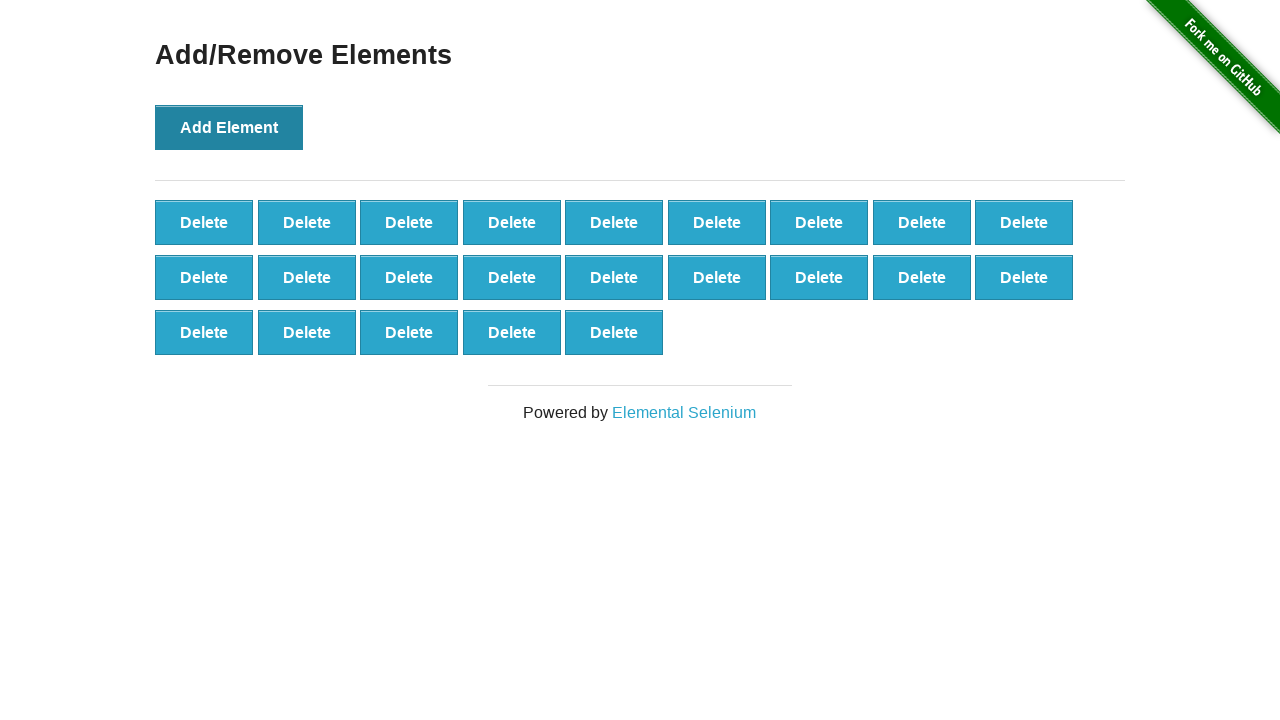

Clicked 'Add Element' button (iteration 24/100) at (229, 127) on button[onclick='addElement()']
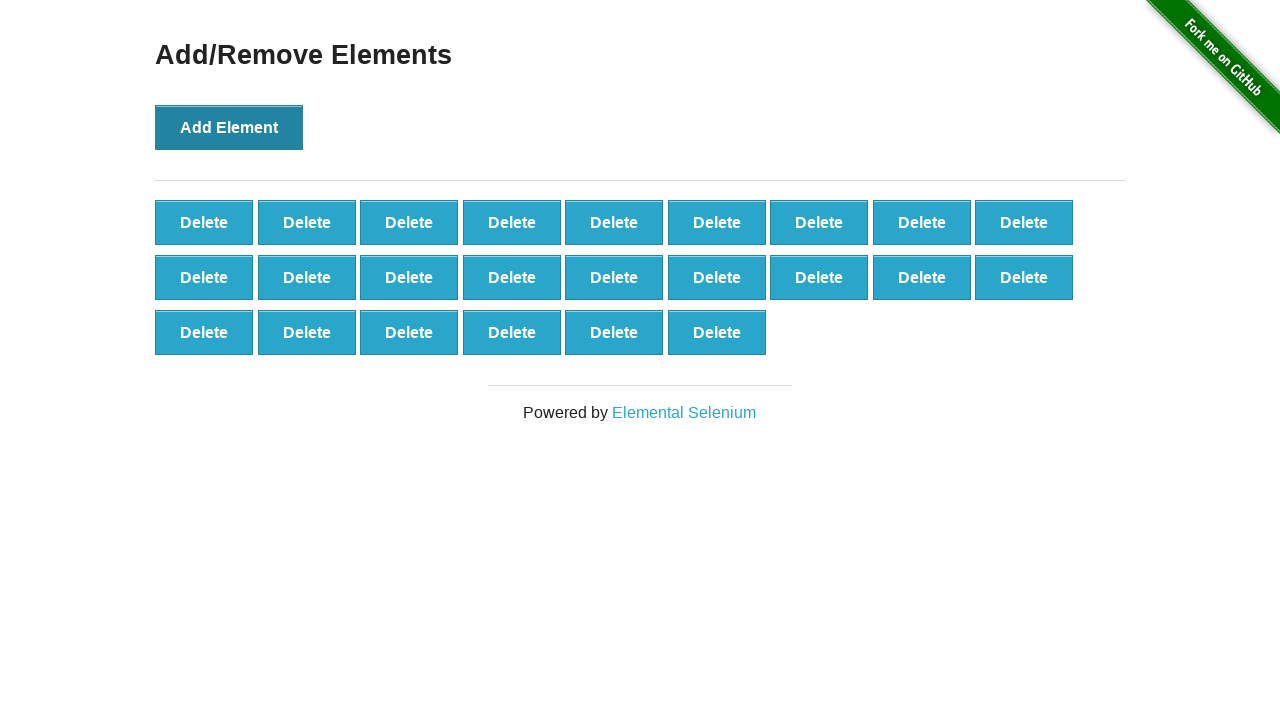

Clicked 'Add Element' button (iteration 25/100) at (229, 127) on button[onclick='addElement()']
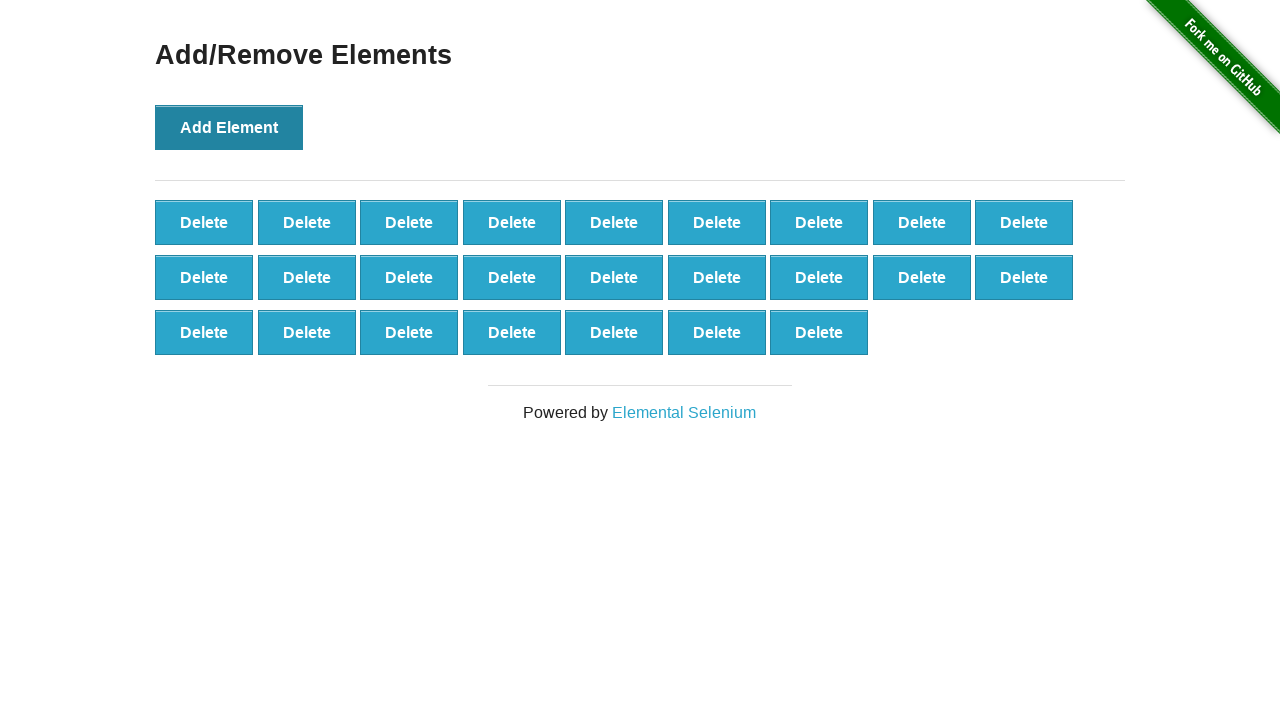

Clicked 'Add Element' button (iteration 26/100) at (229, 127) on button[onclick='addElement()']
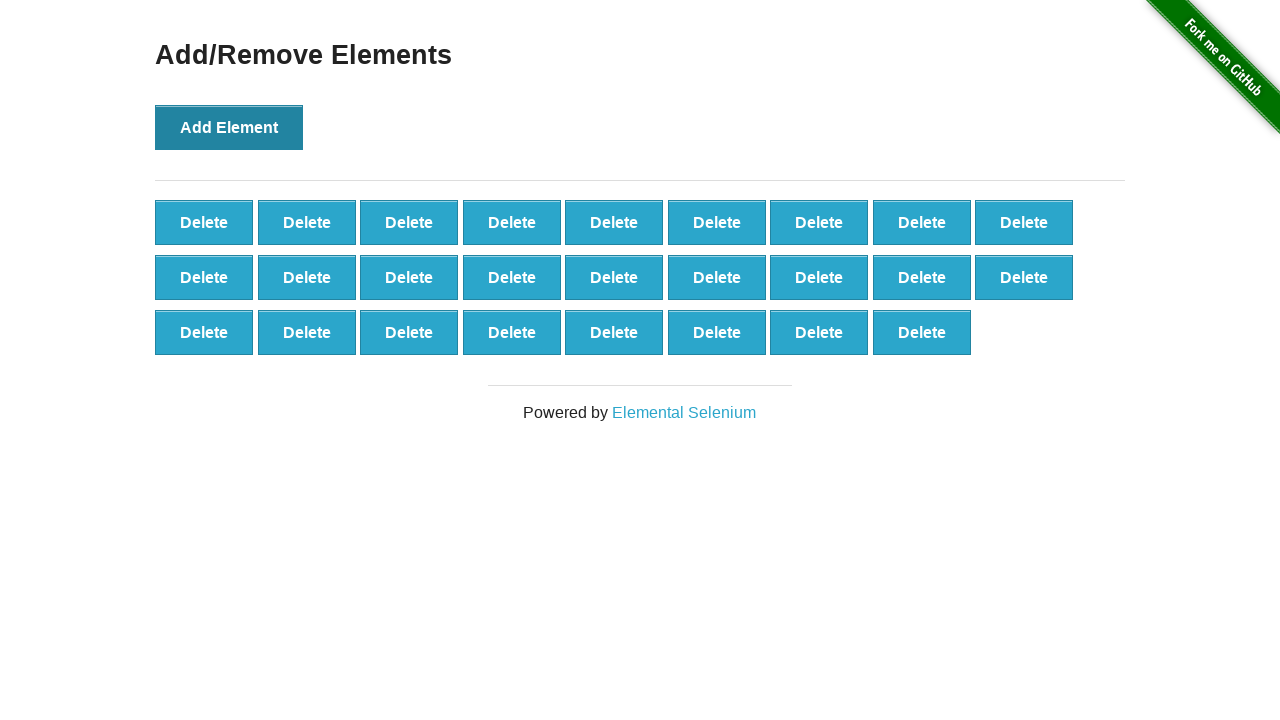

Clicked 'Add Element' button (iteration 27/100) at (229, 127) on button[onclick='addElement()']
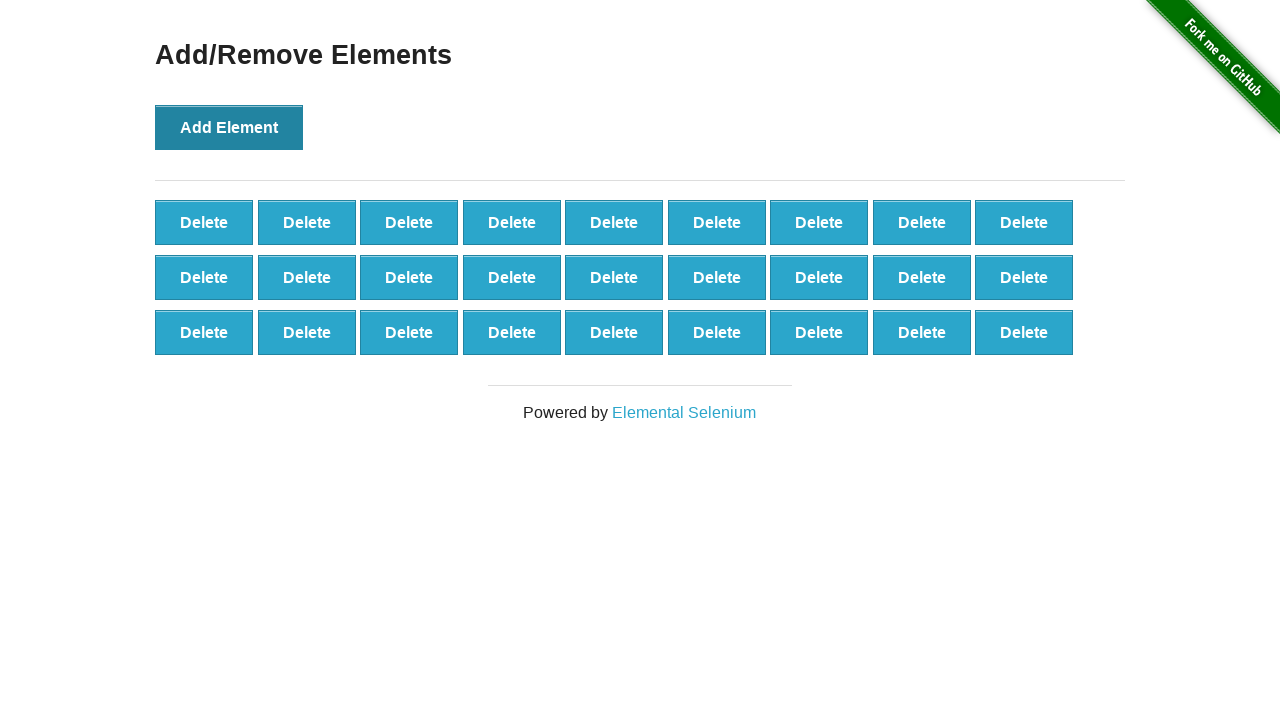

Clicked 'Add Element' button (iteration 28/100) at (229, 127) on button[onclick='addElement()']
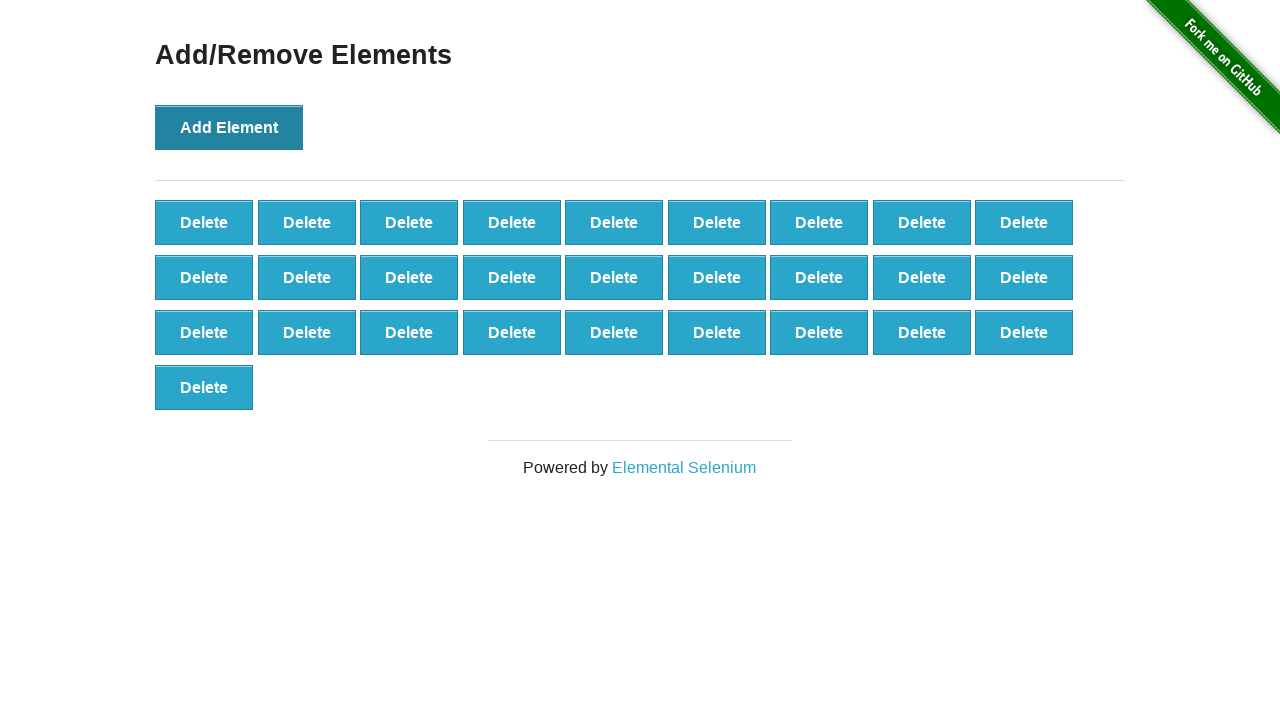

Clicked 'Add Element' button (iteration 29/100) at (229, 127) on button[onclick='addElement()']
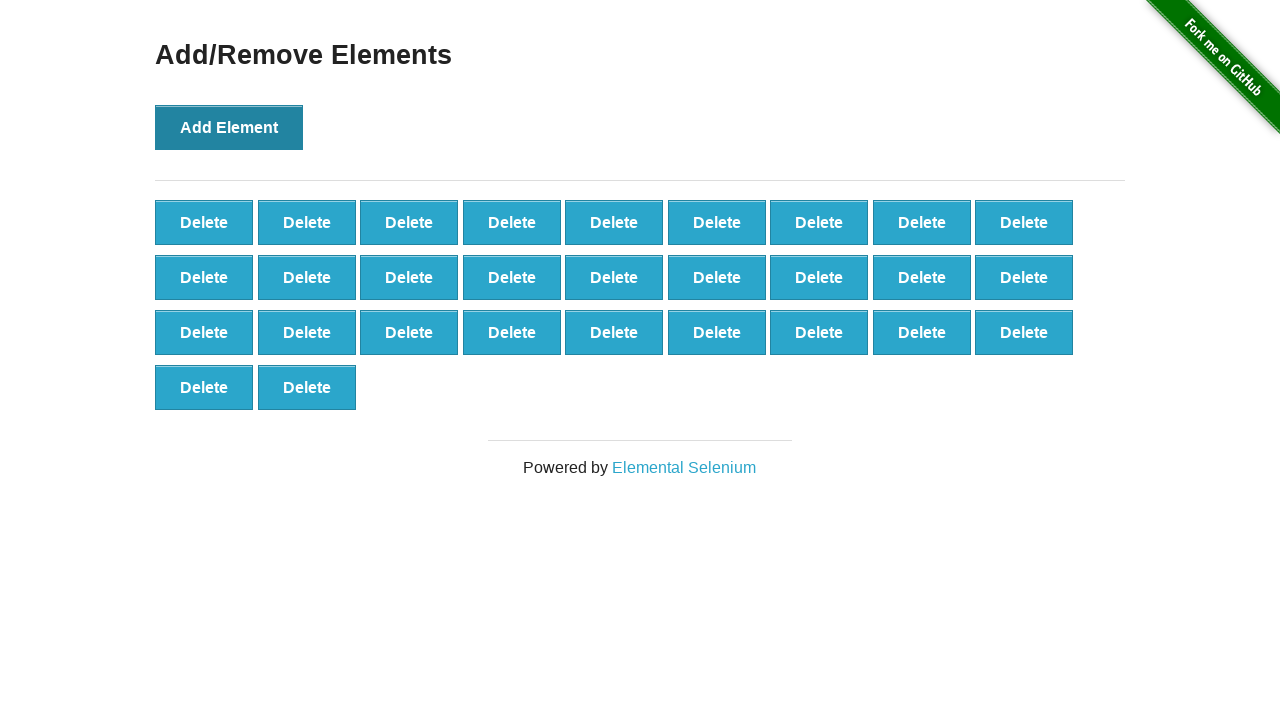

Clicked 'Add Element' button (iteration 30/100) at (229, 127) on button[onclick='addElement()']
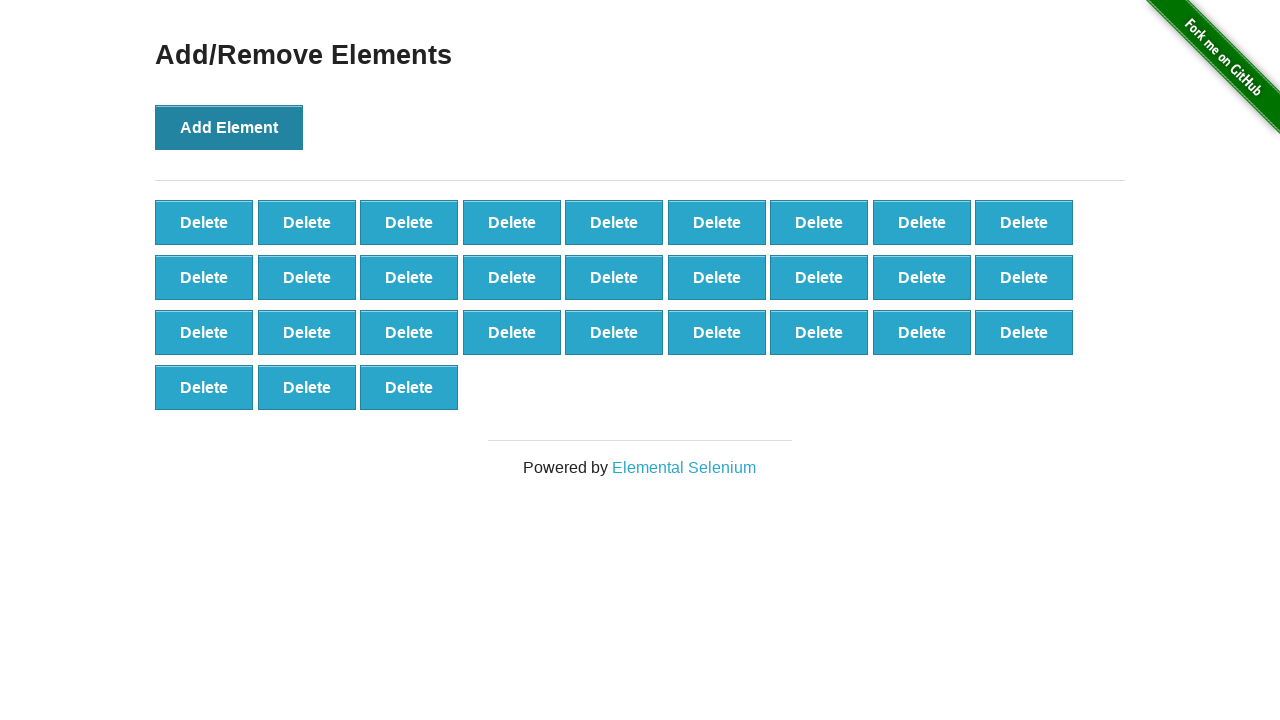

Clicked 'Add Element' button (iteration 31/100) at (229, 127) on button[onclick='addElement()']
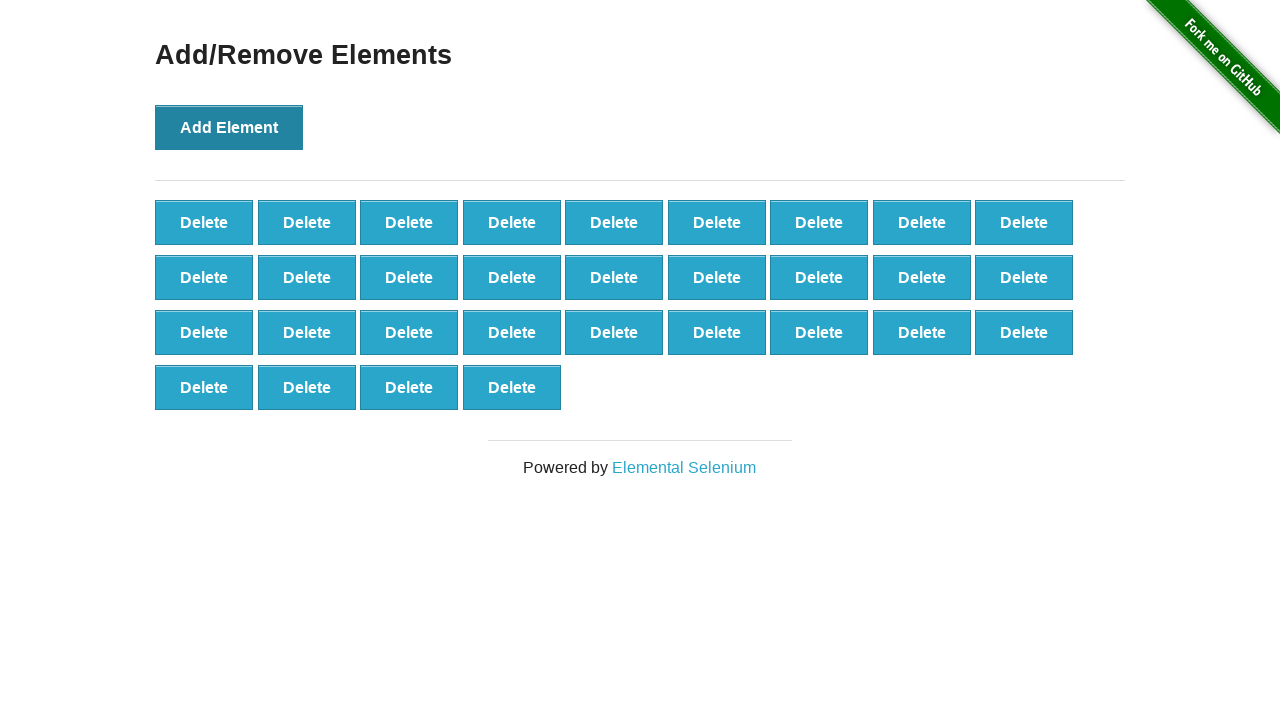

Clicked 'Add Element' button (iteration 32/100) at (229, 127) on button[onclick='addElement()']
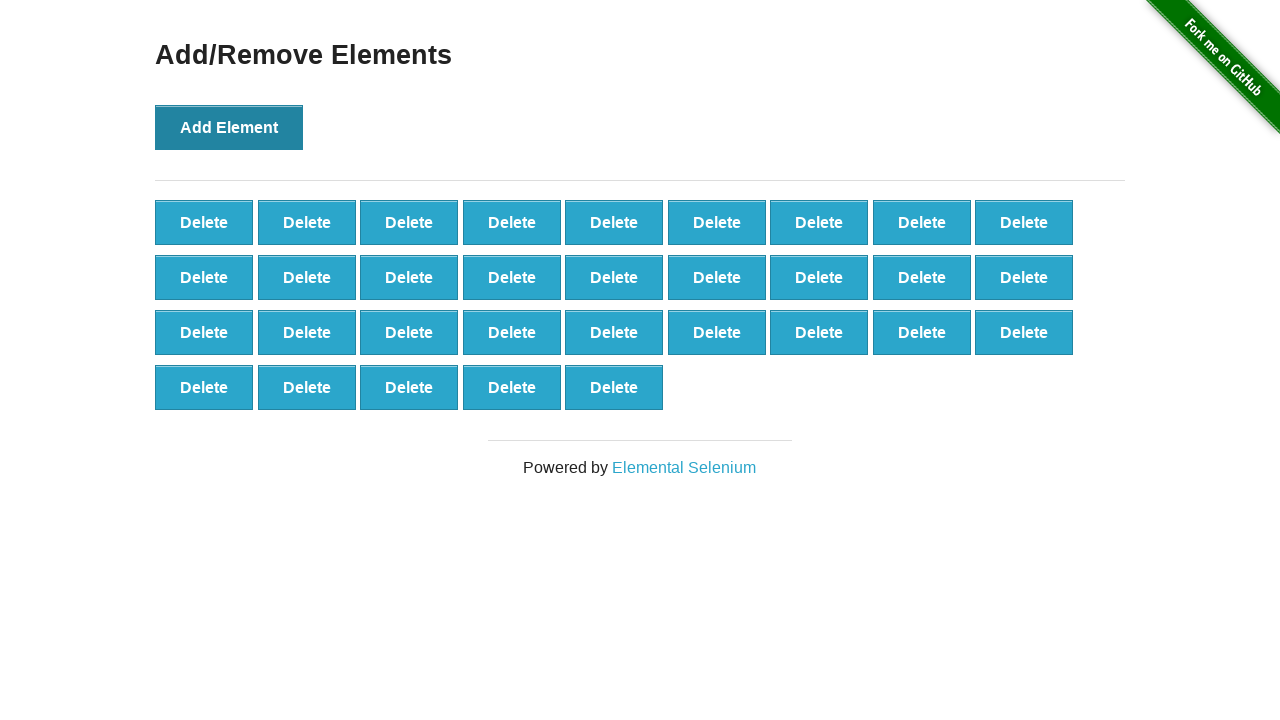

Clicked 'Add Element' button (iteration 33/100) at (229, 127) on button[onclick='addElement()']
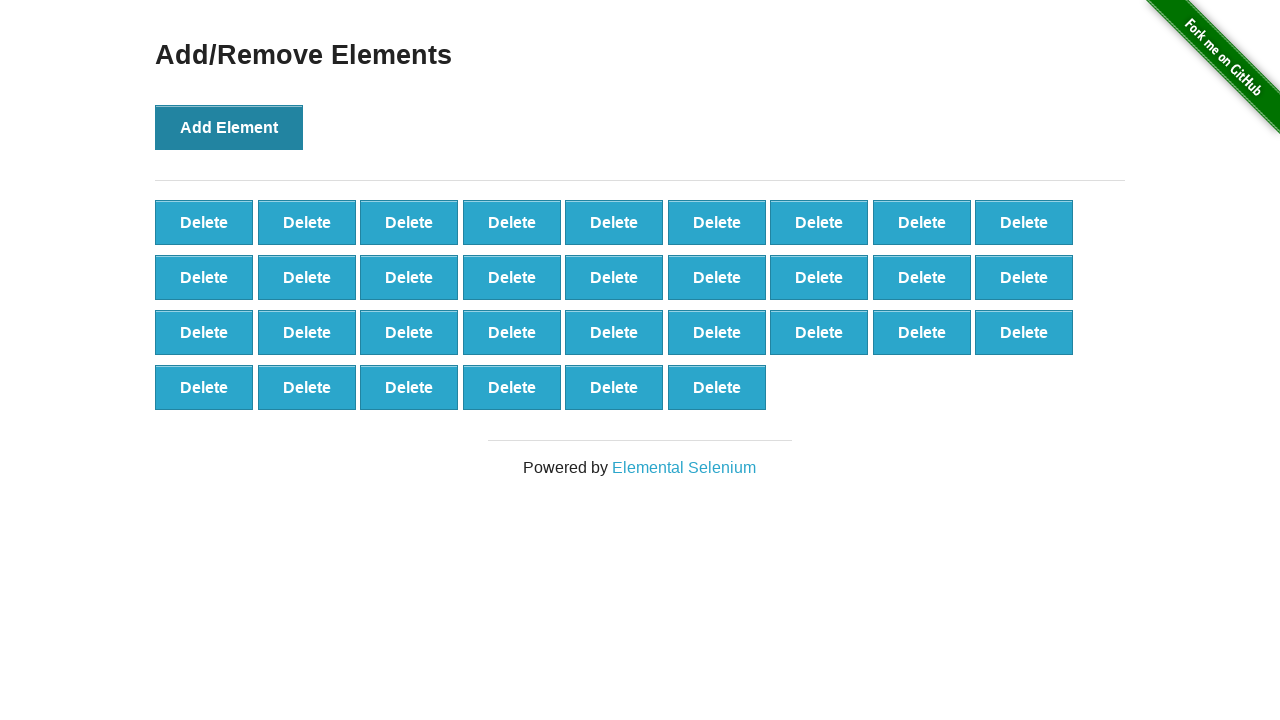

Clicked 'Add Element' button (iteration 34/100) at (229, 127) on button[onclick='addElement()']
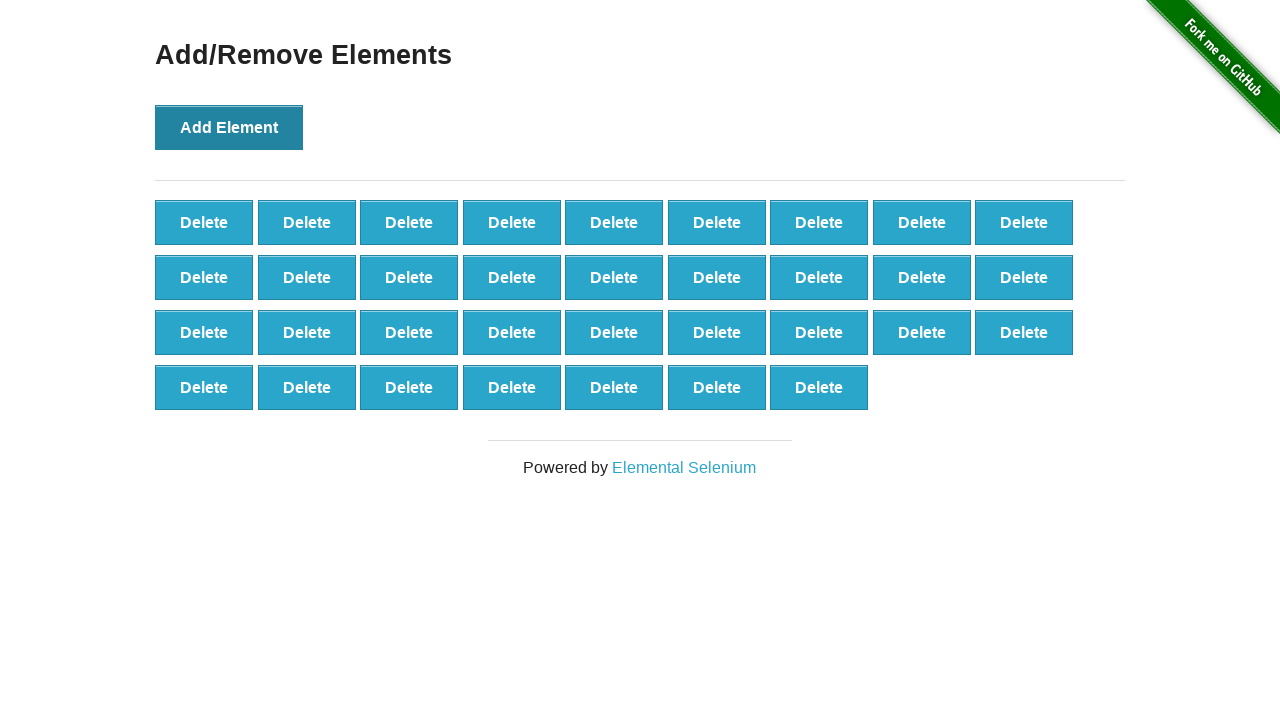

Clicked 'Add Element' button (iteration 35/100) at (229, 127) on button[onclick='addElement()']
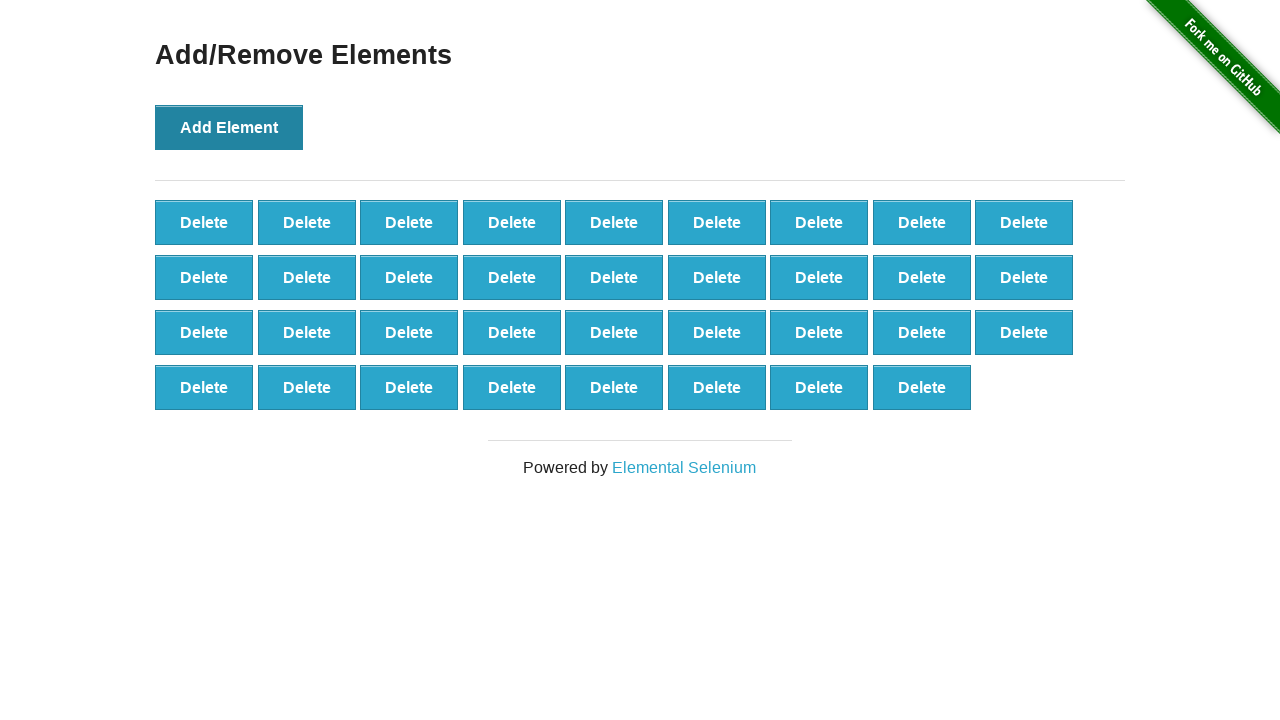

Clicked 'Add Element' button (iteration 36/100) at (229, 127) on button[onclick='addElement()']
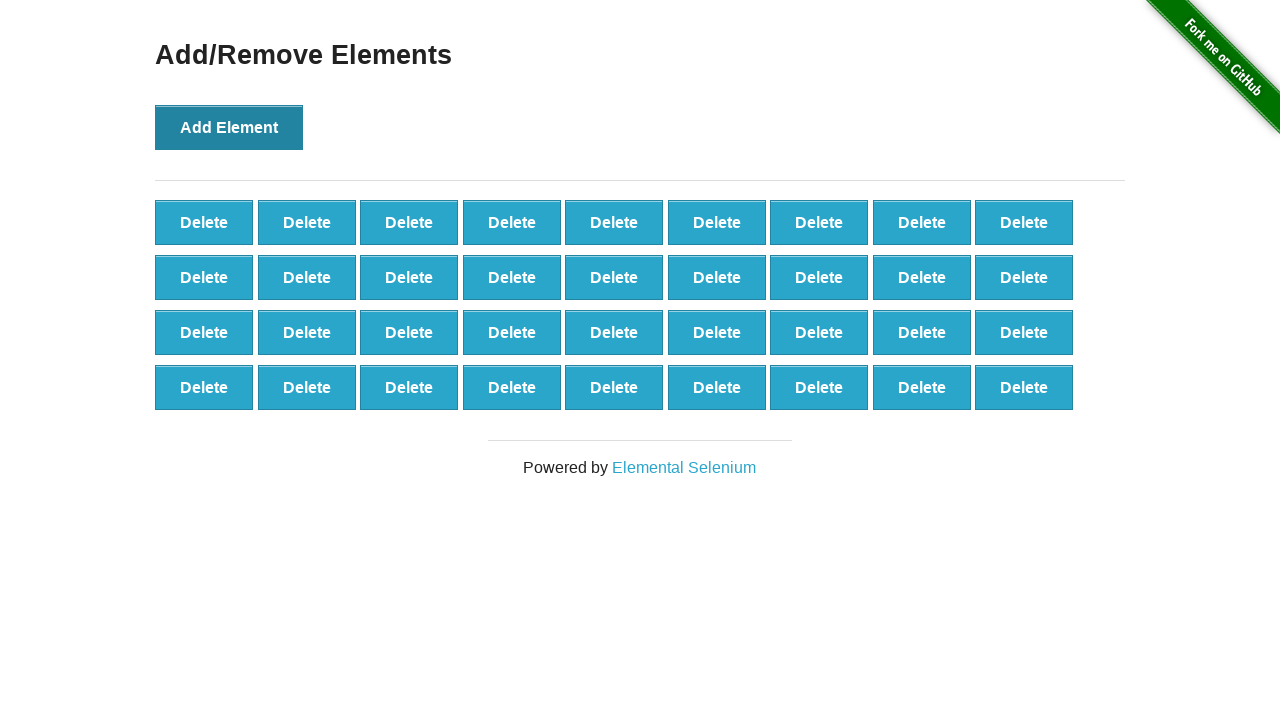

Clicked 'Add Element' button (iteration 37/100) at (229, 127) on button[onclick='addElement()']
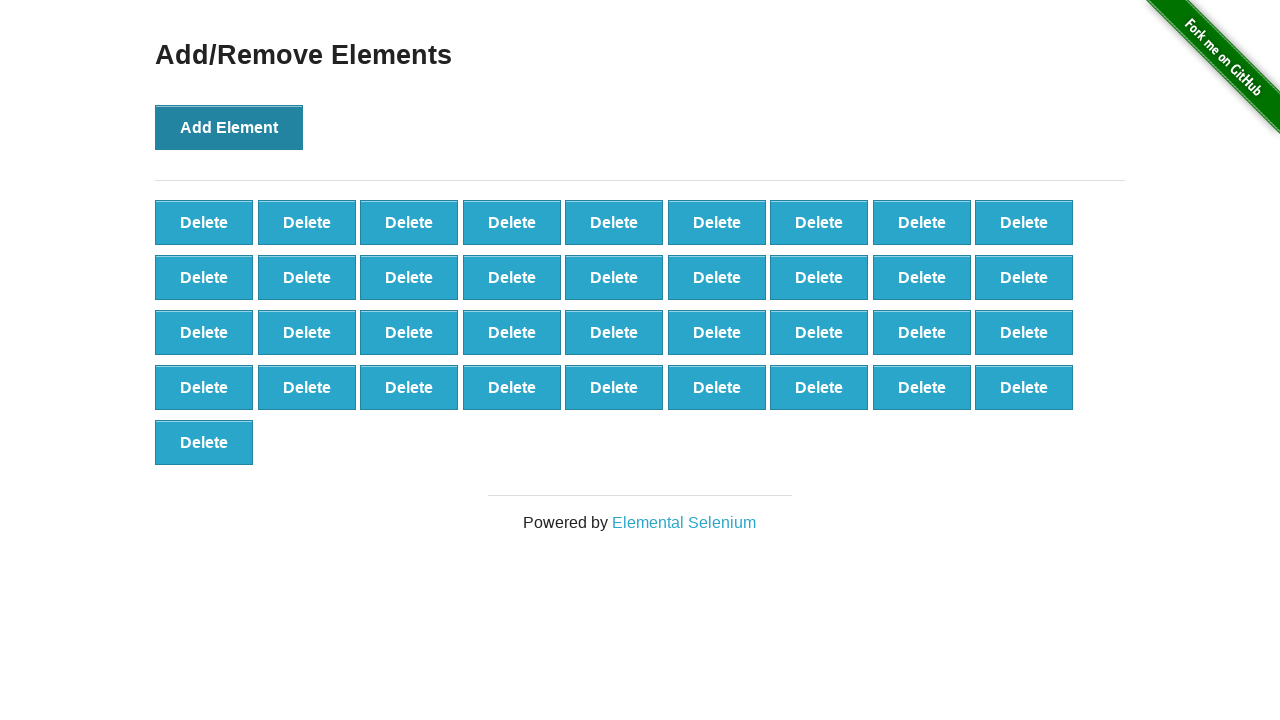

Clicked 'Add Element' button (iteration 38/100) at (229, 127) on button[onclick='addElement()']
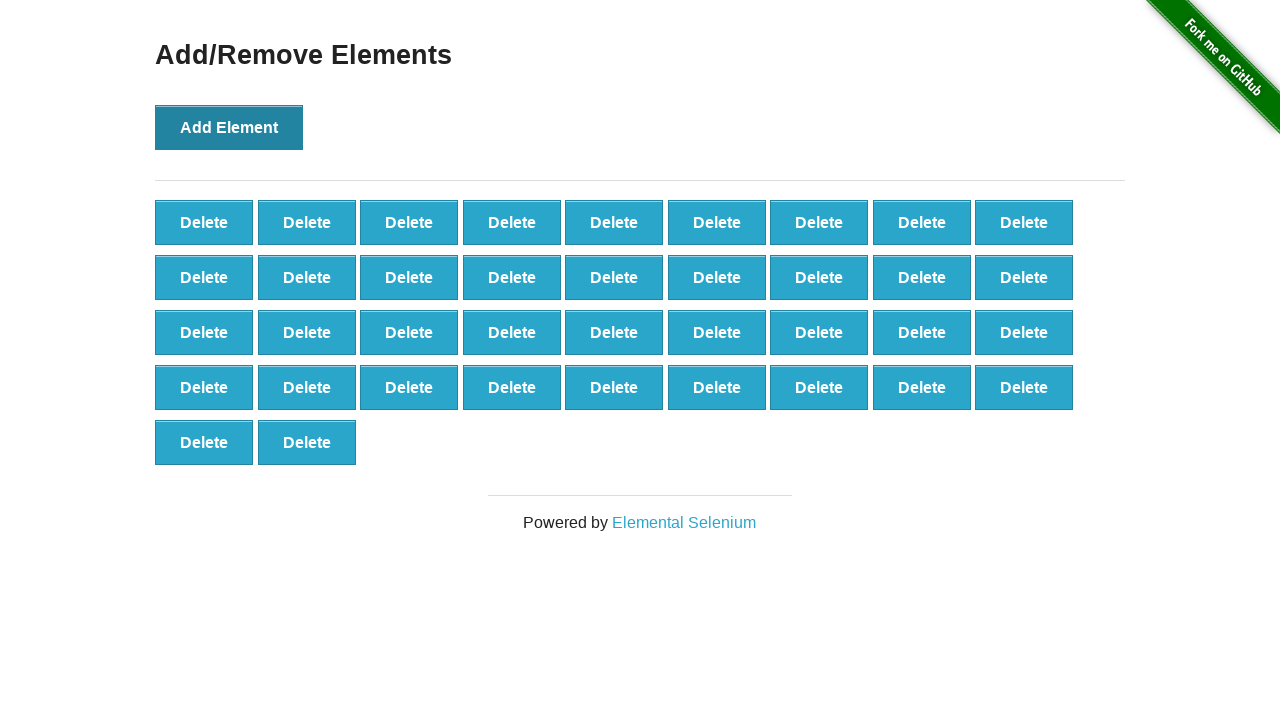

Clicked 'Add Element' button (iteration 39/100) at (229, 127) on button[onclick='addElement()']
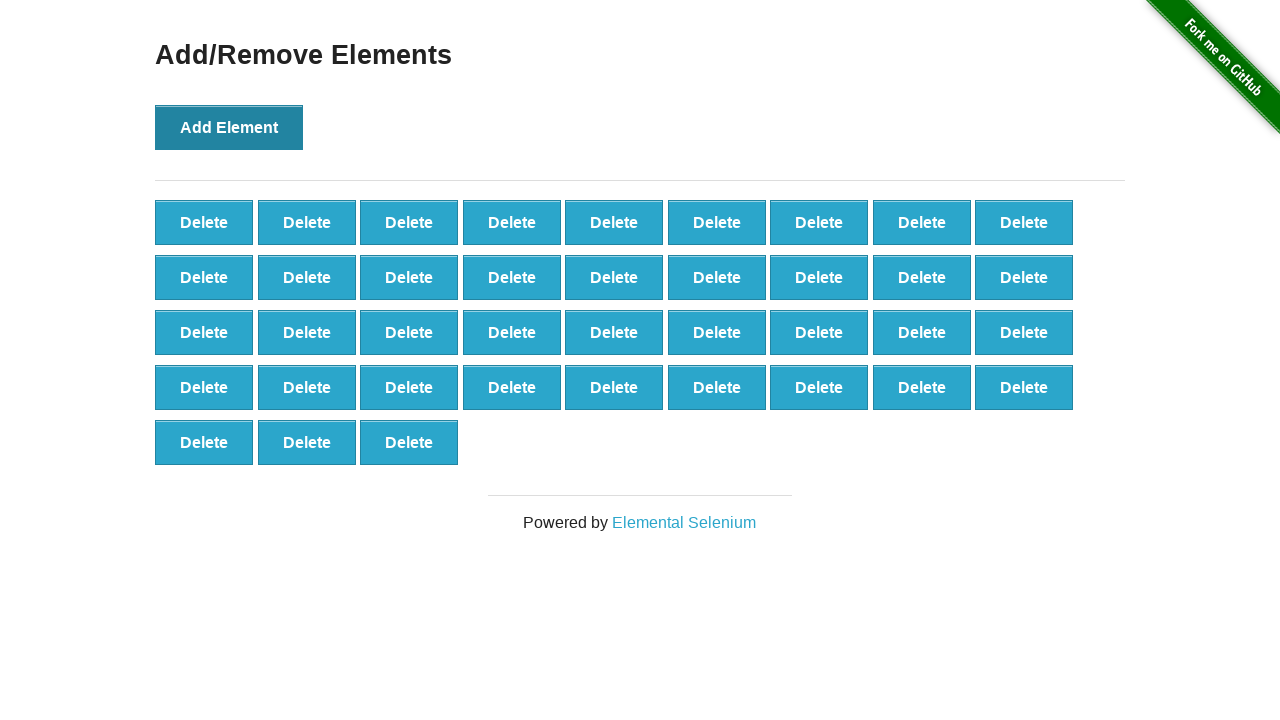

Clicked 'Add Element' button (iteration 40/100) at (229, 127) on button[onclick='addElement()']
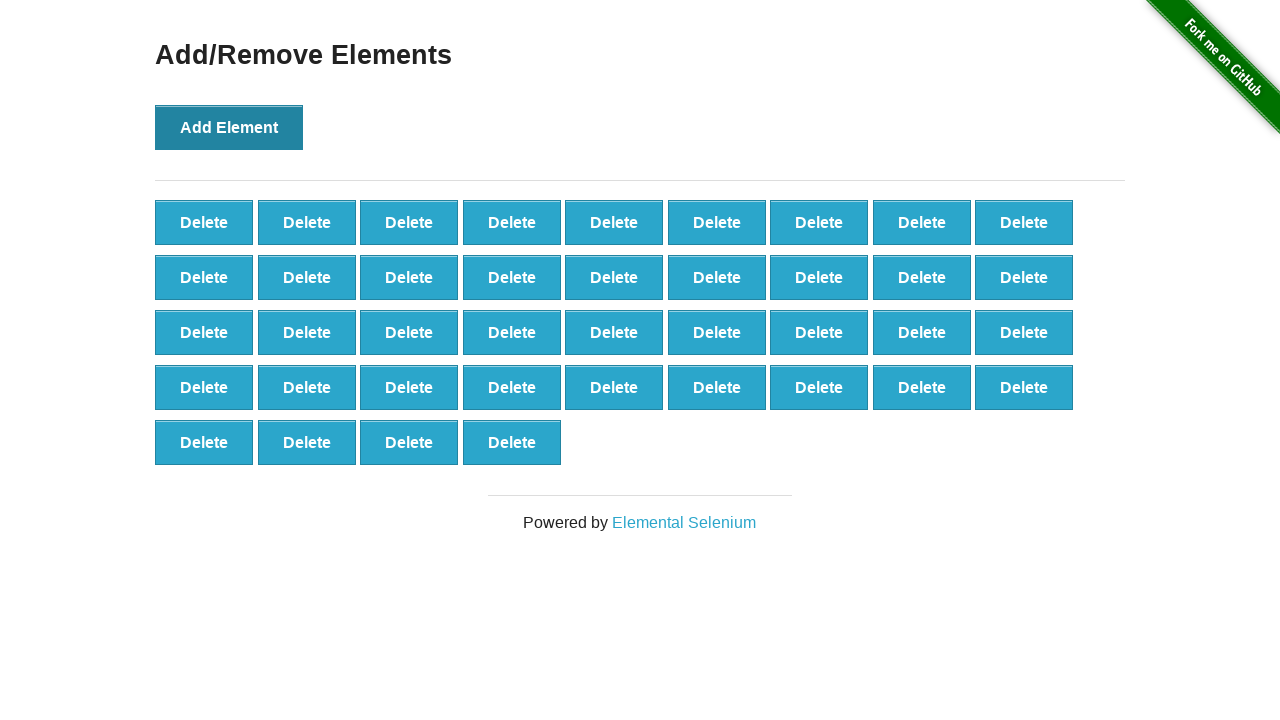

Clicked 'Add Element' button (iteration 41/100) at (229, 127) on button[onclick='addElement()']
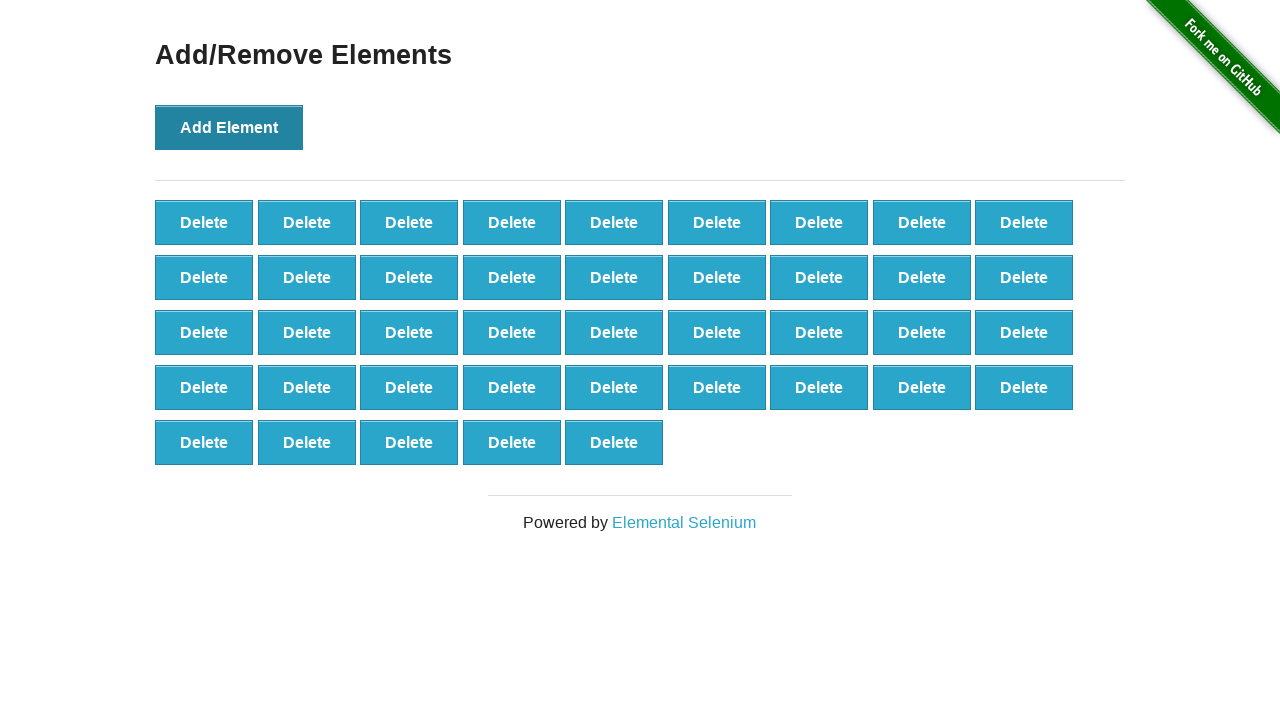

Clicked 'Add Element' button (iteration 42/100) at (229, 127) on button[onclick='addElement()']
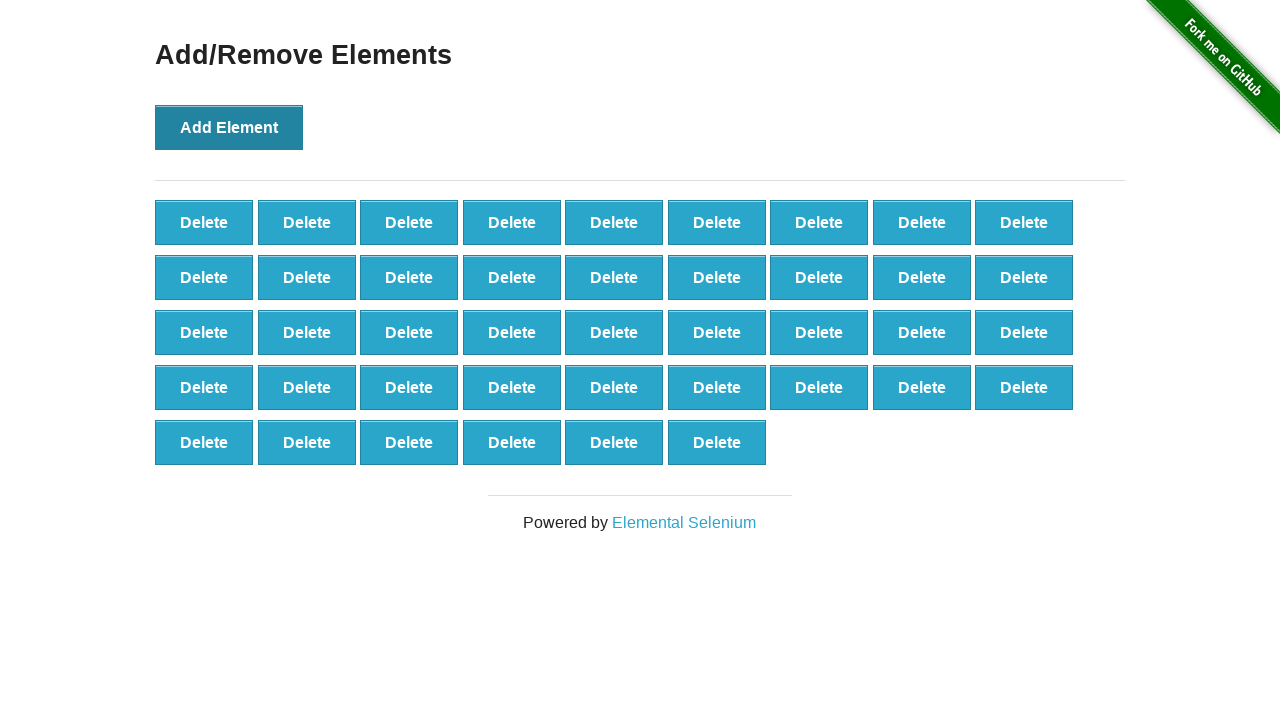

Clicked 'Add Element' button (iteration 43/100) at (229, 127) on button[onclick='addElement()']
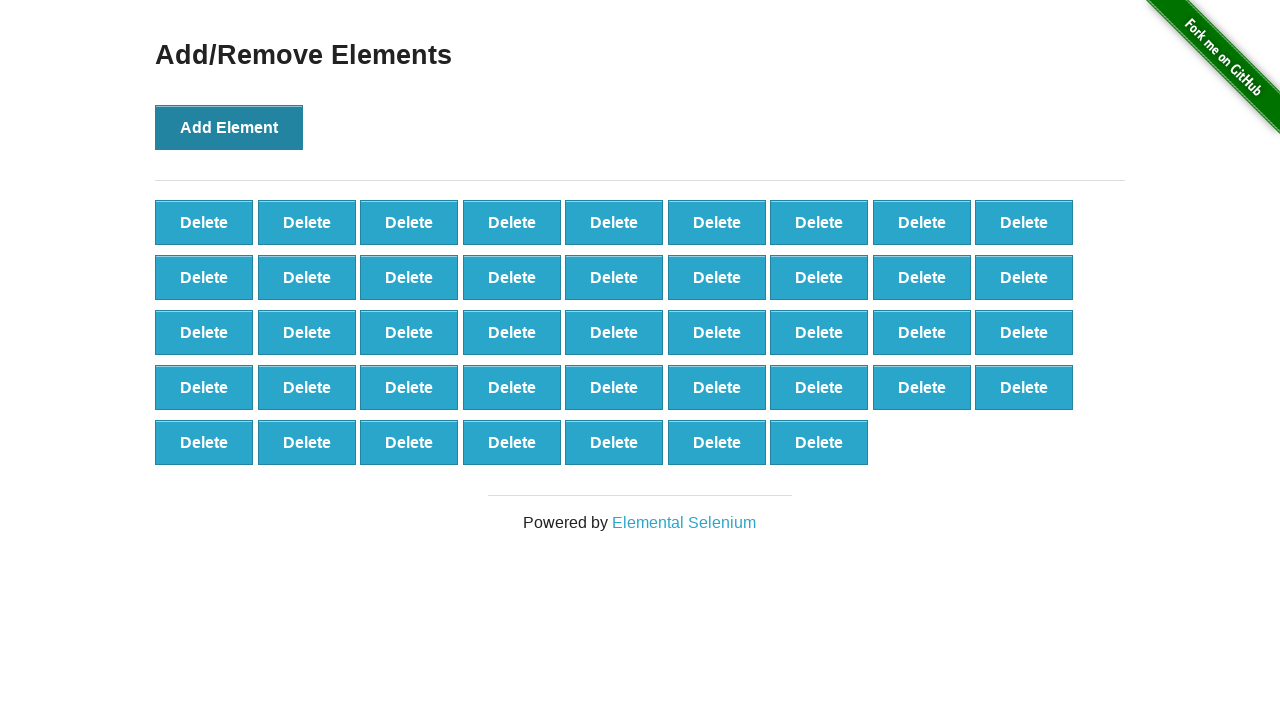

Clicked 'Add Element' button (iteration 44/100) at (229, 127) on button[onclick='addElement()']
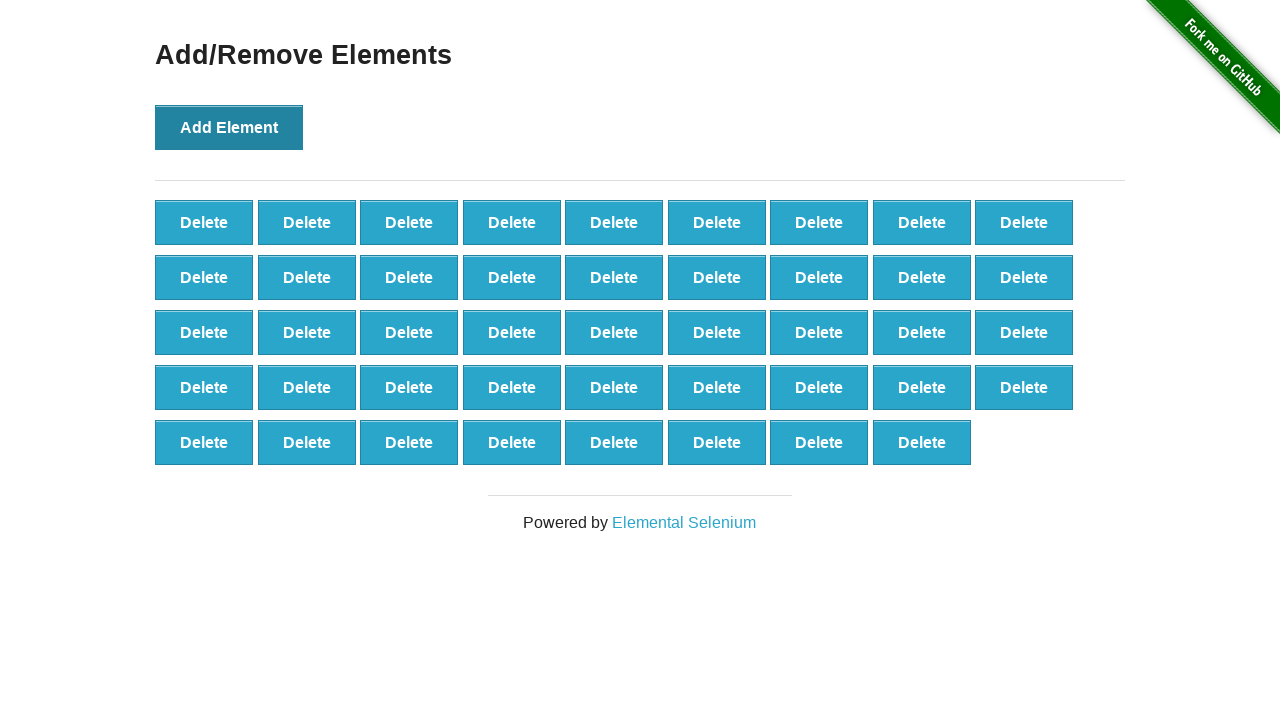

Clicked 'Add Element' button (iteration 45/100) at (229, 127) on button[onclick='addElement()']
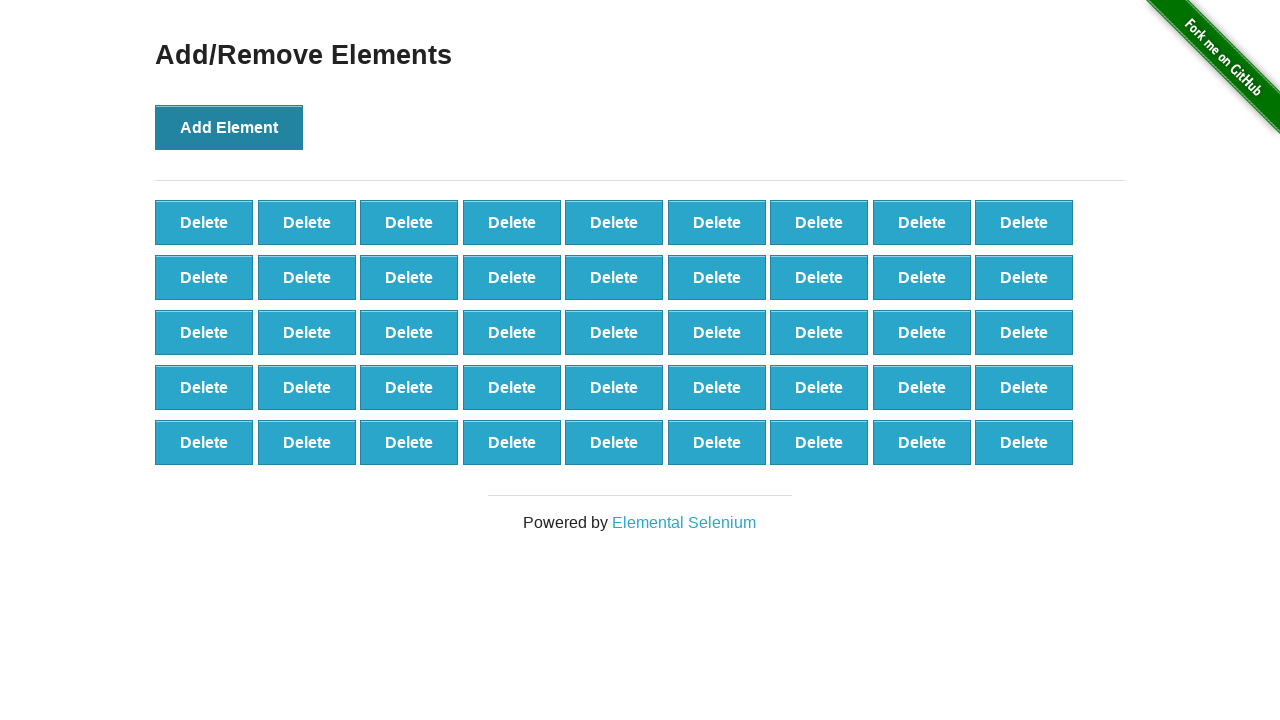

Clicked 'Add Element' button (iteration 46/100) at (229, 127) on button[onclick='addElement()']
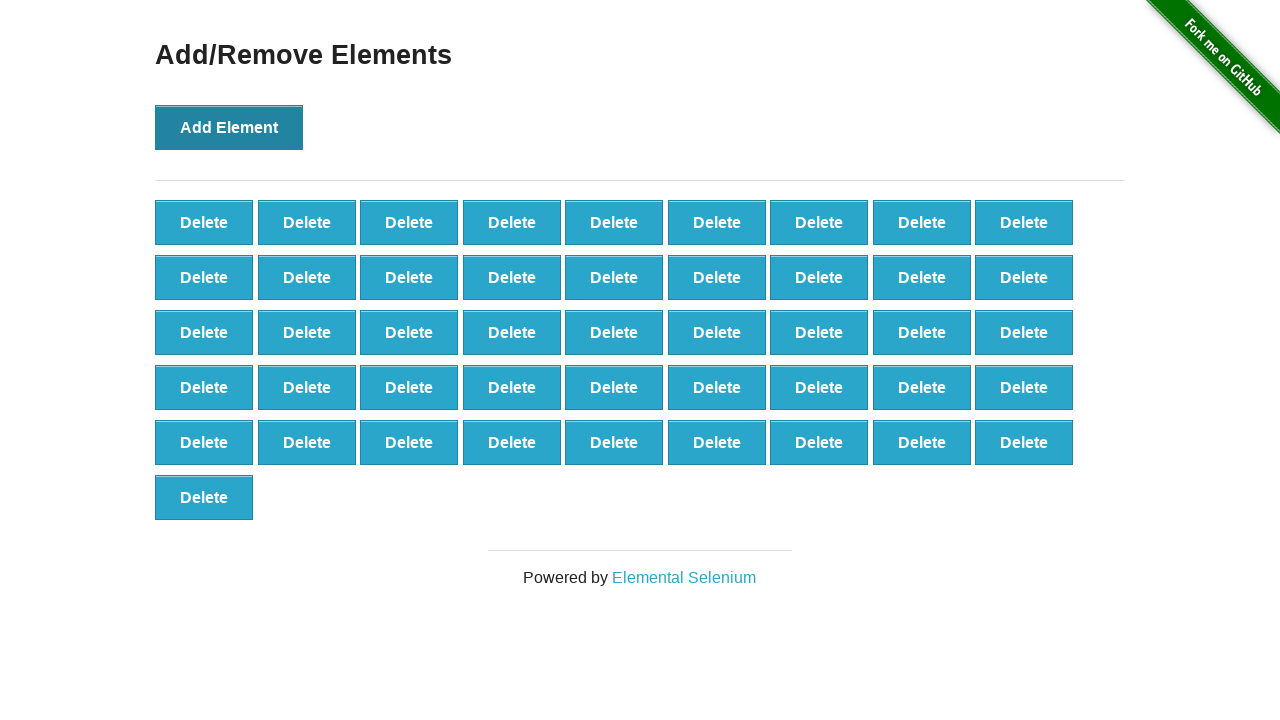

Clicked 'Add Element' button (iteration 47/100) at (229, 127) on button[onclick='addElement()']
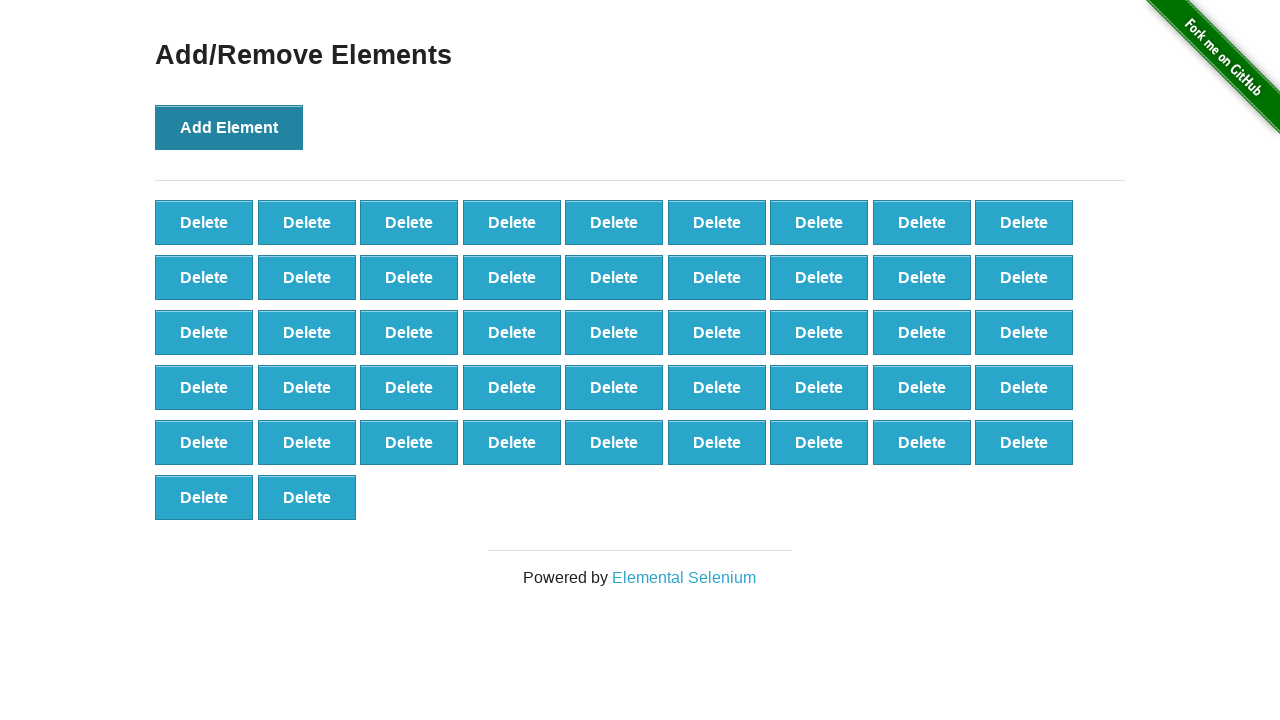

Clicked 'Add Element' button (iteration 48/100) at (229, 127) on button[onclick='addElement()']
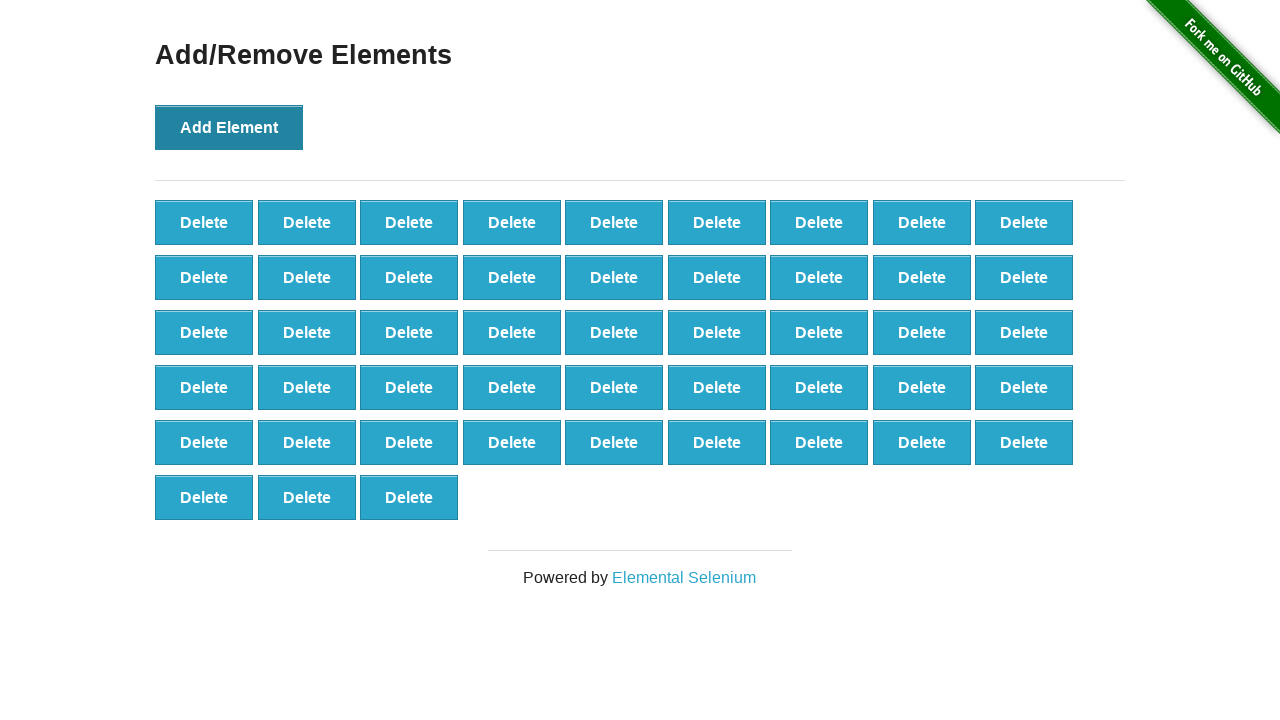

Clicked 'Add Element' button (iteration 49/100) at (229, 127) on button[onclick='addElement()']
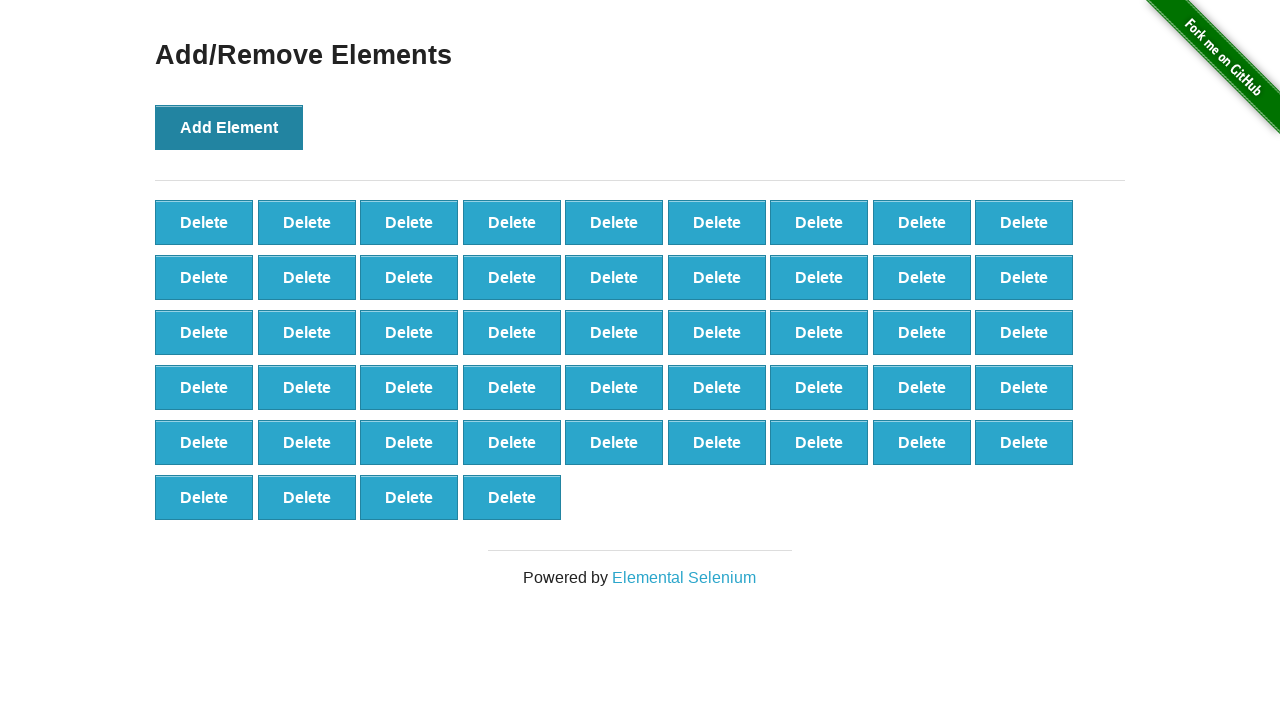

Clicked 'Add Element' button (iteration 50/100) at (229, 127) on button[onclick='addElement()']
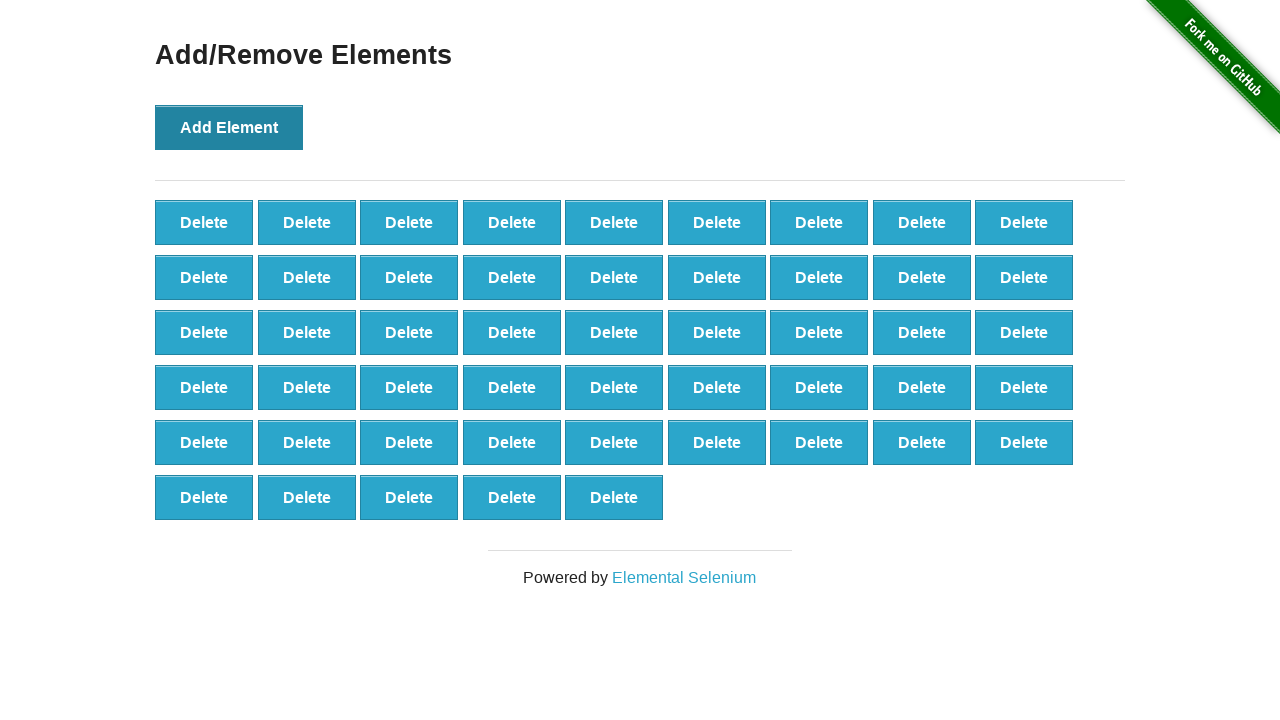

Clicked 'Add Element' button (iteration 51/100) at (229, 127) on button[onclick='addElement()']
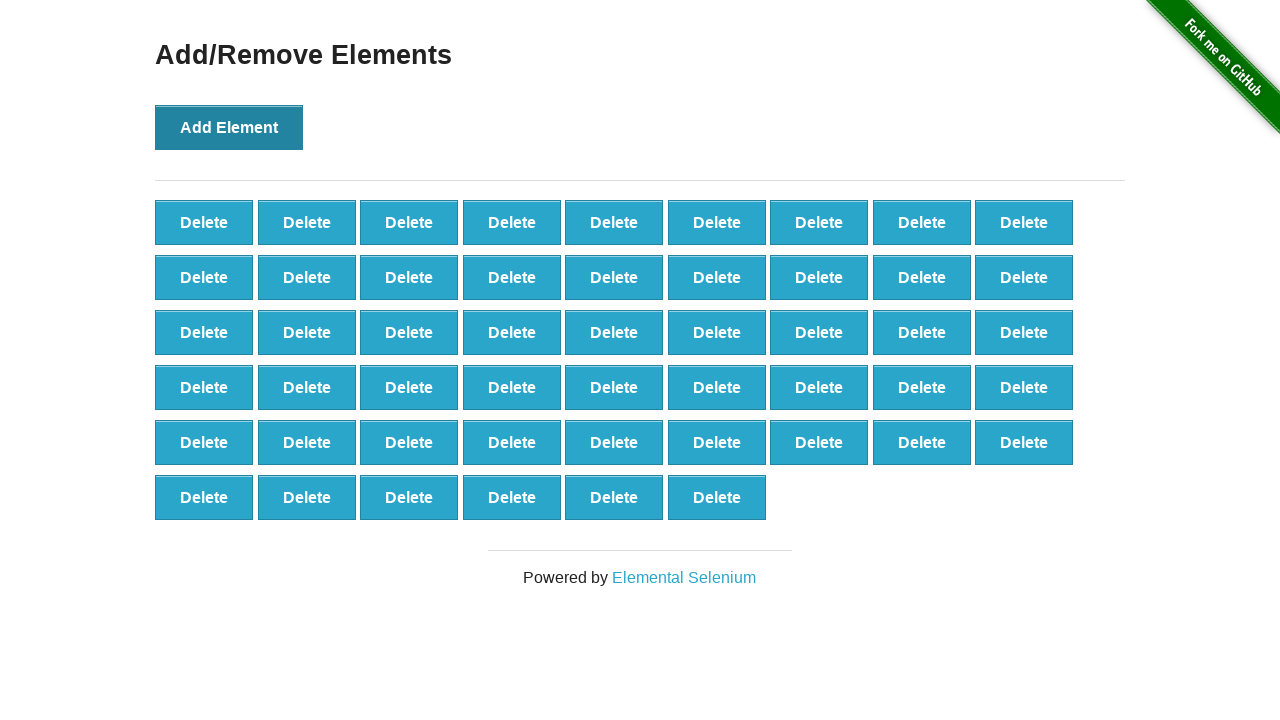

Clicked 'Add Element' button (iteration 52/100) at (229, 127) on button[onclick='addElement()']
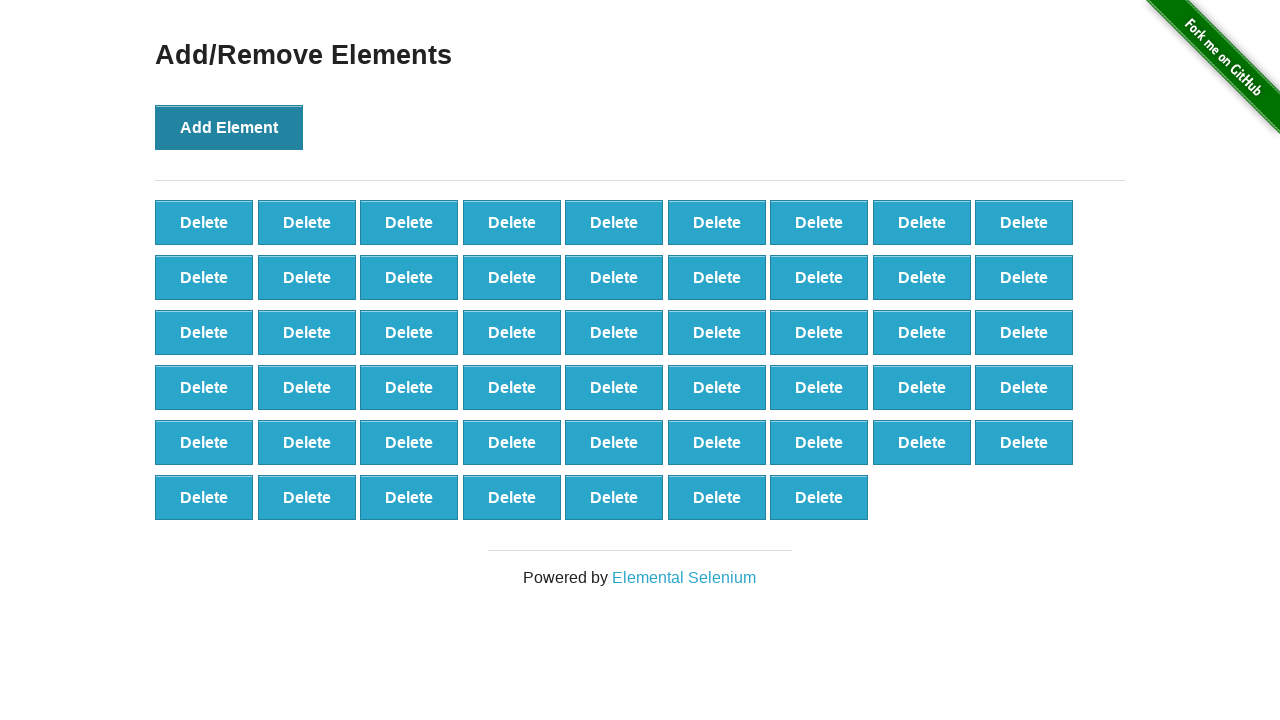

Clicked 'Add Element' button (iteration 53/100) at (229, 127) on button[onclick='addElement()']
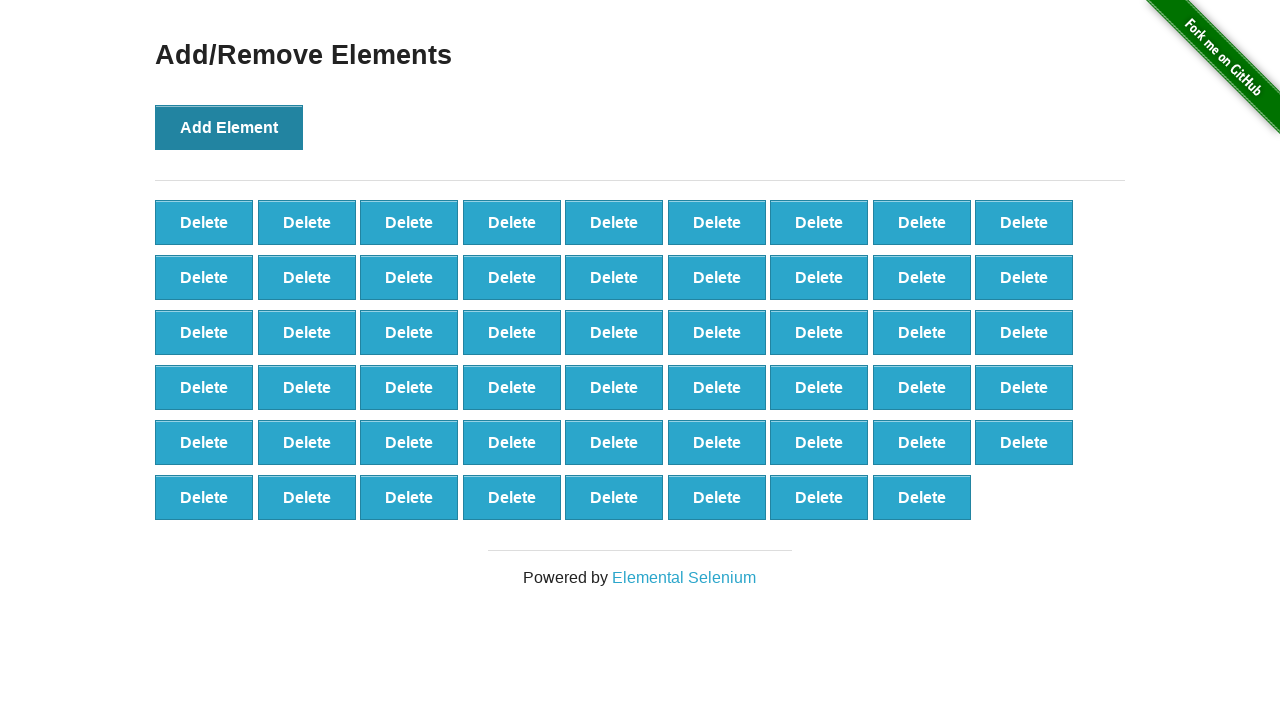

Clicked 'Add Element' button (iteration 54/100) at (229, 127) on button[onclick='addElement()']
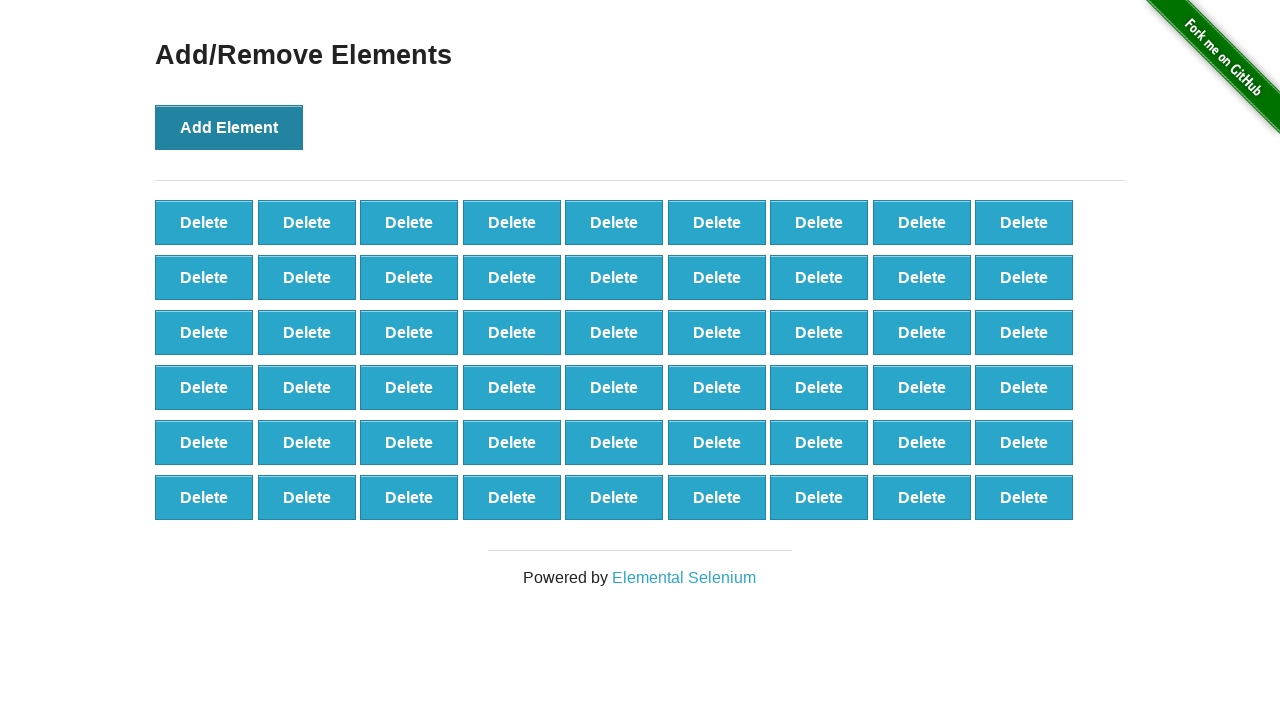

Clicked 'Add Element' button (iteration 55/100) at (229, 127) on button[onclick='addElement()']
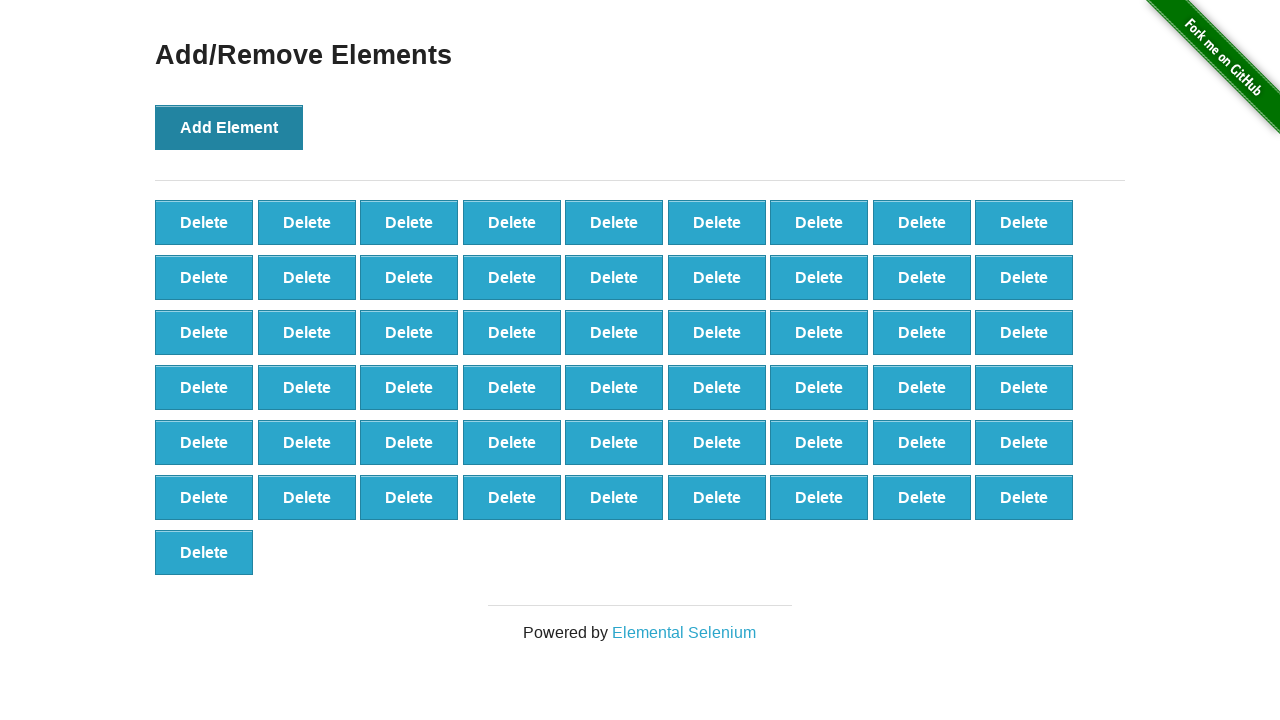

Clicked 'Add Element' button (iteration 56/100) at (229, 127) on button[onclick='addElement()']
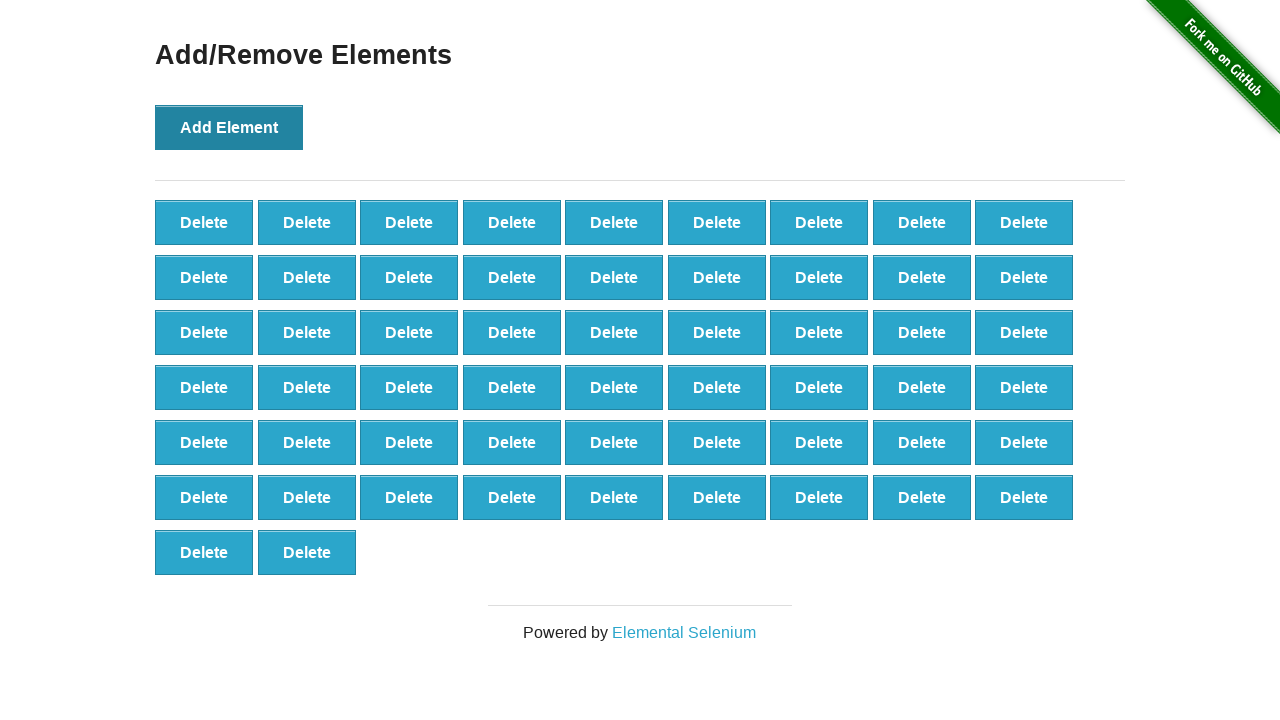

Clicked 'Add Element' button (iteration 57/100) at (229, 127) on button[onclick='addElement()']
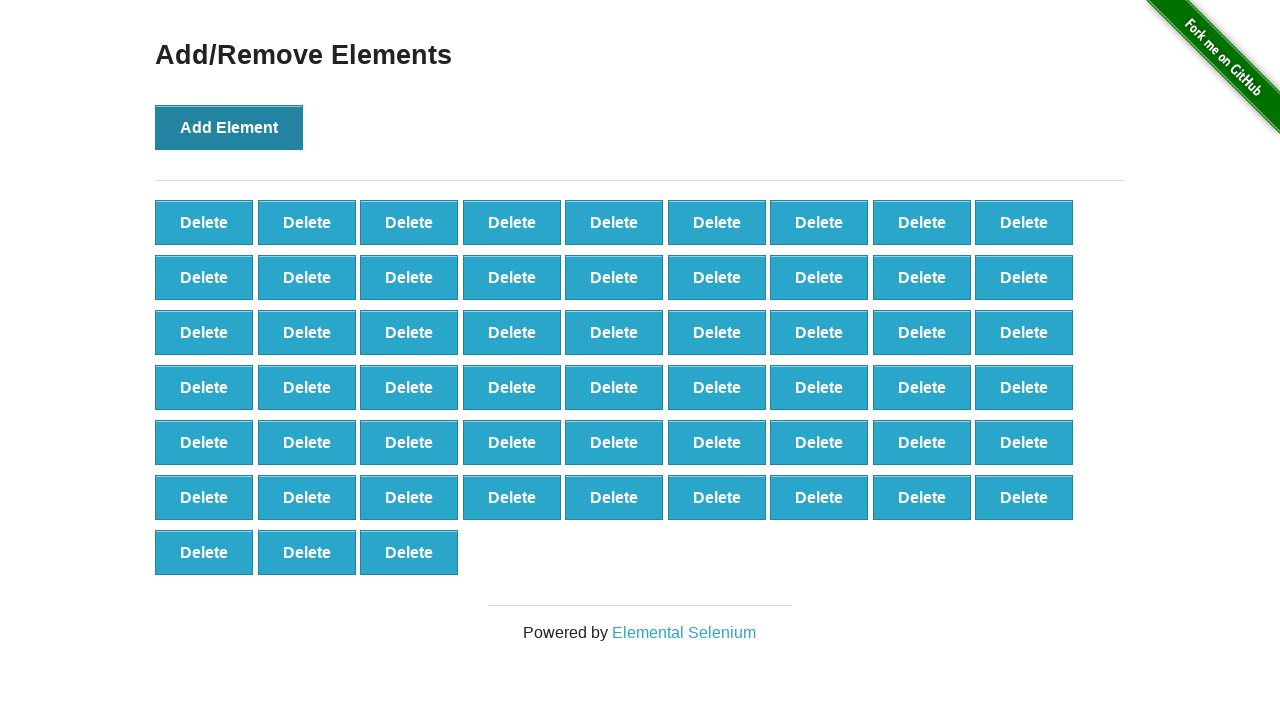

Clicked 'Add Element' button (iteration 58/100) at (229, 127) on button[onclick='addElement()']
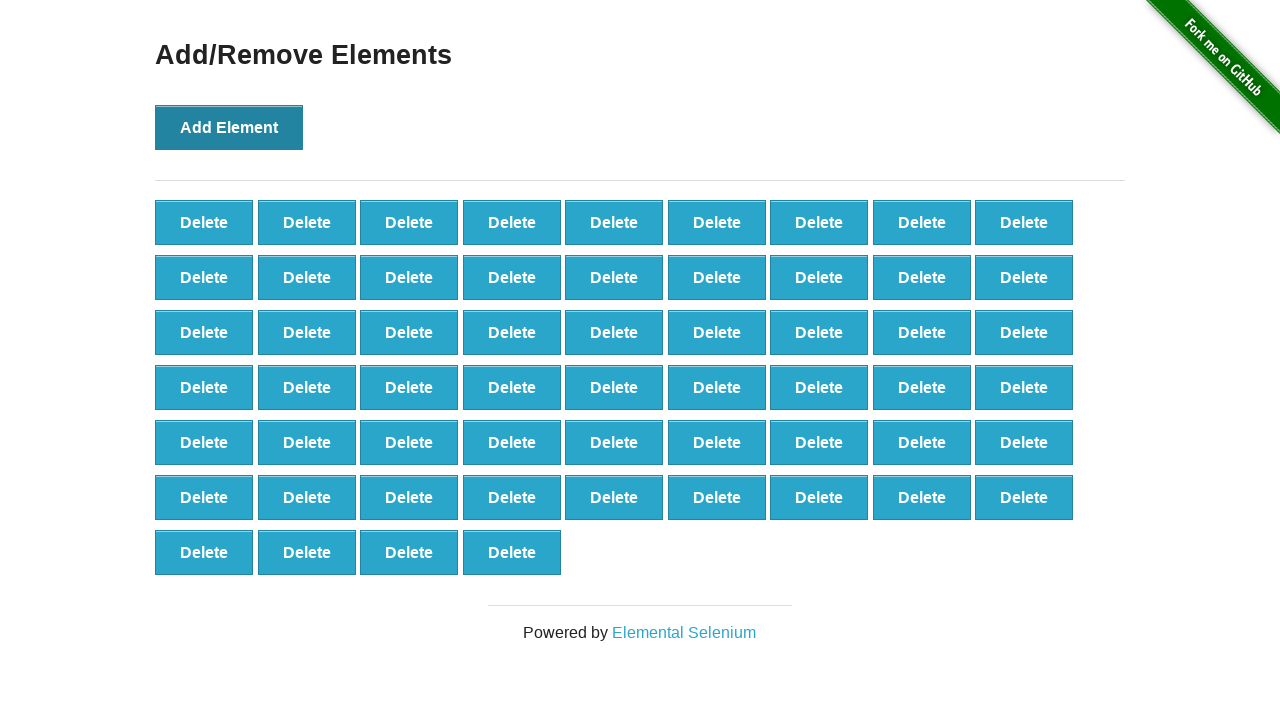

Clicked 'Add Element' button (iteration 59/100) at (229, 127) on button[onclick='addElement()']
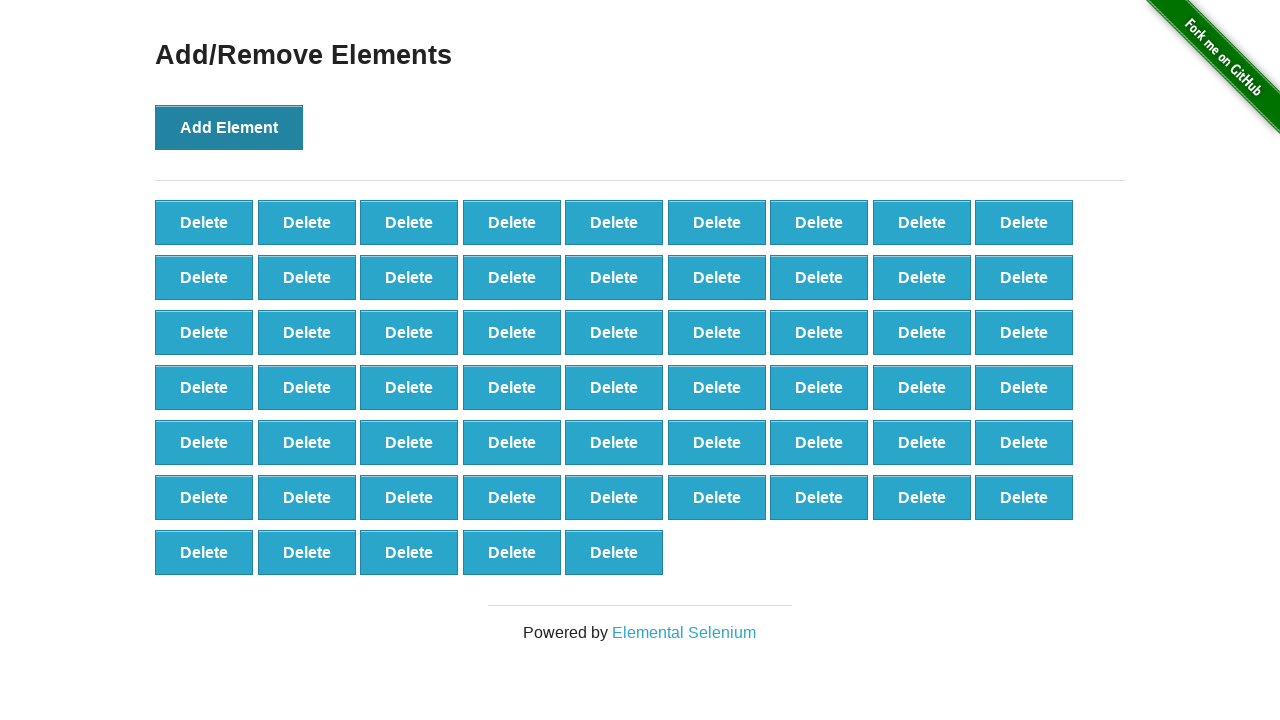

Clicked 'Add Element' button (iteration 60/100) at (229, 127) on button[onclick='addElement()']
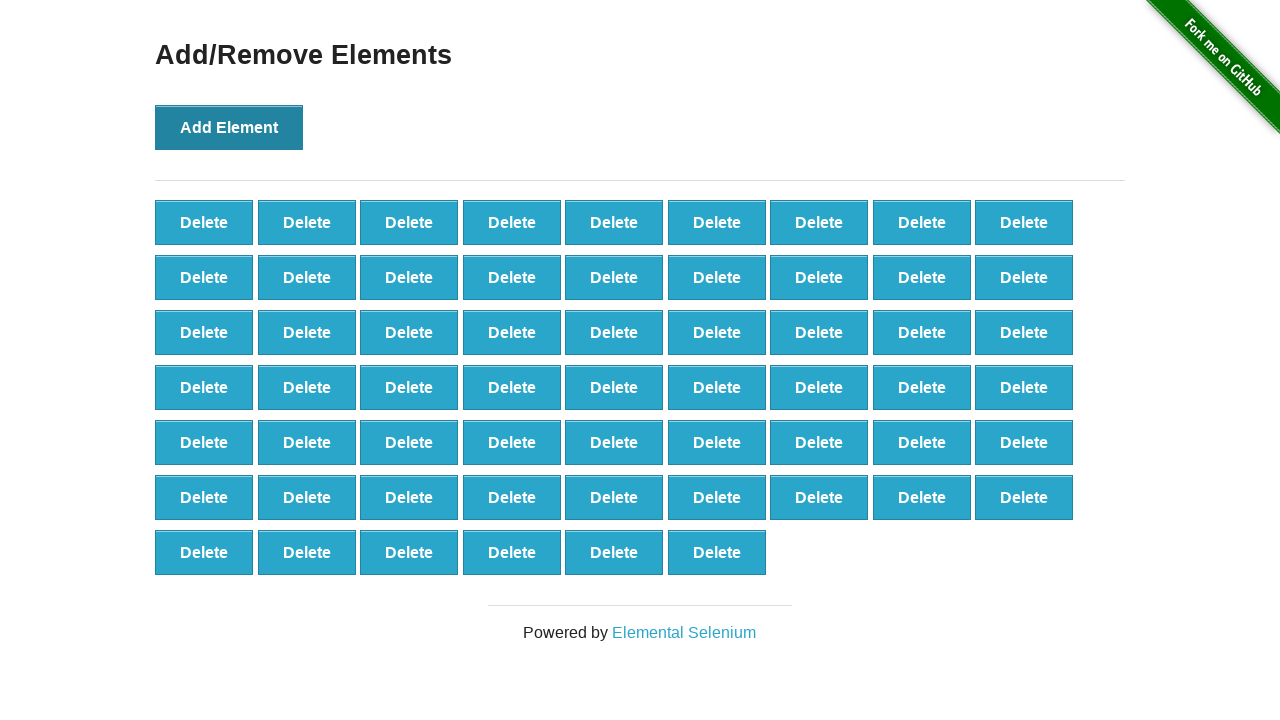

Clicked 'Add Element' button (iteration 61/100) at (229, 127) on button[onclick='addElement()']
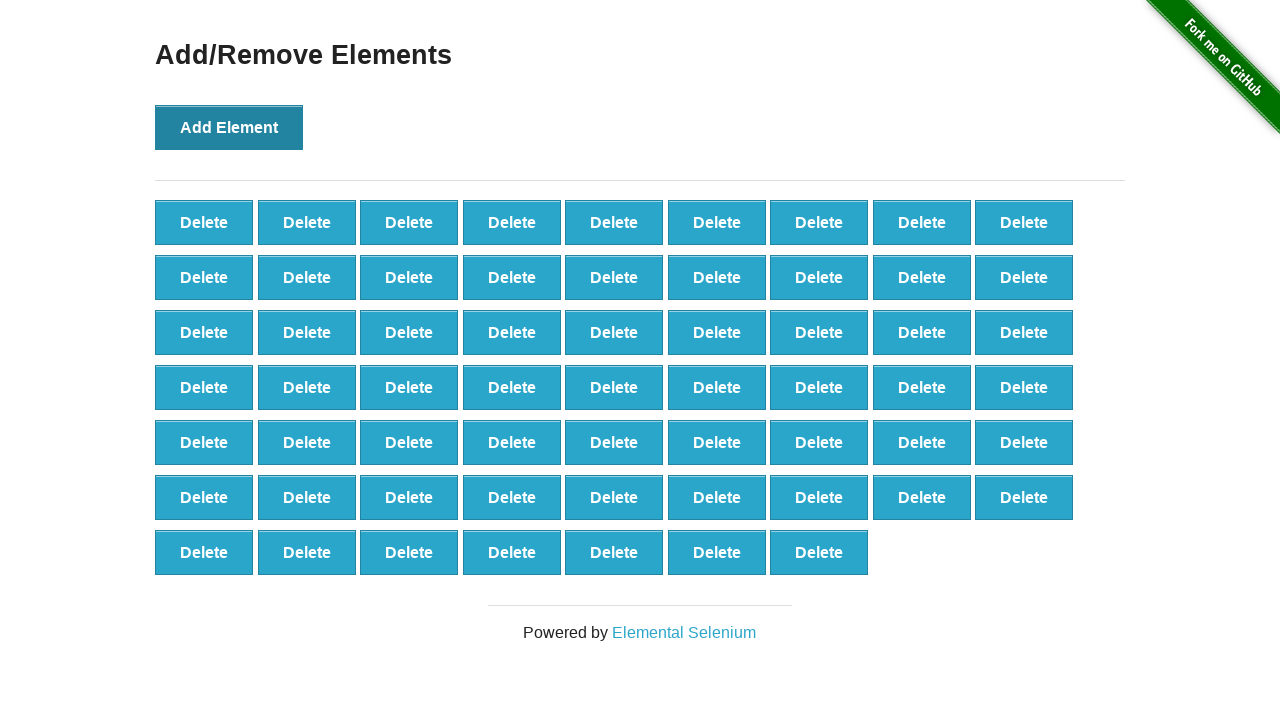

Clicked 'Add Element' button (iteration 62/100) at (229, 127) on button[onclick='addElement()']
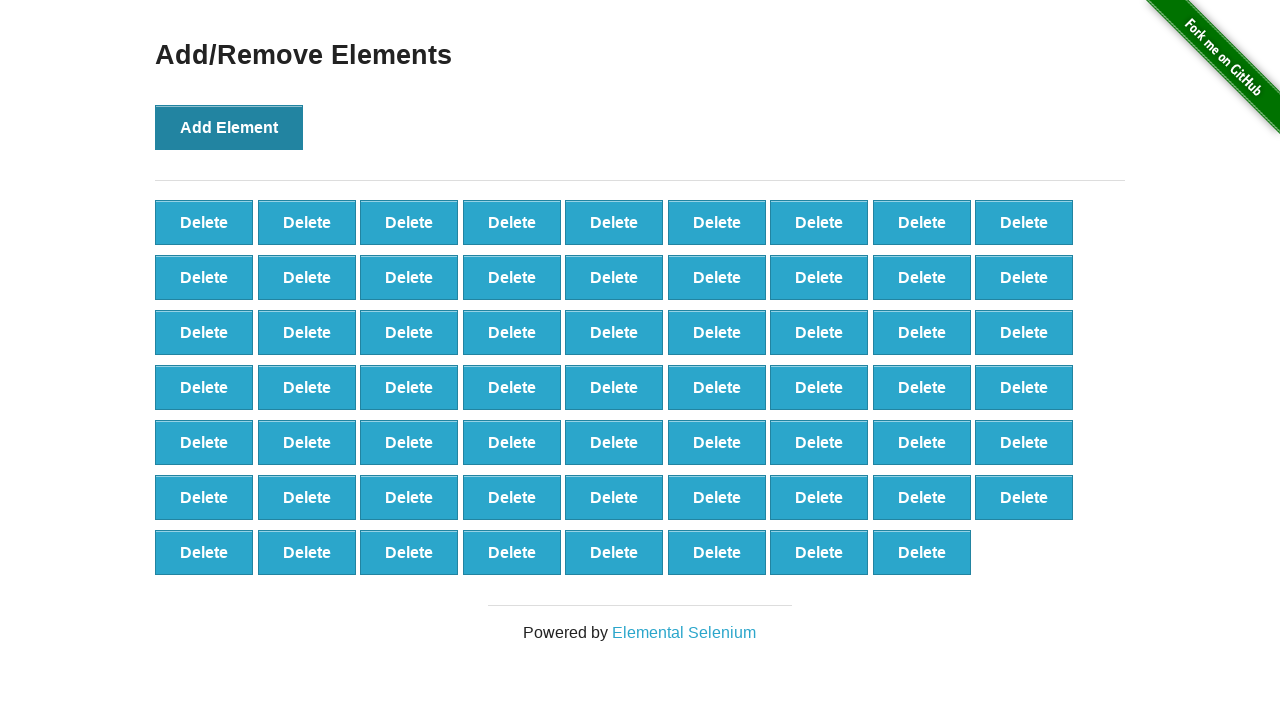

Clicked 'Add Element' button (iteration 63/100) at (229, 127) on button[onclick='addElement()']
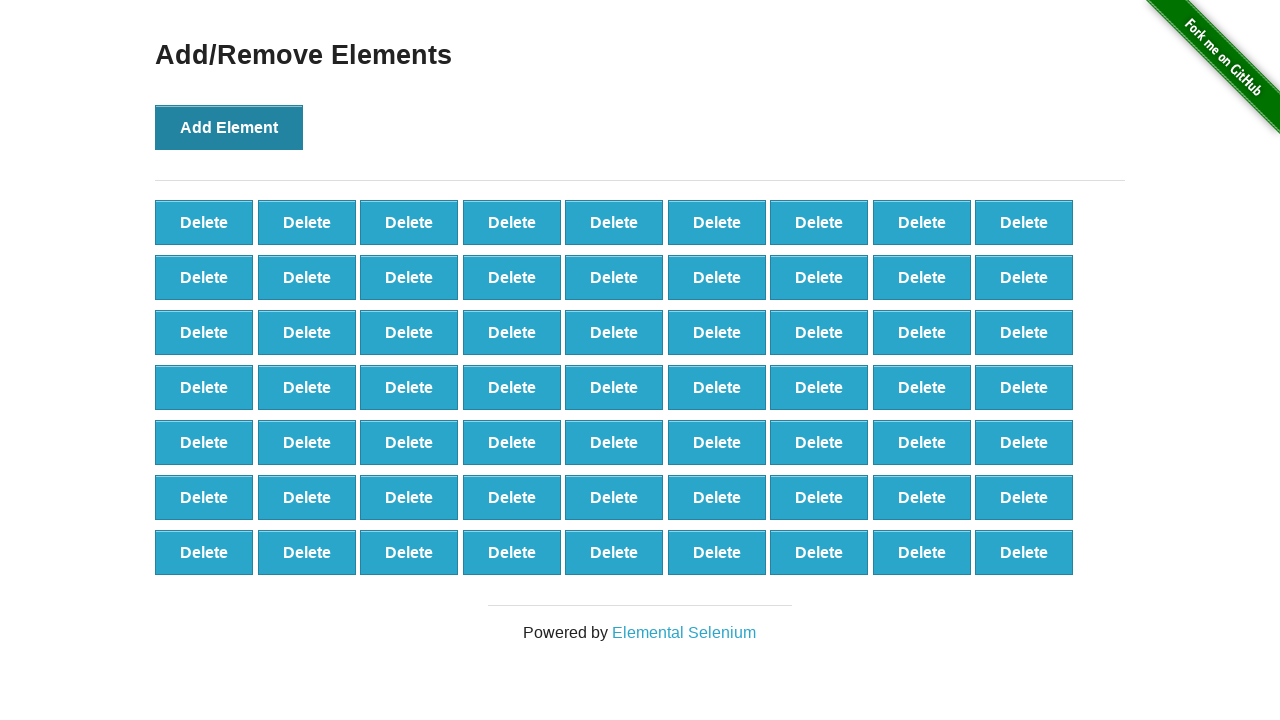

Clicked 'Add Element' button (iteration 64/100) at (229, 127) on button[onclick='addElement()']
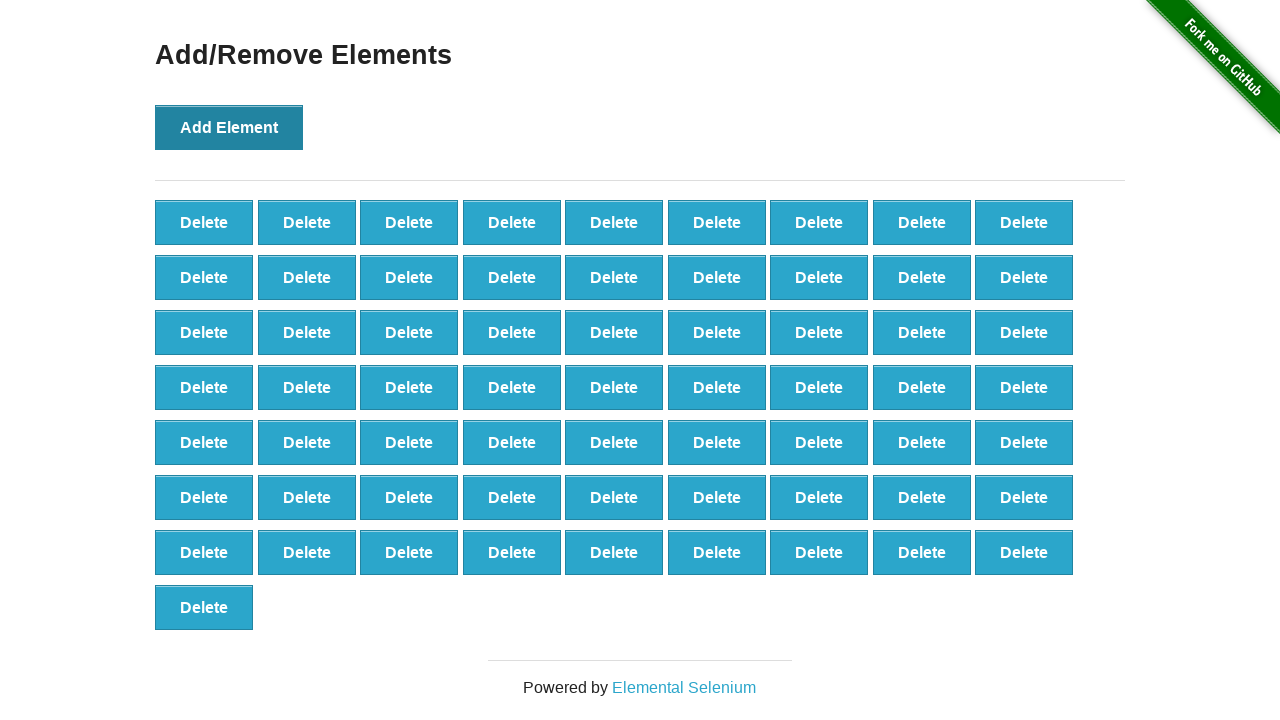

Clicked 'Add Element' button (iteration 65/100) at (229, 127) on button[onclick='addElement()']
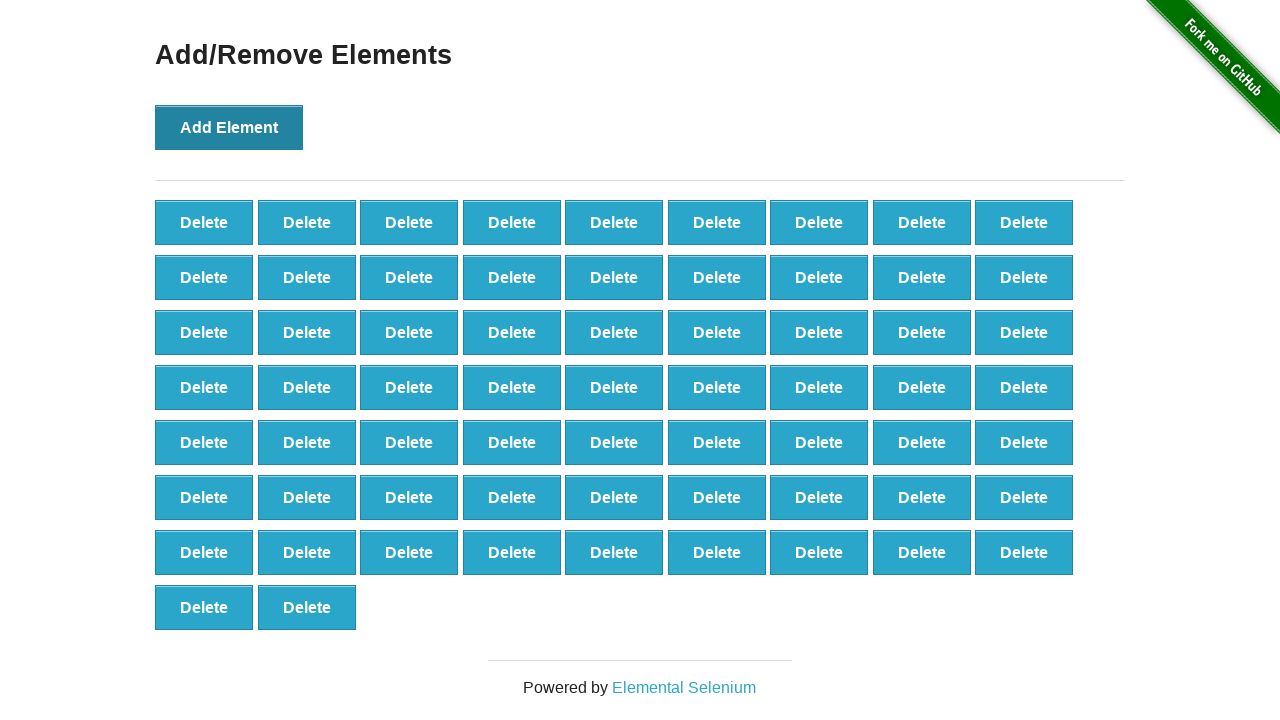

Clicked 'Add Element' button (iteration 66/100) at (229, 127) on button[onclick='addElement()']
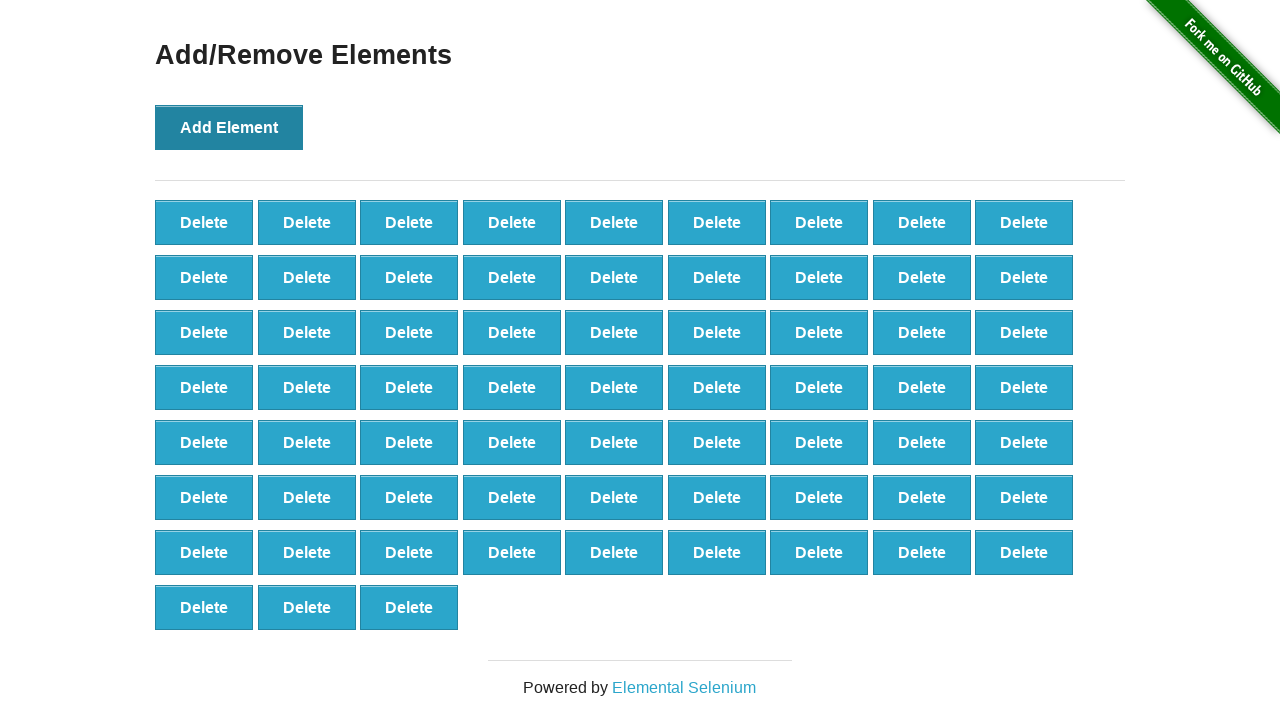

Clicked 'Add Element' button (iteration 67/100) at (229, 127) on button[onclick='addElement()']
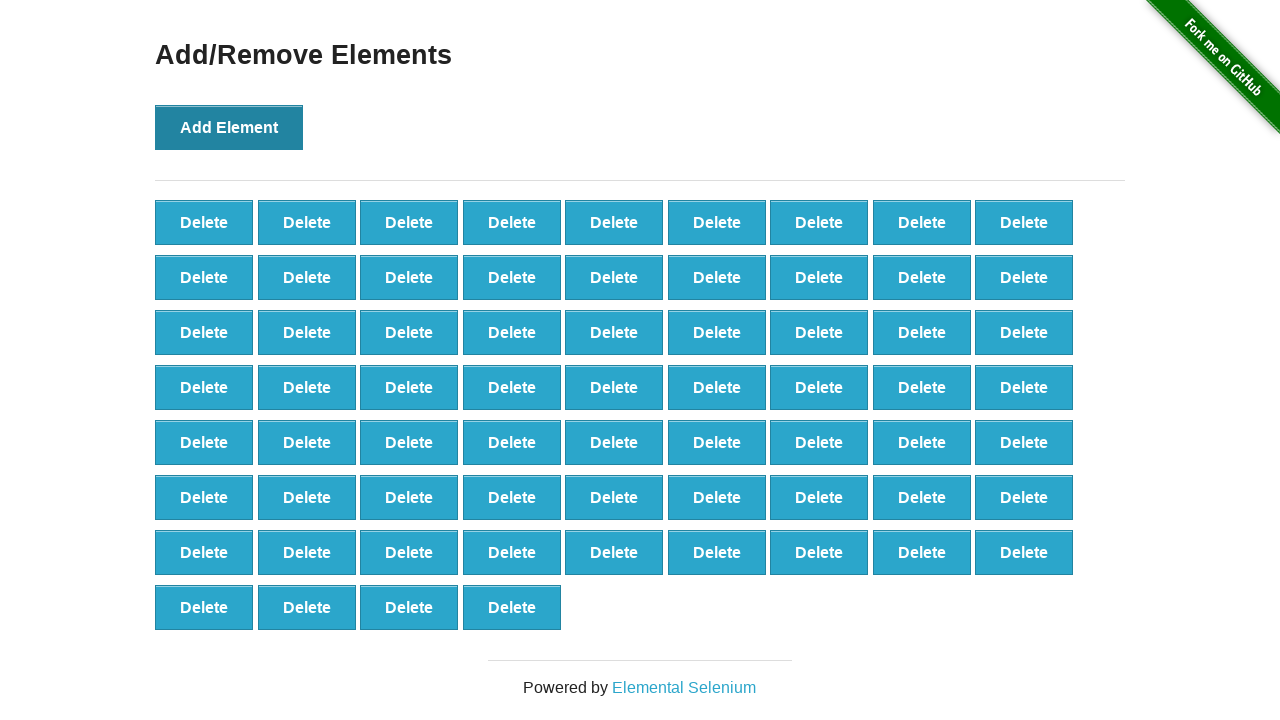

Clicked 'Add Element' button (iteration 68/100) at (229, 127) on button[onclick='addElement()']
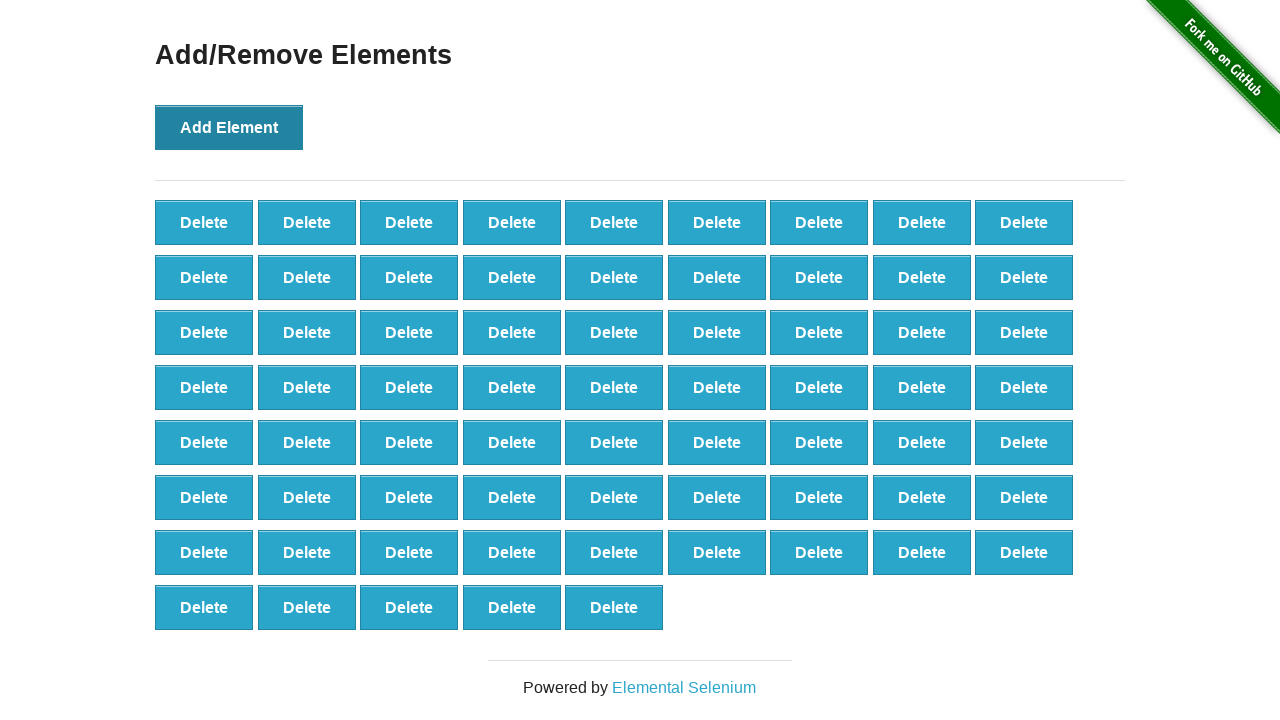

Clicked 'Add Element' button (iteration 69/100) at (229, 127) on button[onclick='addElement()']
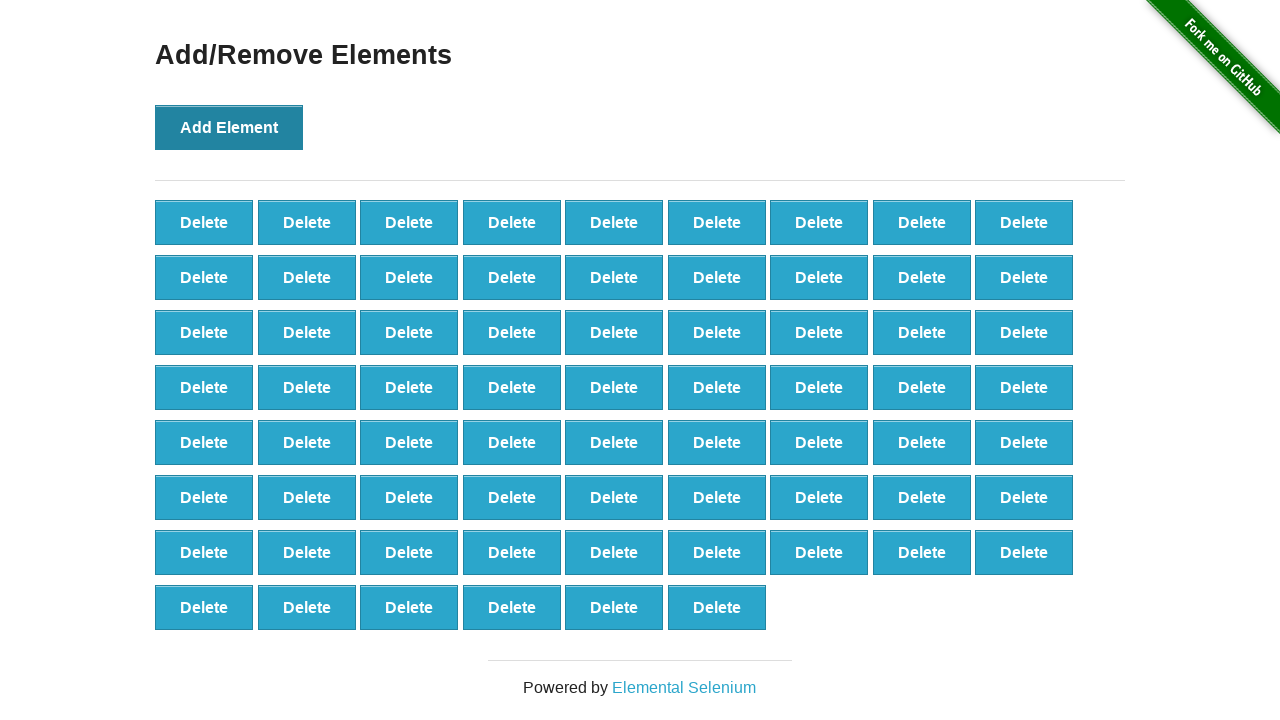

Clicked 'Add Element' button (iteration 70/100) at (229, 127) on button[onclick='addElement()']
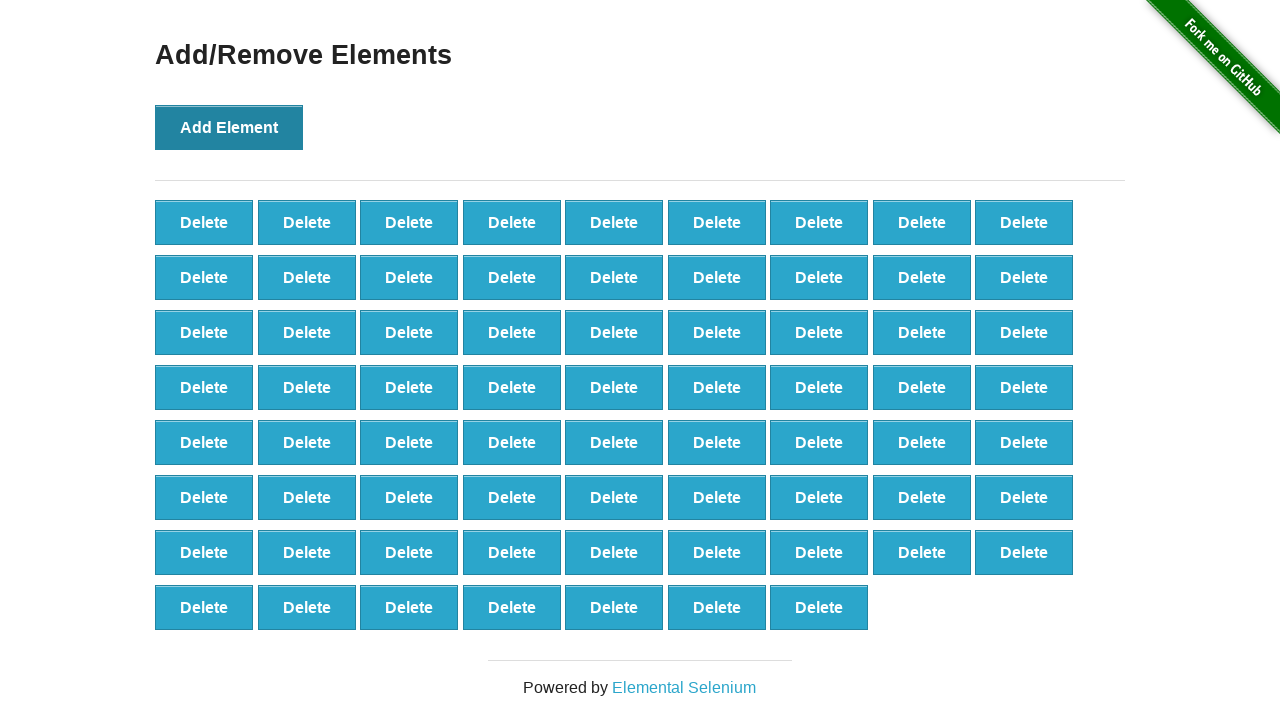

Clicked 'Add Element' button (iteration 71/100) at (229, 127) on button[onclick='addElement()']
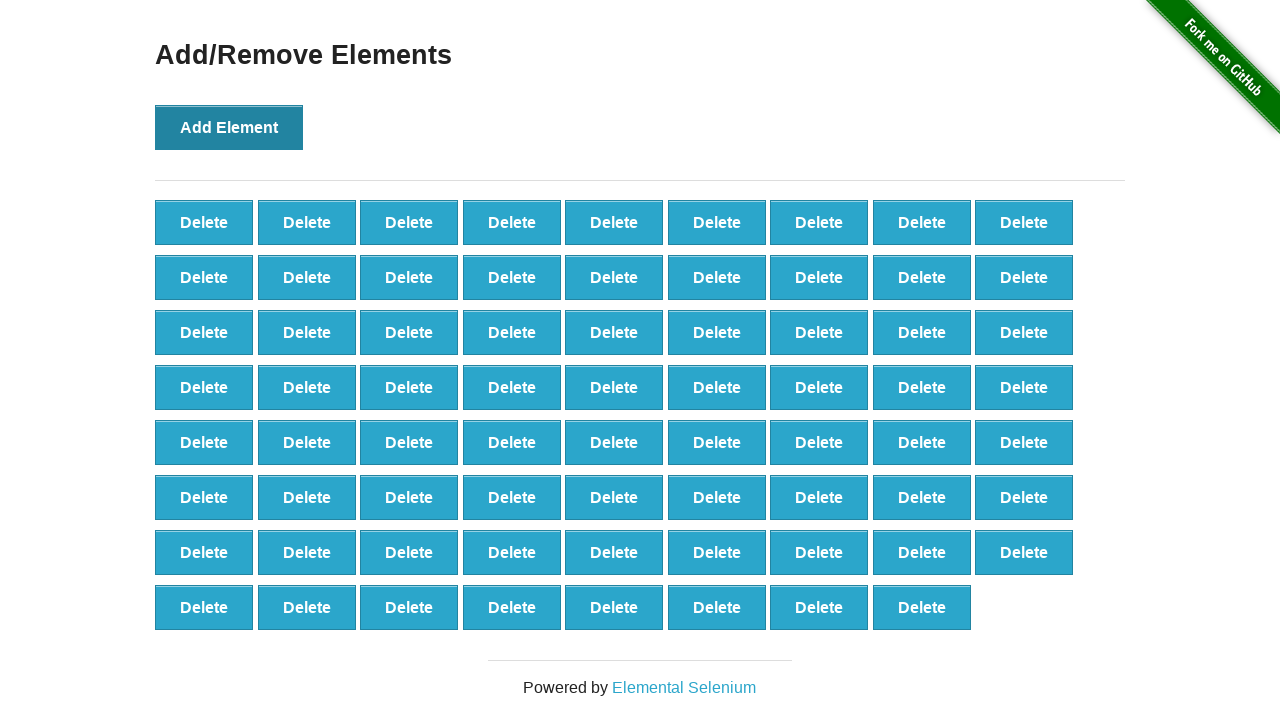

Clicked 'Add Element' button (iteration 72/100) at (229, 127) on button[onclick='addElement()']
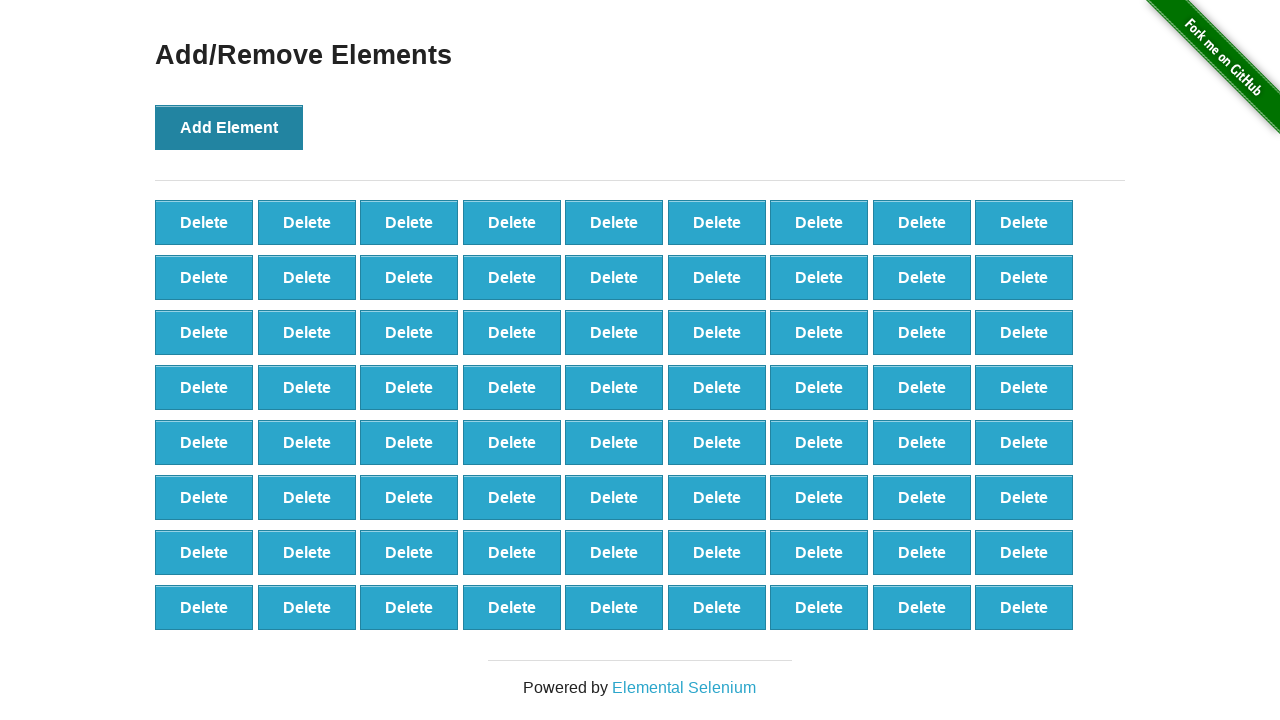

Clicked 'Add Element' button (iteration 73/100) at (229, 127) on button[onclick='addElement()']
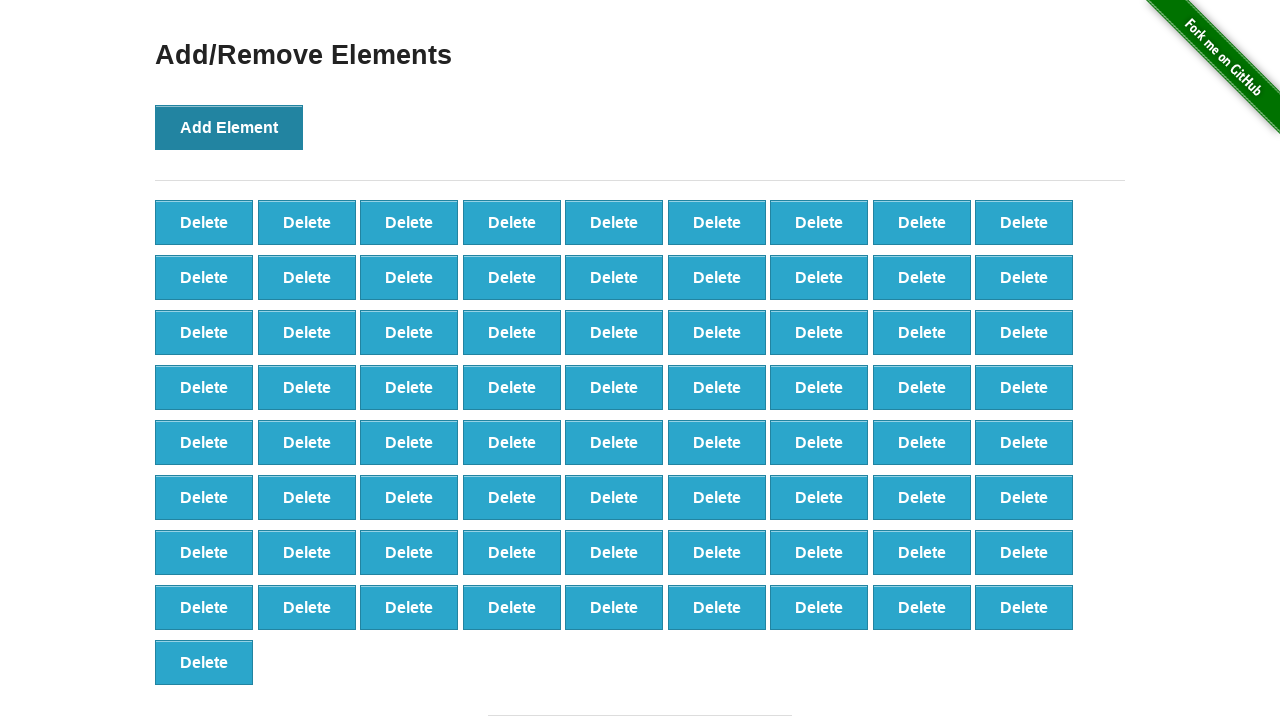

Clicked 'Add Element' button (iteration 74/100) at (229, 127) on button[onclick='addElement()']
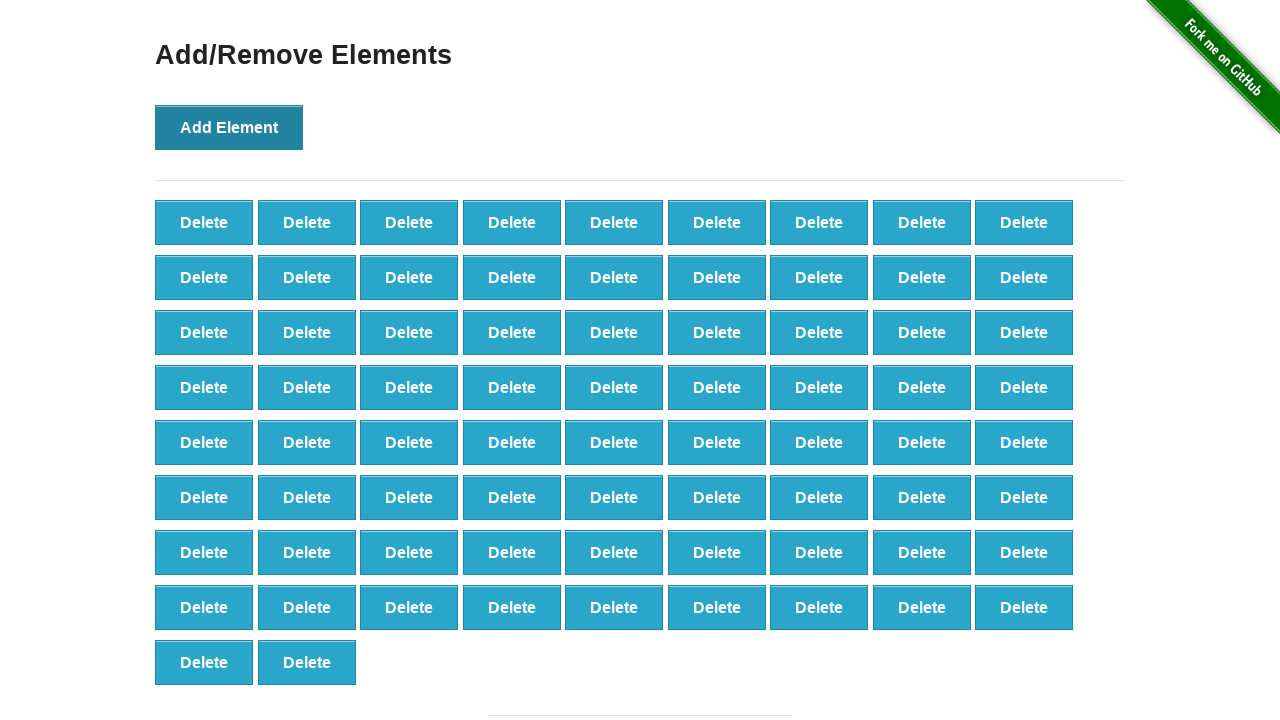

Clicked 'Add Element' button (iteration 75/100) at (229, 127) on button[onclick='addElement()']
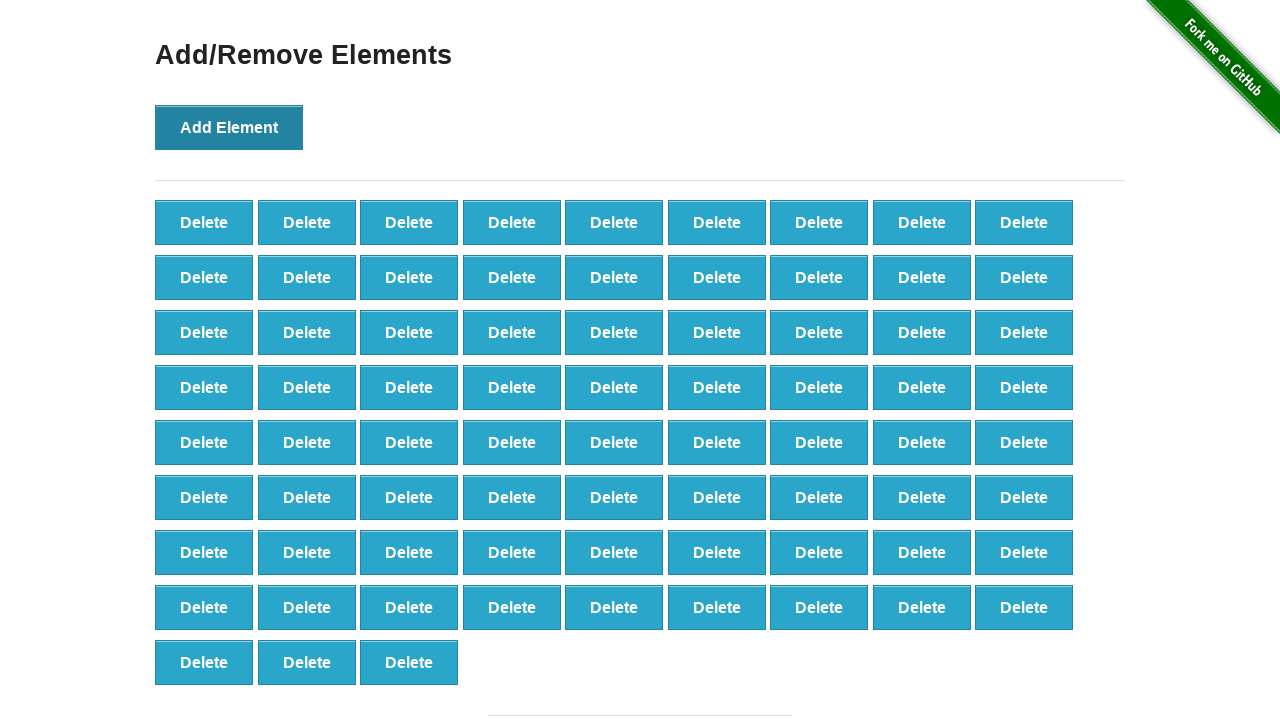

Clicked 'Add Element' button (iteration 76/100) at (229, 127) on button[onclick='addElement()']
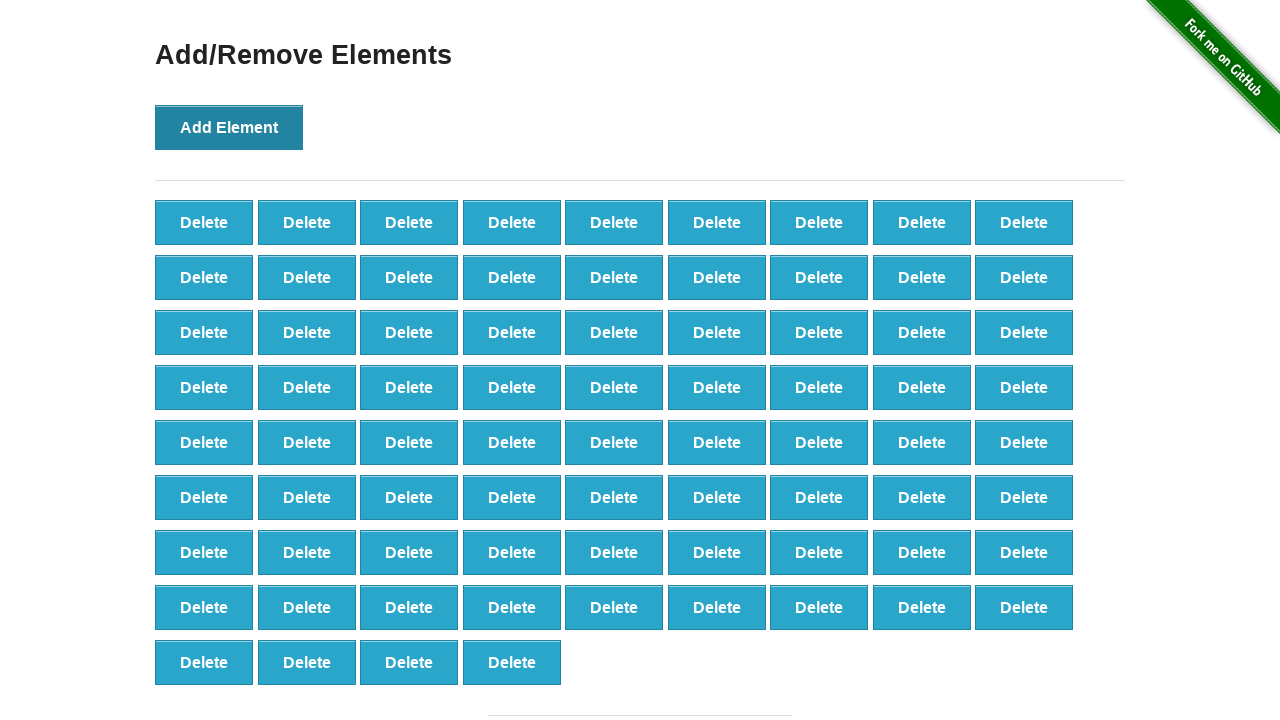

Clicked 'Add Element' button (iteration 77/100) at (229, 127) on button[onclick='addElement()']
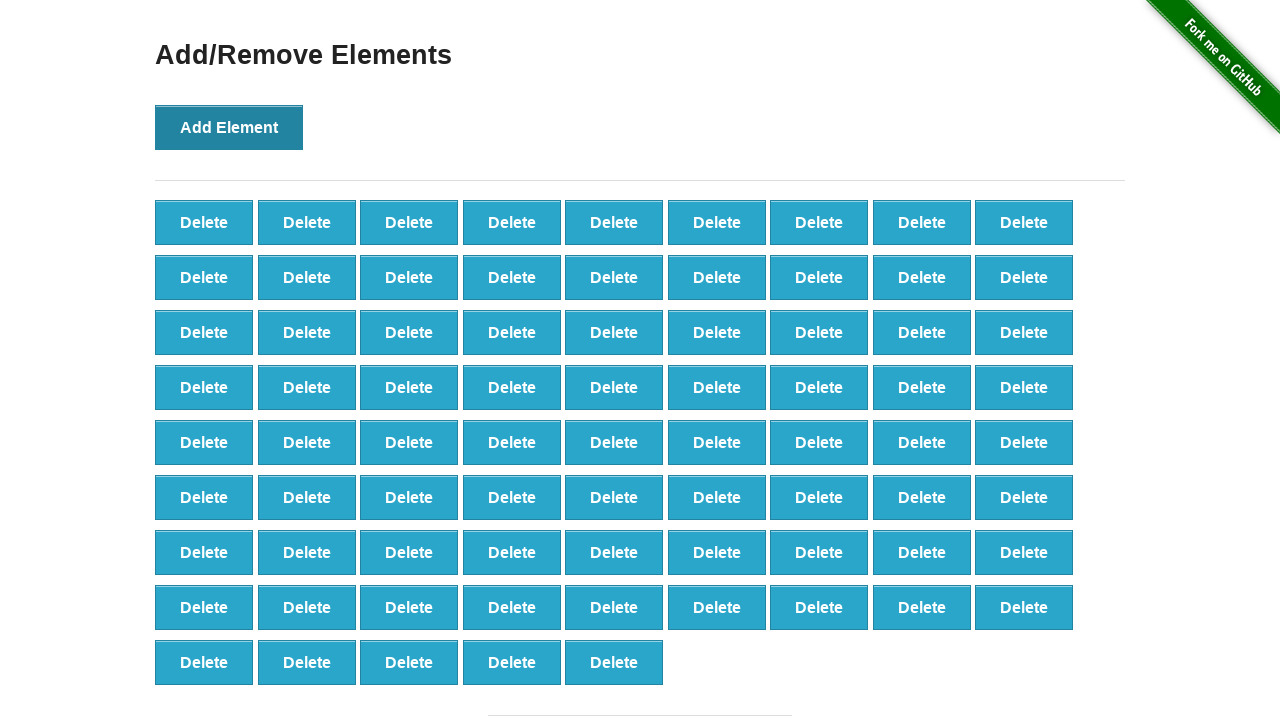

Clicked 'Add Element' button (iteration 78/100) at (229, 127) on button[onclick='addElement()']
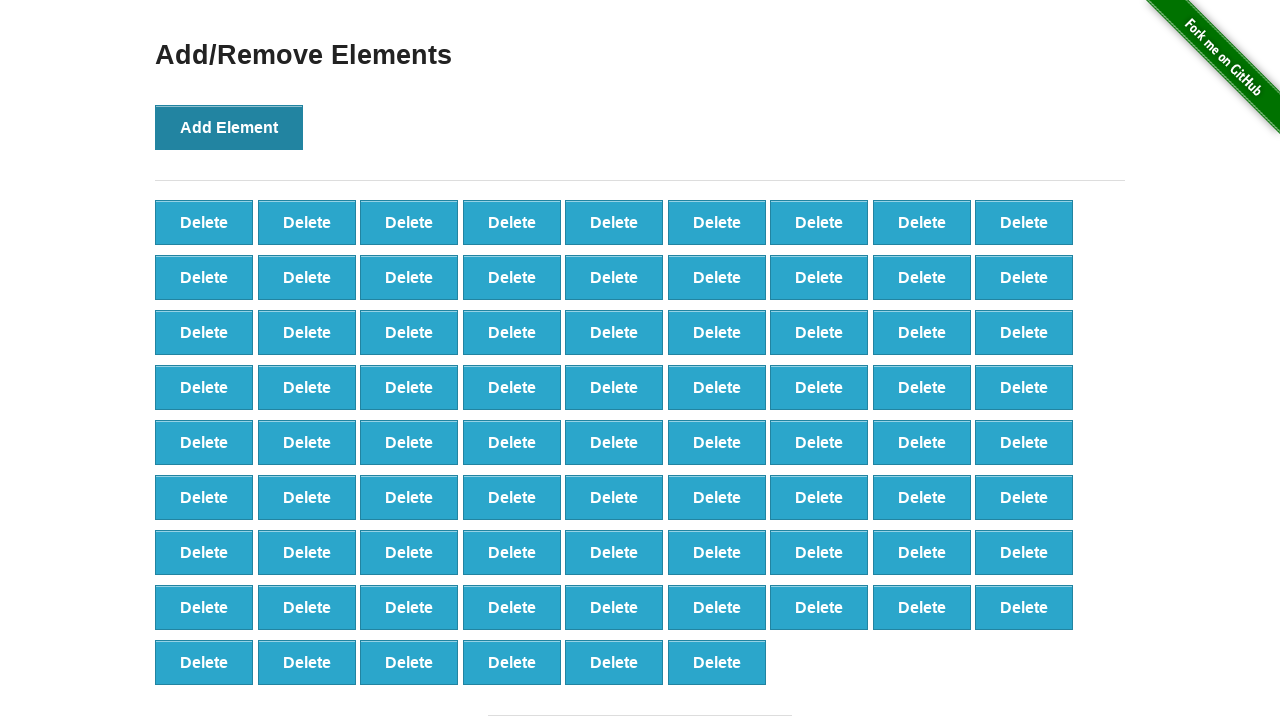

Clicked 'Add Element' button (iteration 79/100) at (229, 127) on button[onclick='addElement()']
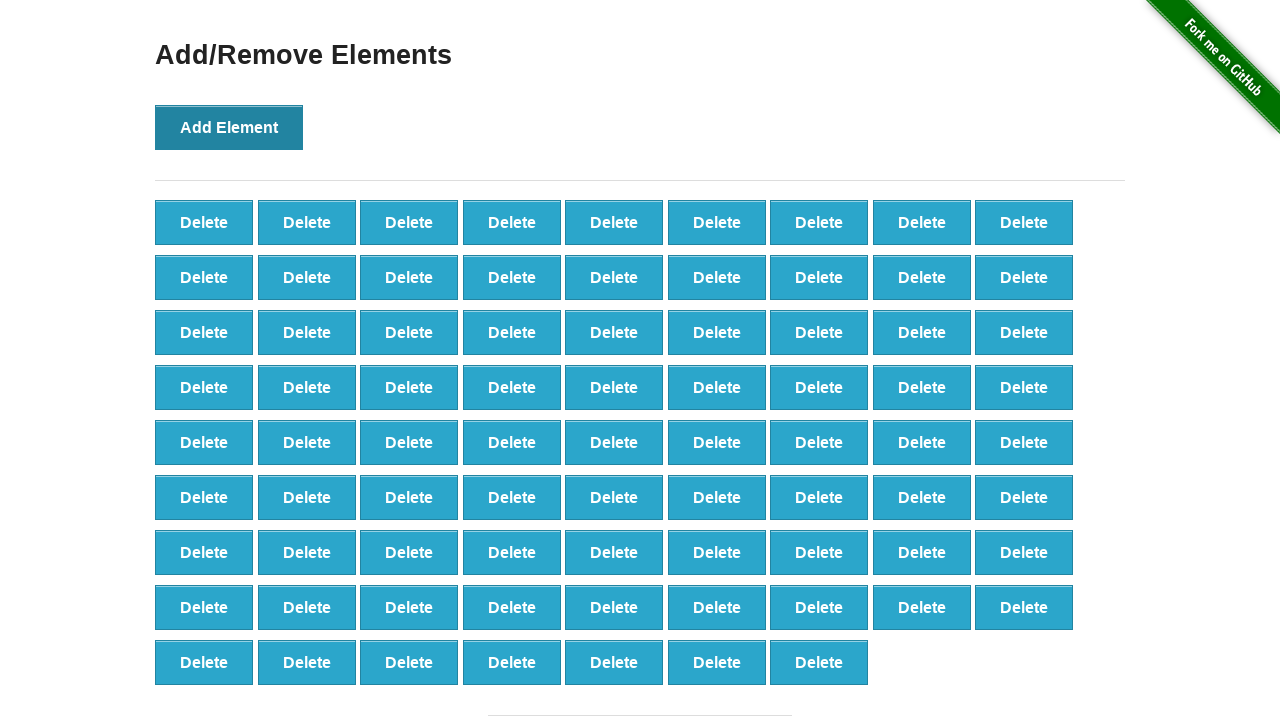

Clicked 'Add Element' button (iteration 80/100) at (229, 127) on button[onclick='addElement()']
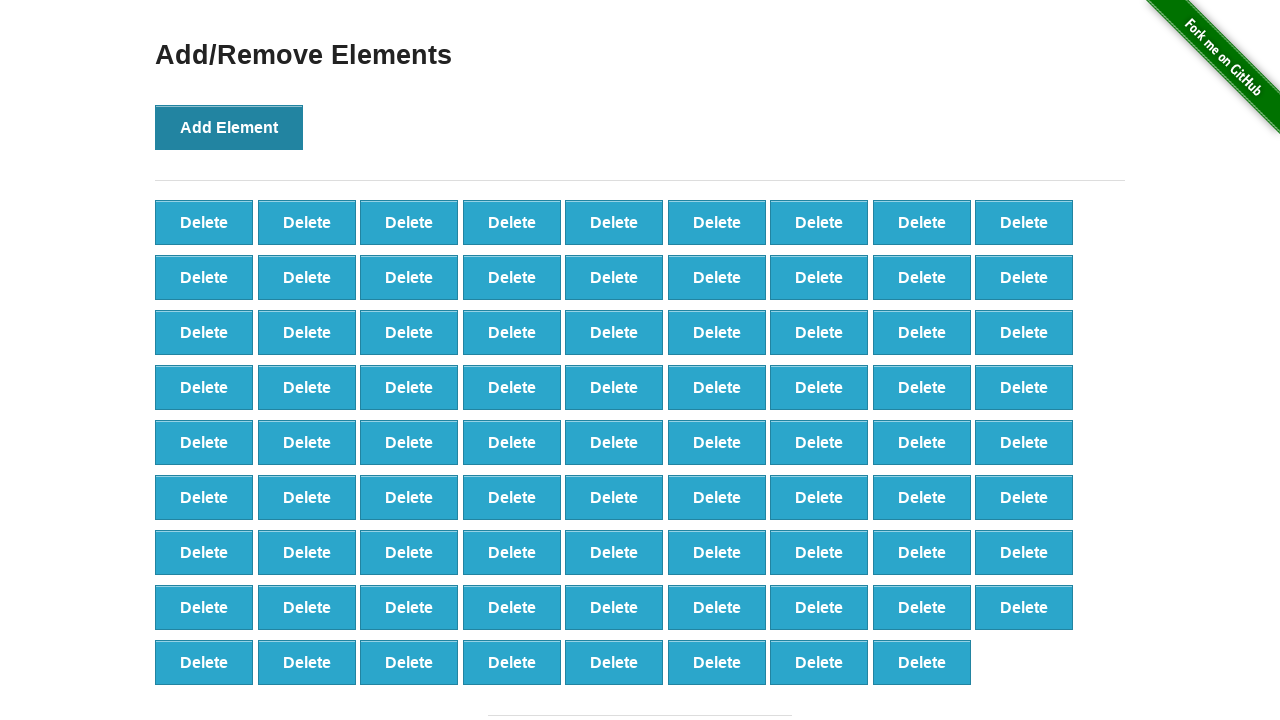

Clicked 'Add Element' button (iteration 81/100) at (229, 127) on button[onclick='addElement()']
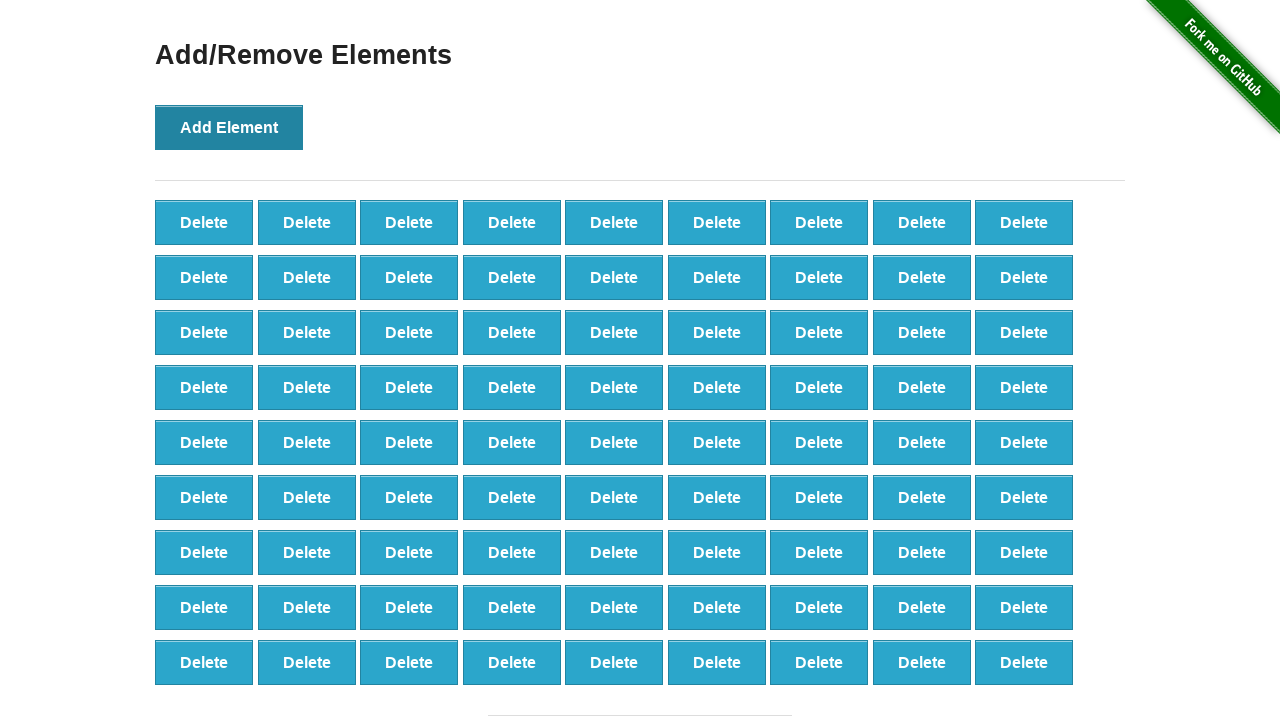

Clicked 'Add Element' button (iteration 82/100) at (229, 127) on button[onclick='addElement()']
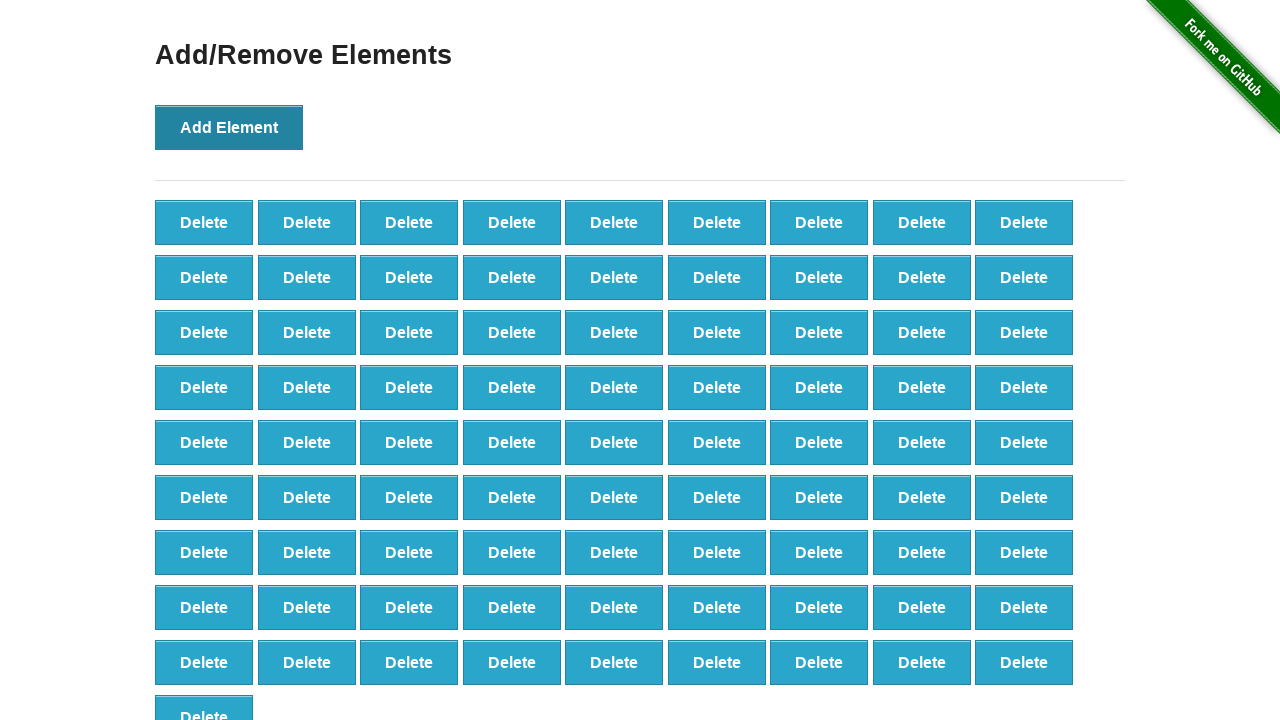

Clicked 'Add Element' button (iteration 83/100) at (229, 127) on button[onclick='addElement()']
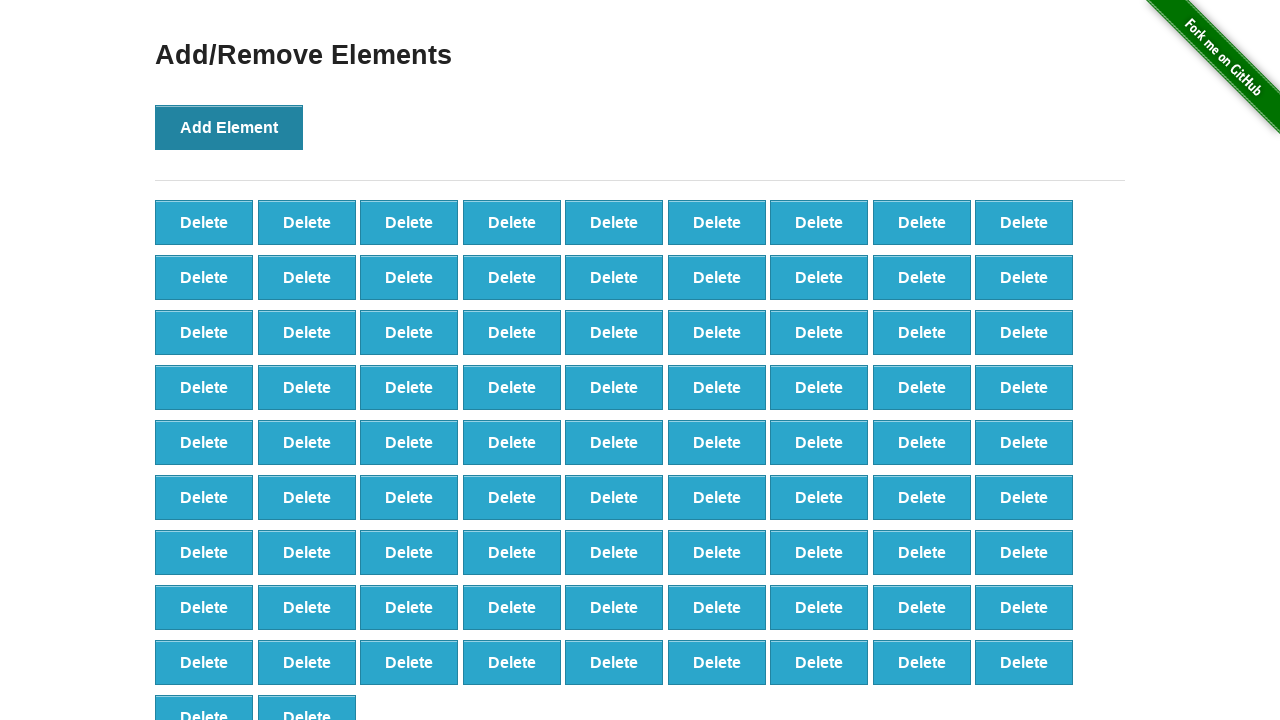

Clicked 'Add Element' button (iteration 84/100) at (229, 127) on button[onclick='addElement()']
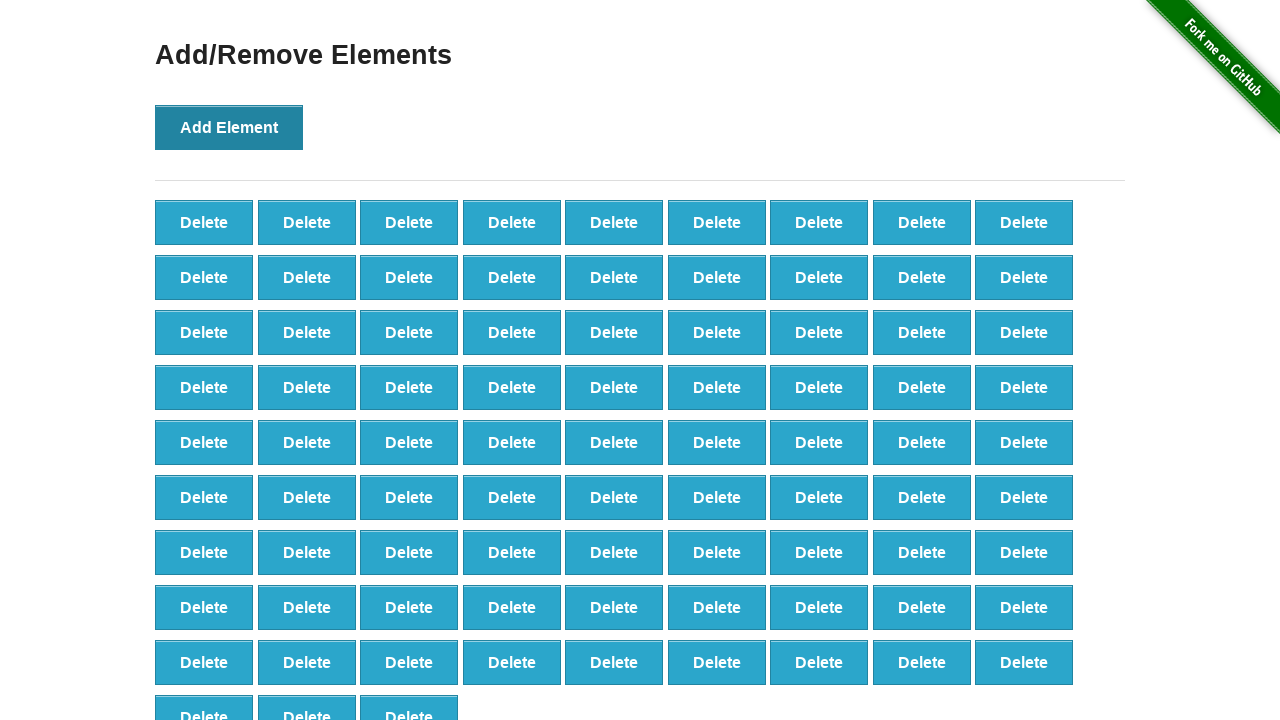

Clicked 'Add Element' button (iteration 85/100) at (229, 127) on button[onclick='addElement()']
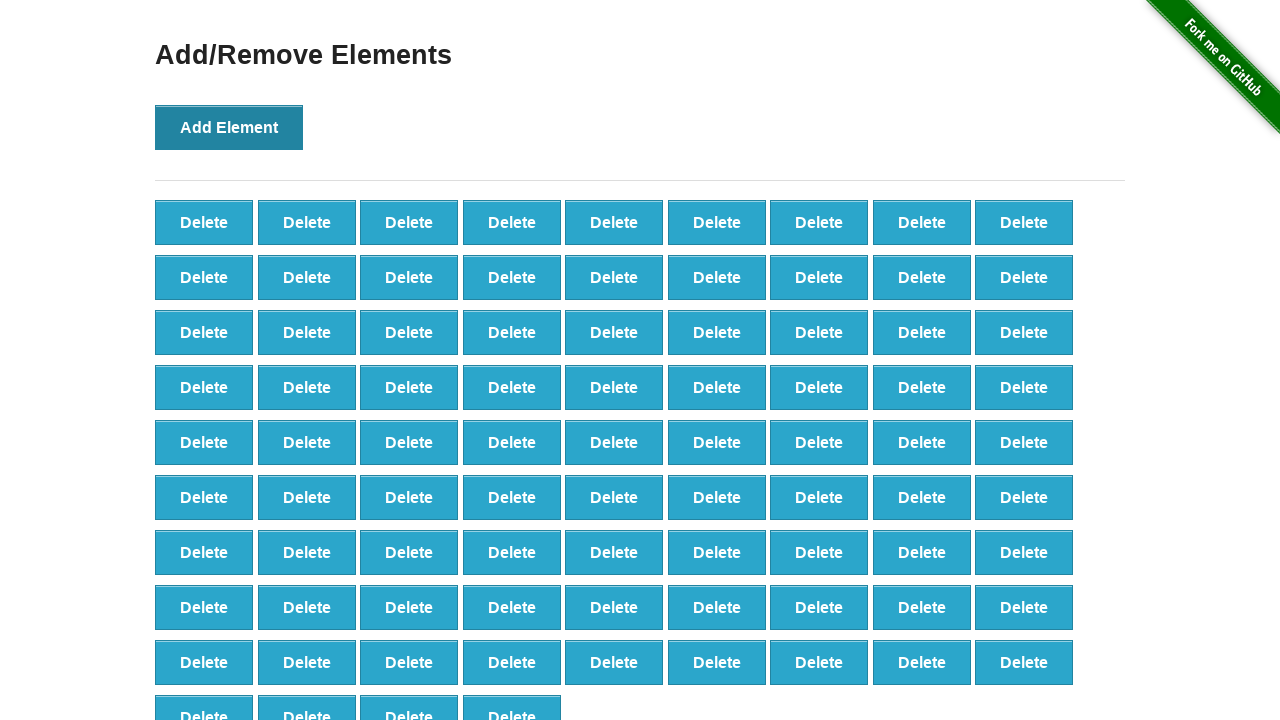

Clicked 'Add Element' button (iteration 86/100) at (229, 127) on button[onclick='addElement()']
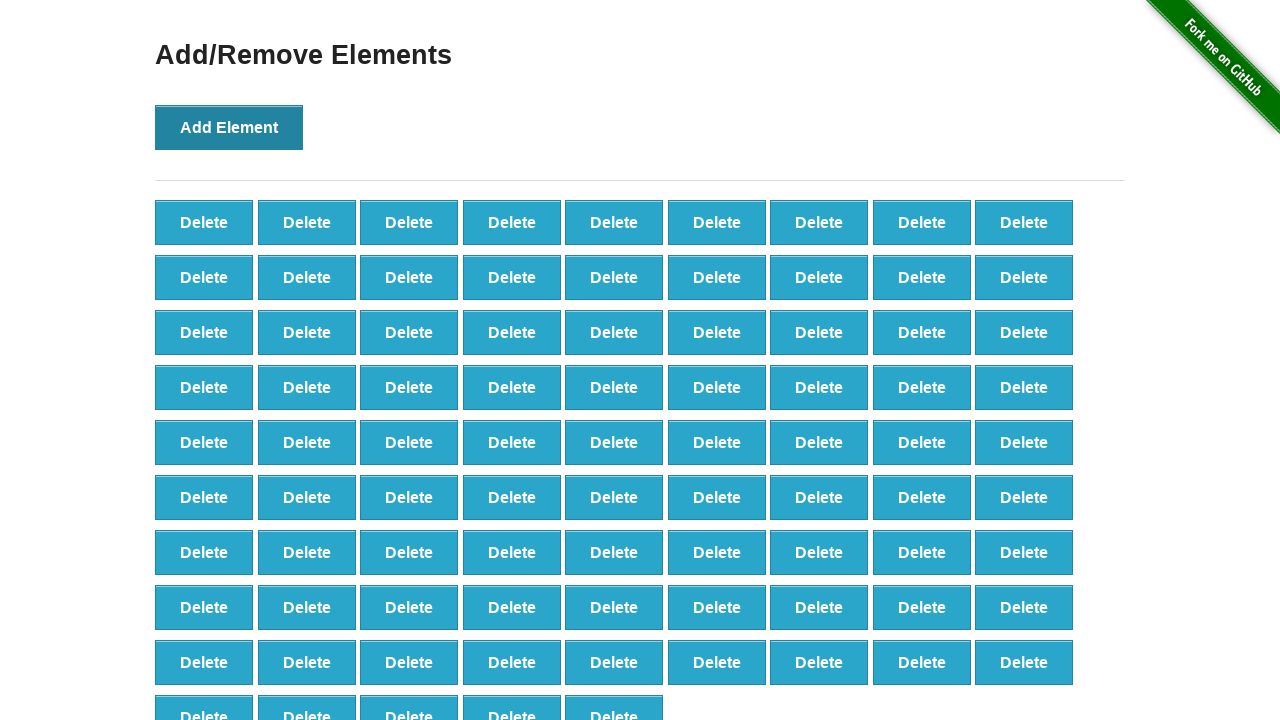

Clicked 'Add Element' button (iteration 87/100) at (229, 127) on button[onclick='addElement()']
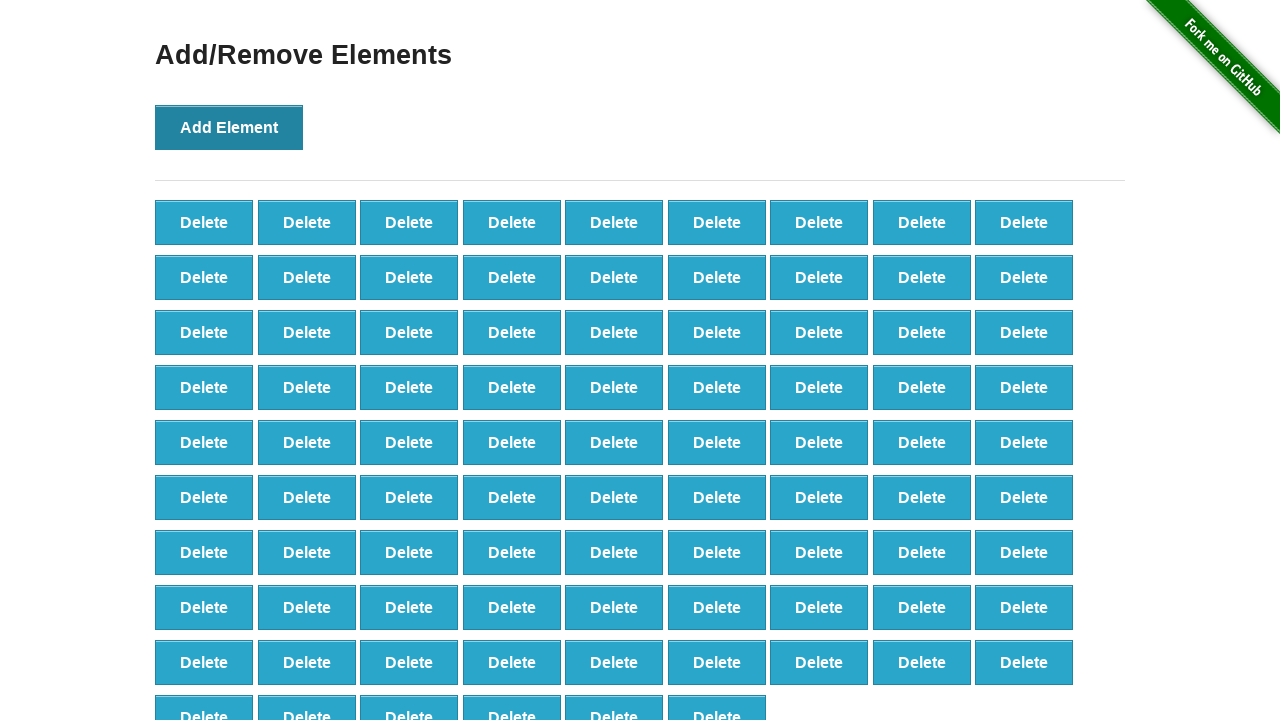

Clicked 'Add Element' button (iteration 88/100) at (229, 127) on button[onclick='addElement()']
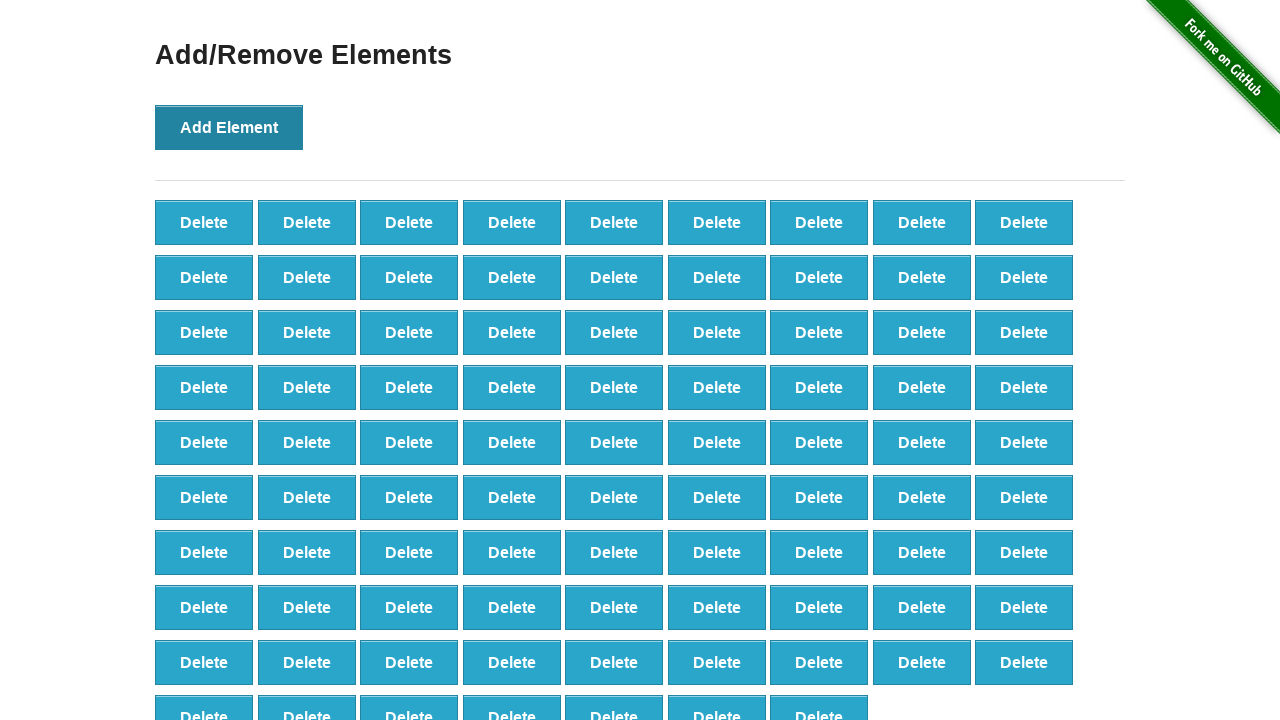

Clicked 'Add Element' button (iteration 89/100) at (229, 127) on button[onclick='addElement()']
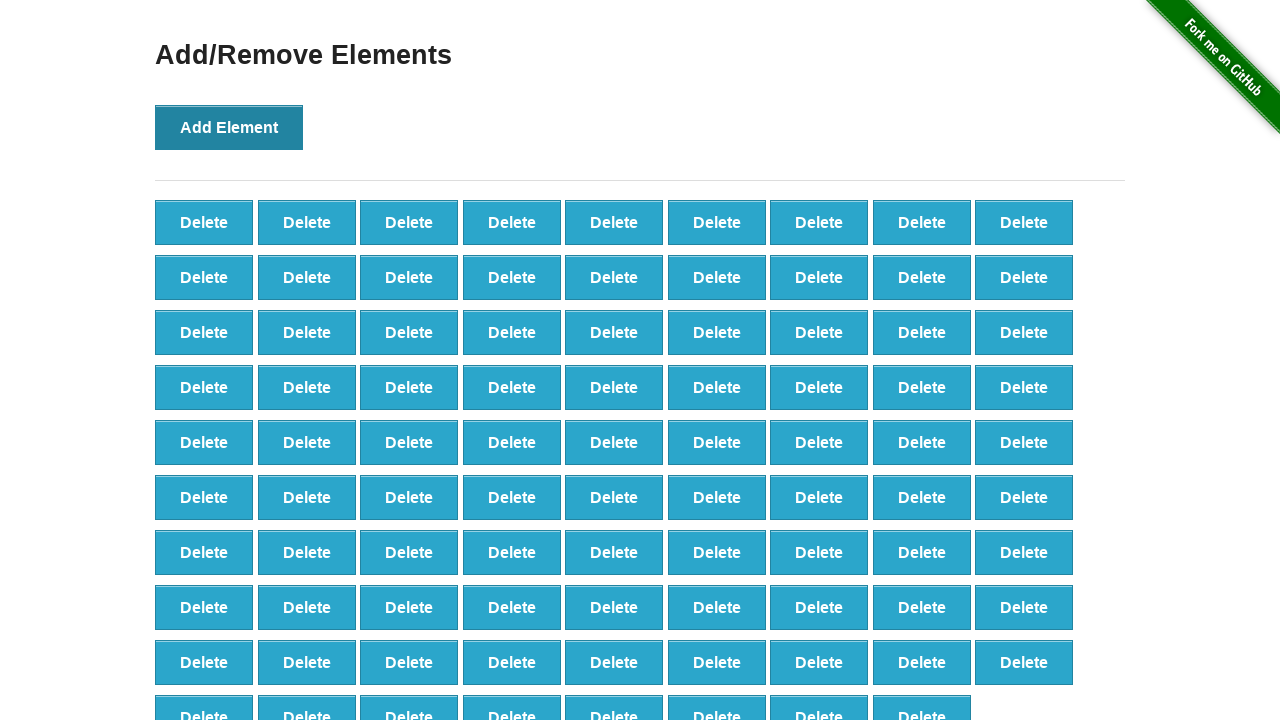

Clicked 'Add Element' button (iteration 90/100) at (229, 127) on button[onclick='addElement()']
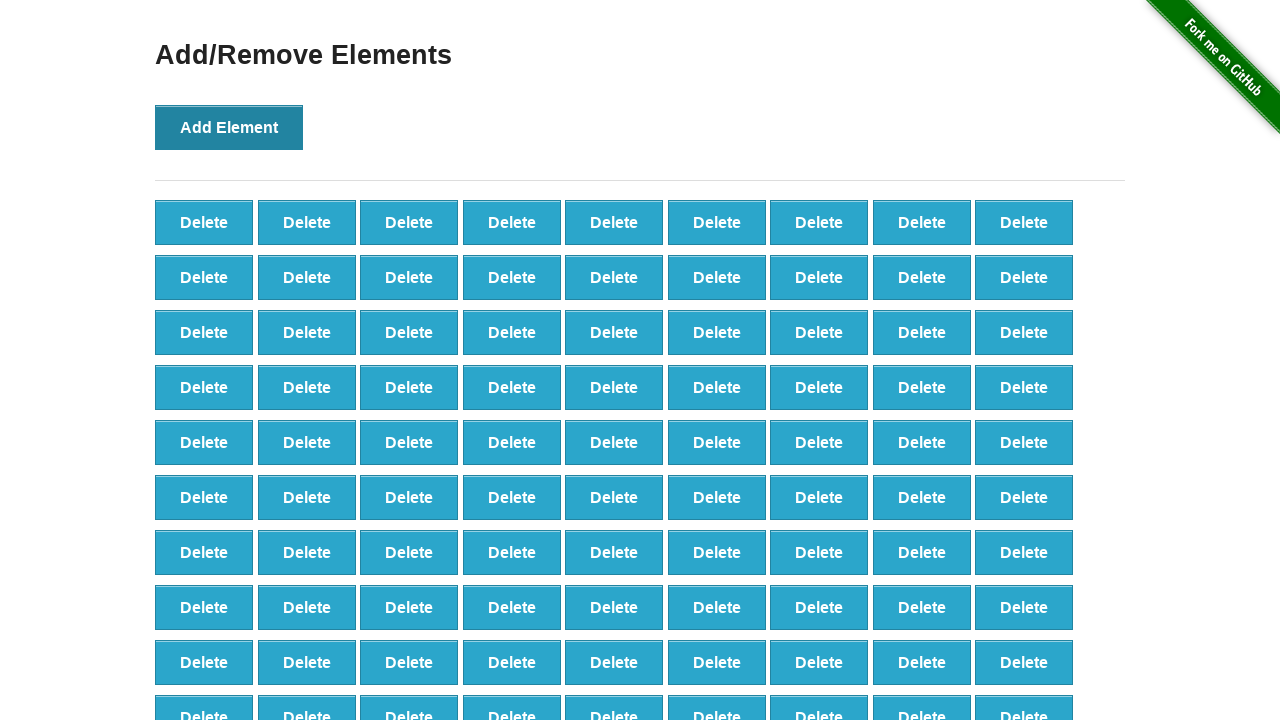

Clicked 'Add Element' button (iteration 91/100) at (229, 127) on button[onclick='addElement()']
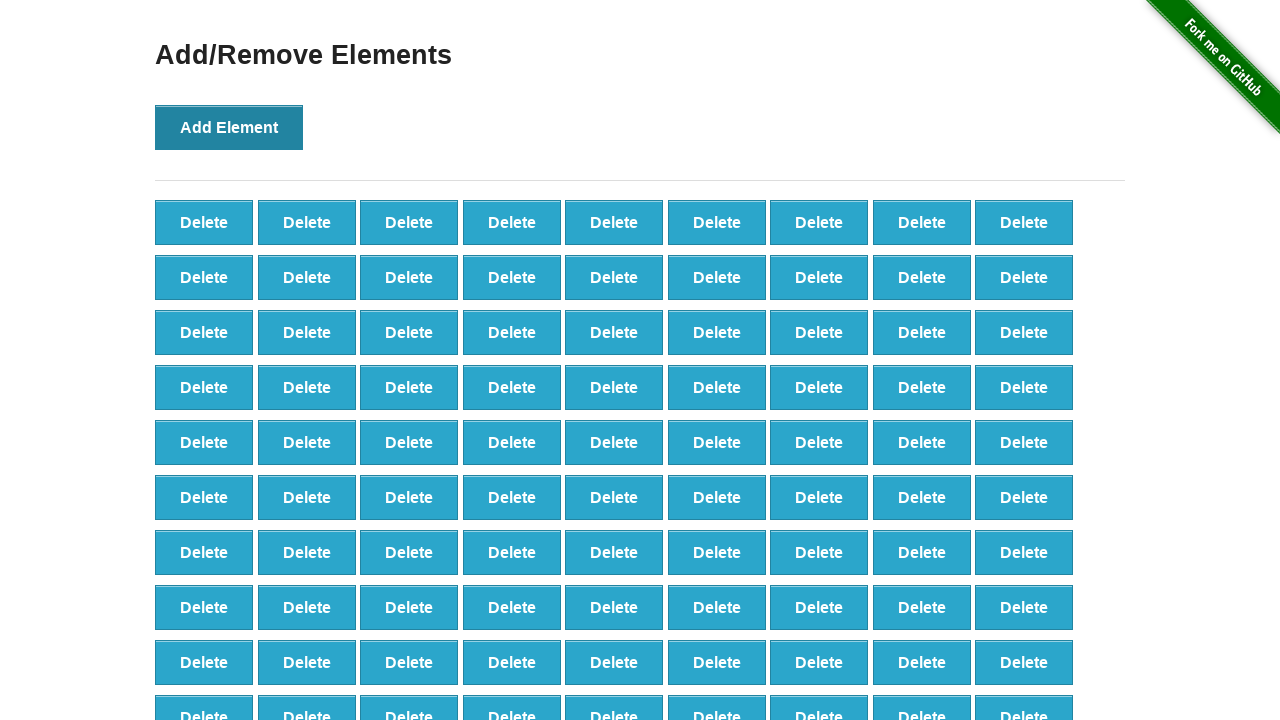

Clicked 'Add Element' button (iteration 92/100) at (229, 127) on button[onclick='addElement()']
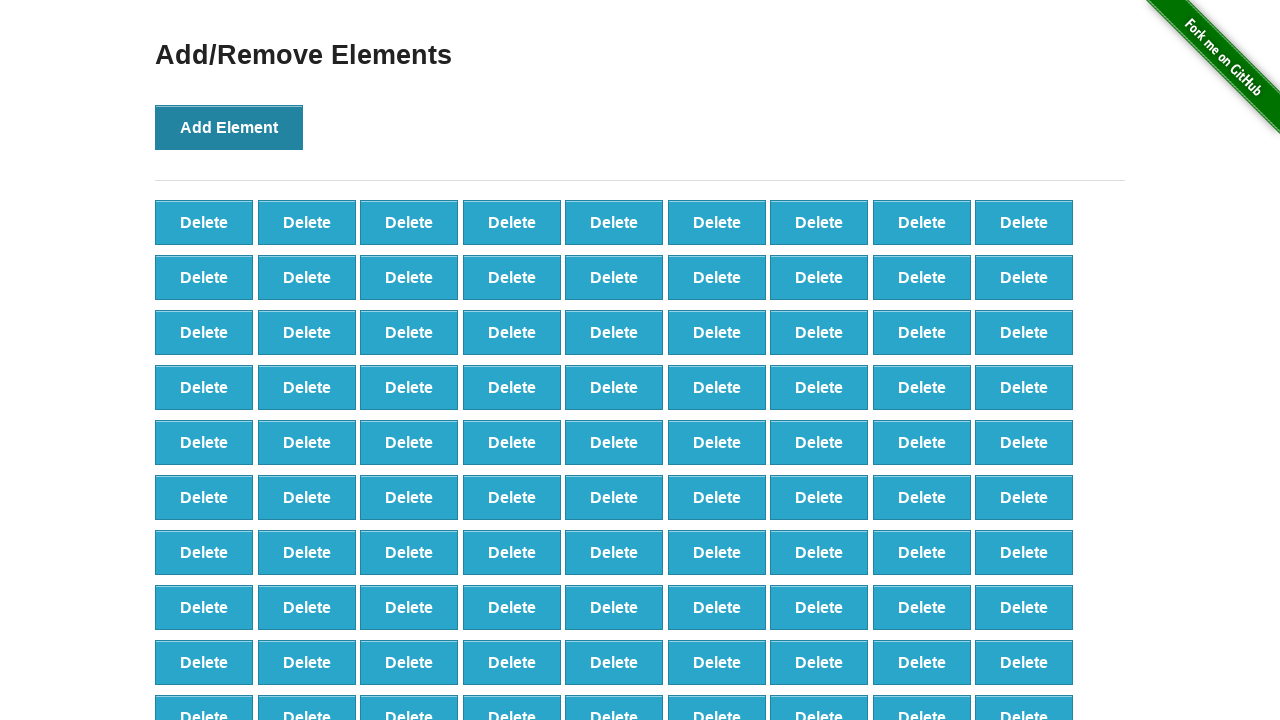

Clicked 'Add Element' button (iteration 93/100) at (229, 127) on button[onclick='addElement()']
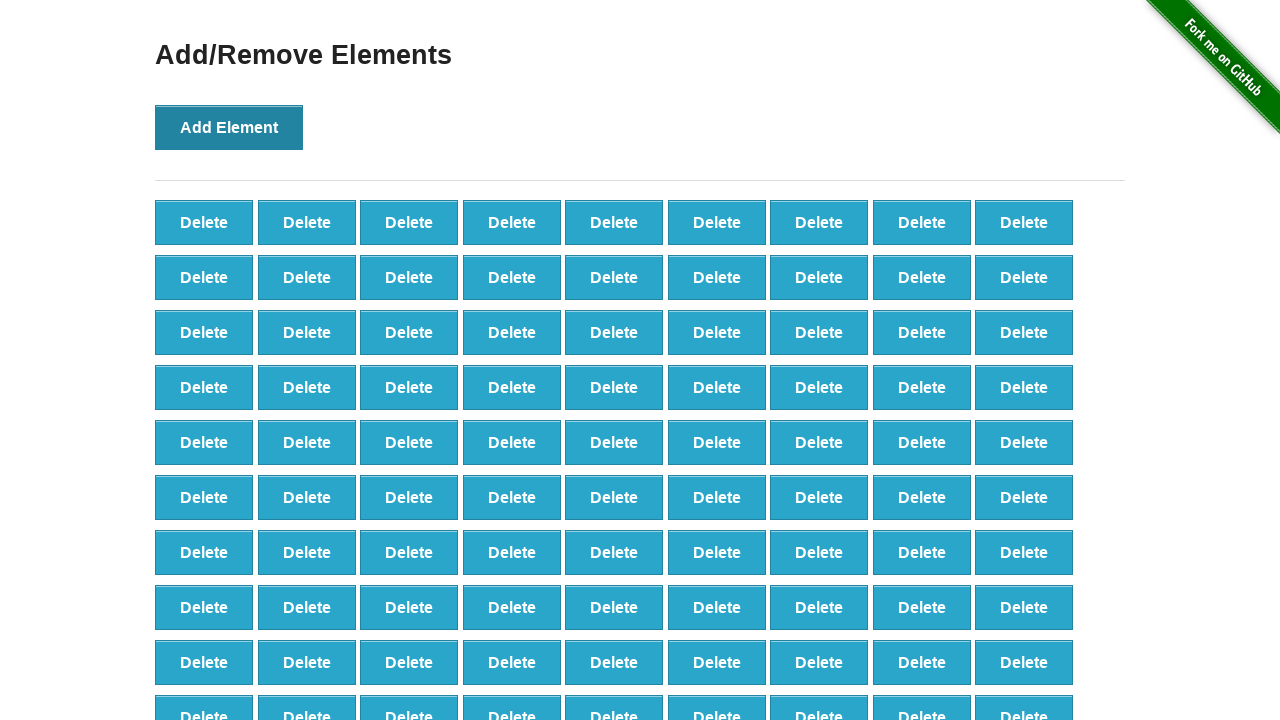

Clicked 'Add Element' button (iteration 94/100) at (229, 127) on button[onclick='addElement()']
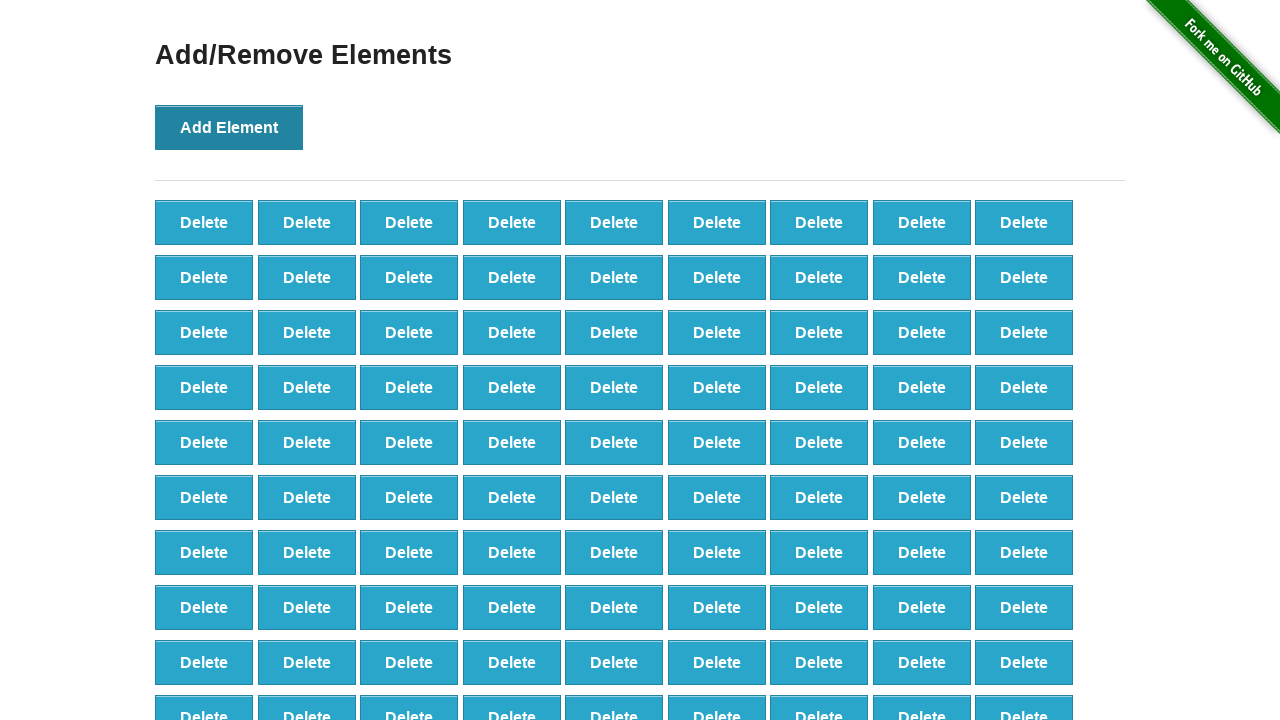

Clicked 'Add Element' button (iteration 95/100) at (229, 127) on button[onclick='addElement()']
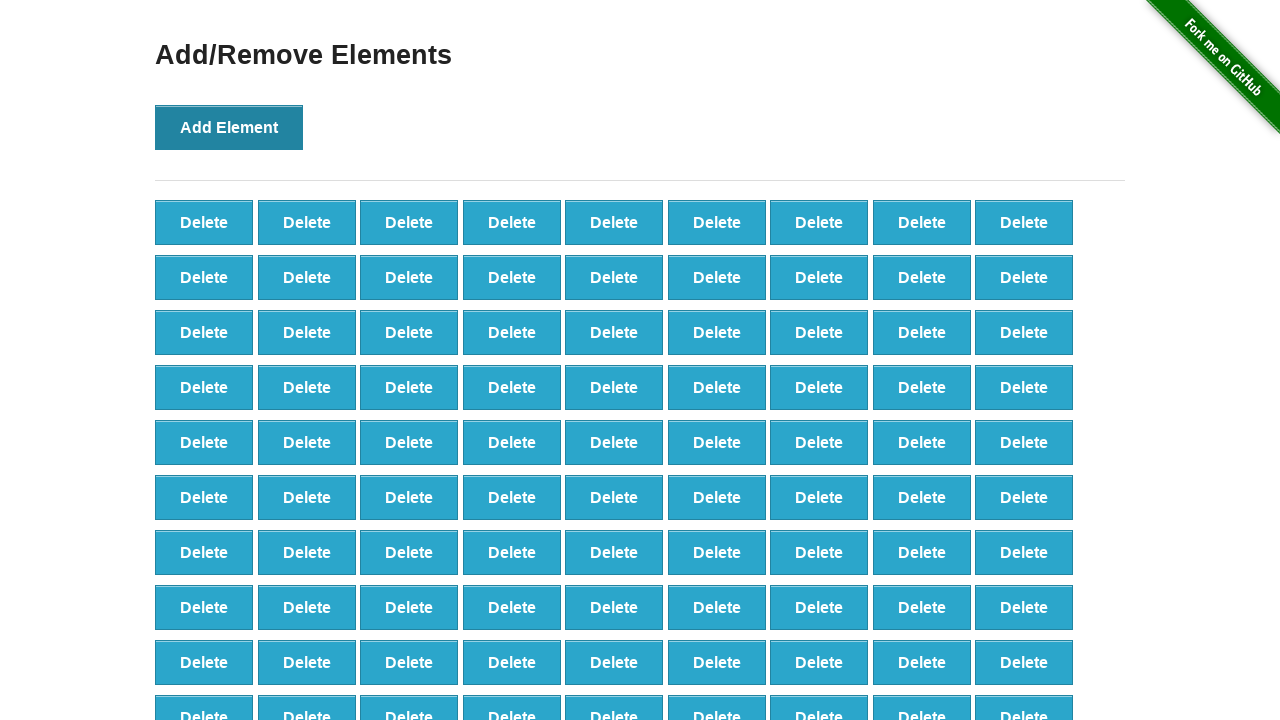

Clicked 'Add Element' button (iteration 96/100) at (229, 127) on button[onclick='addElement()']
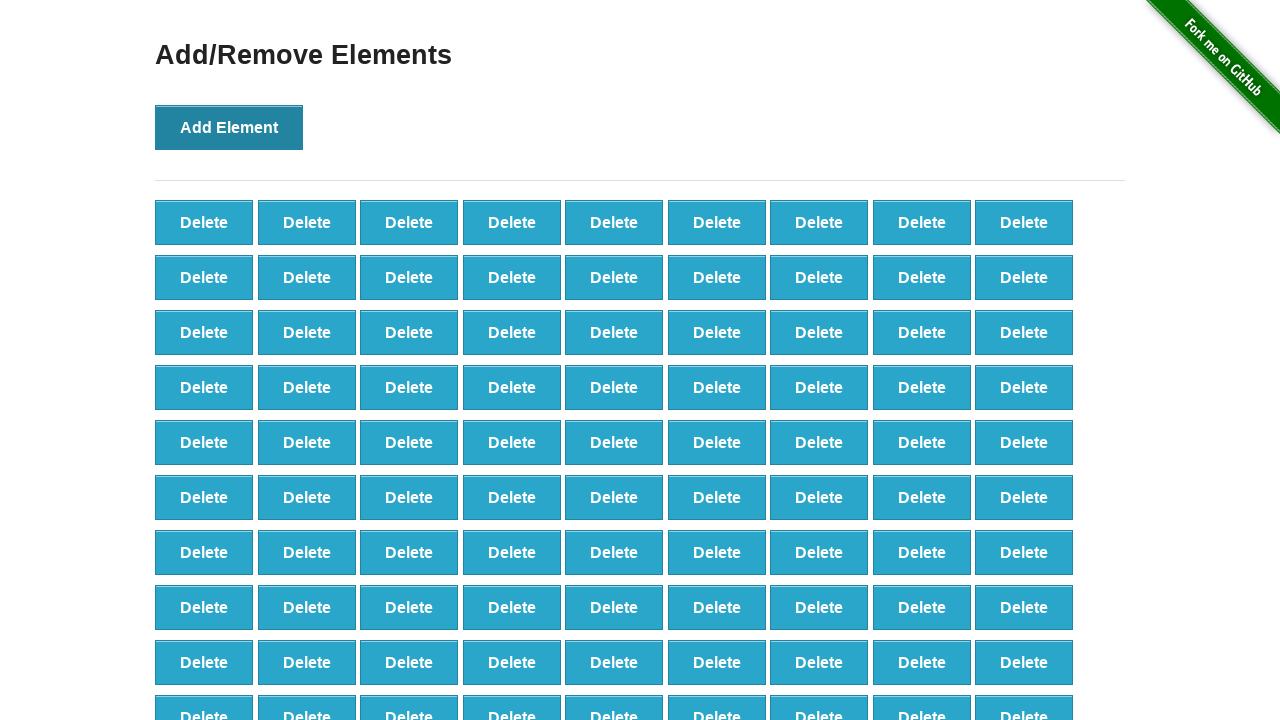

Clicked 'Add Element' button (iteration 97/100) at (229, 127) on button[onclick='addElement()']
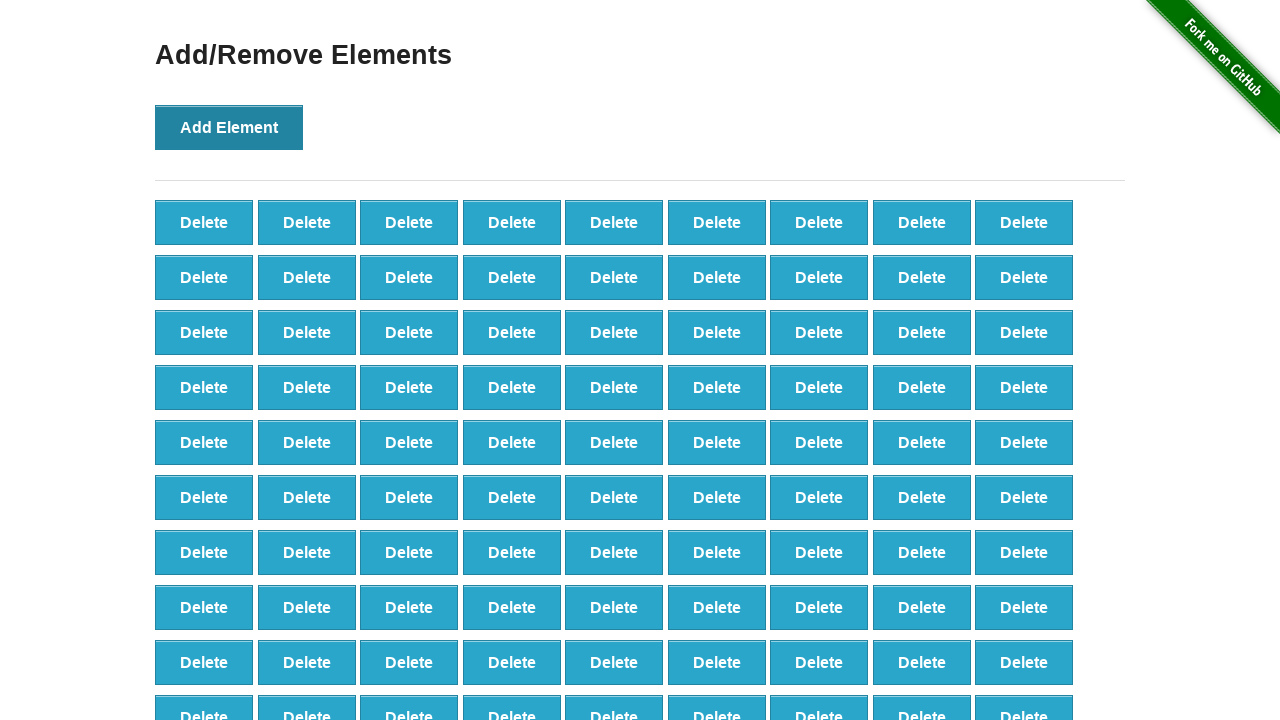

Clicked 'Add Element' button (iteration 98/100) at (229, 127) on button[onclick='addElement()']
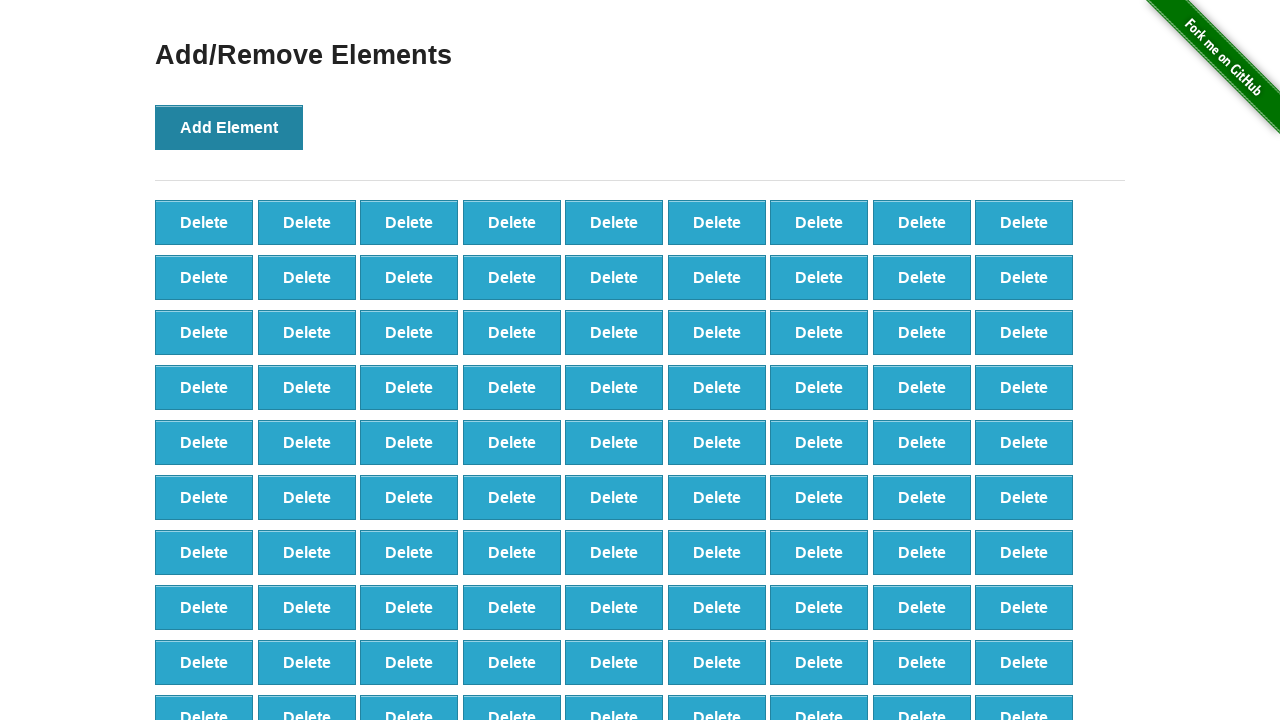

Clicked 'Add Element' button (iteration 99/100) at (229, 127) on button[onclick='addElement()']
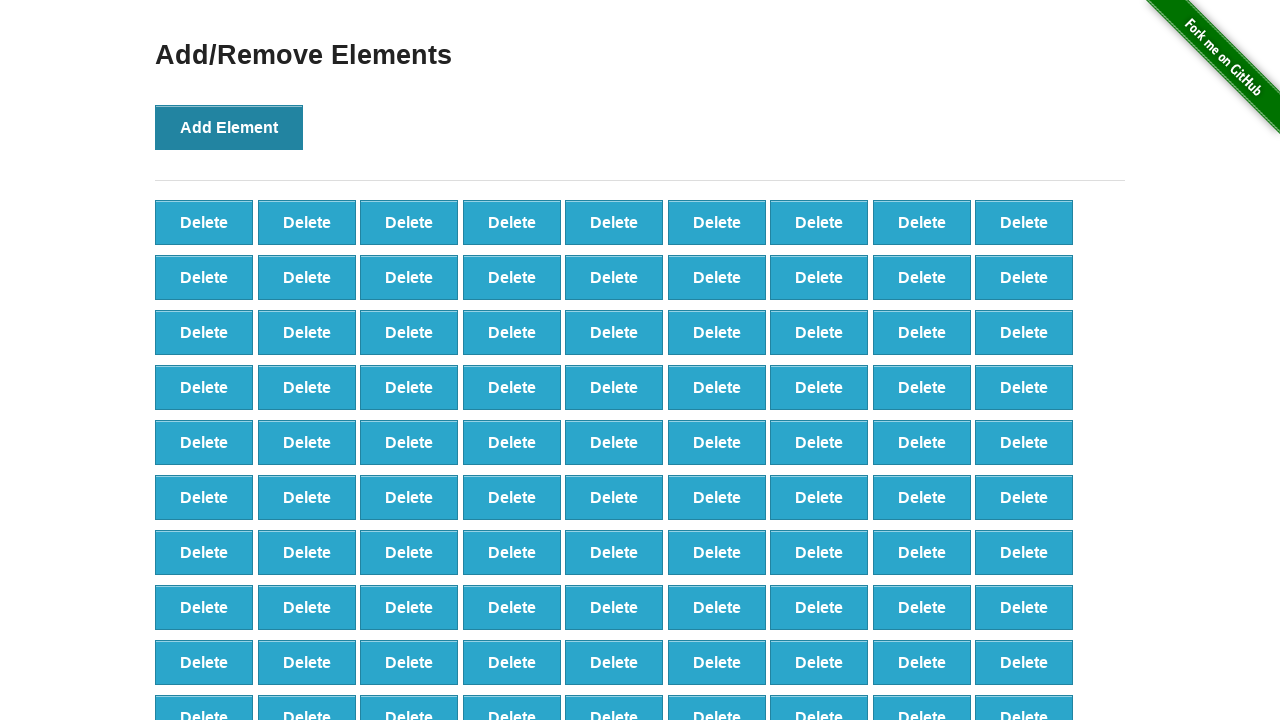

Clicked 'Add Element' button (iteration 100/100) at (229, 127) on button[onclick='addElement()']
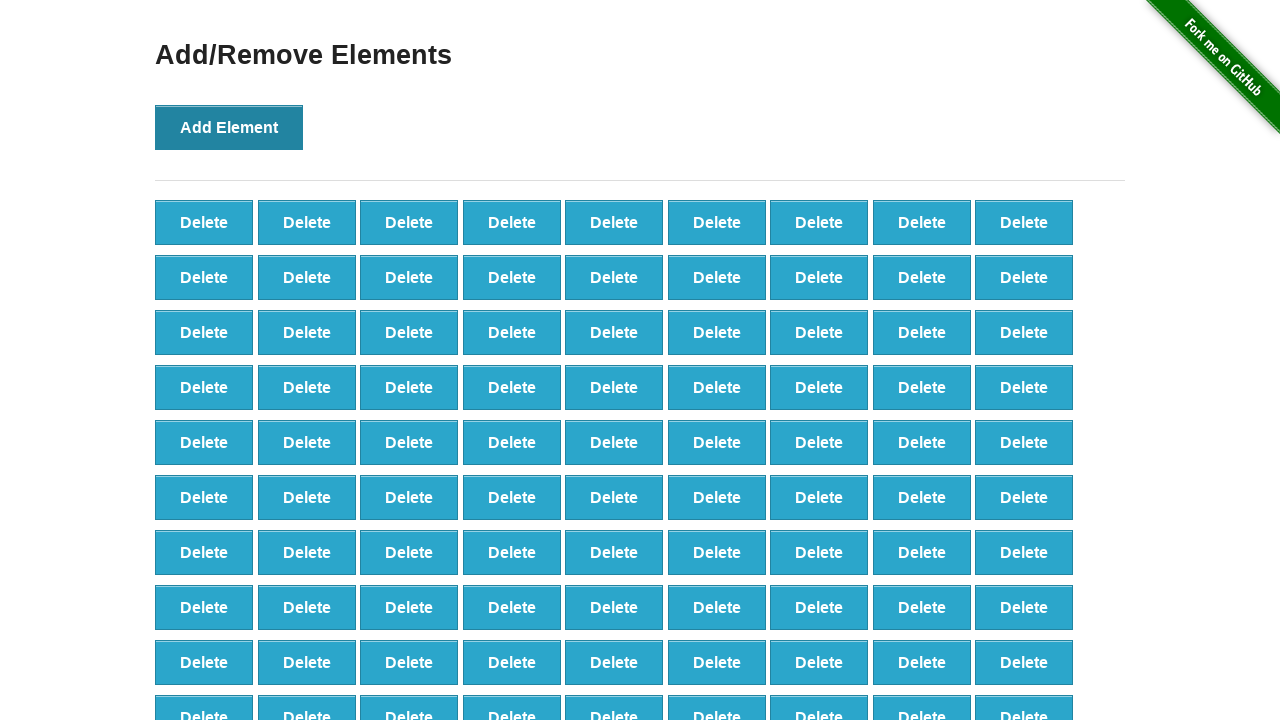

Counted delete buttons: 100 found
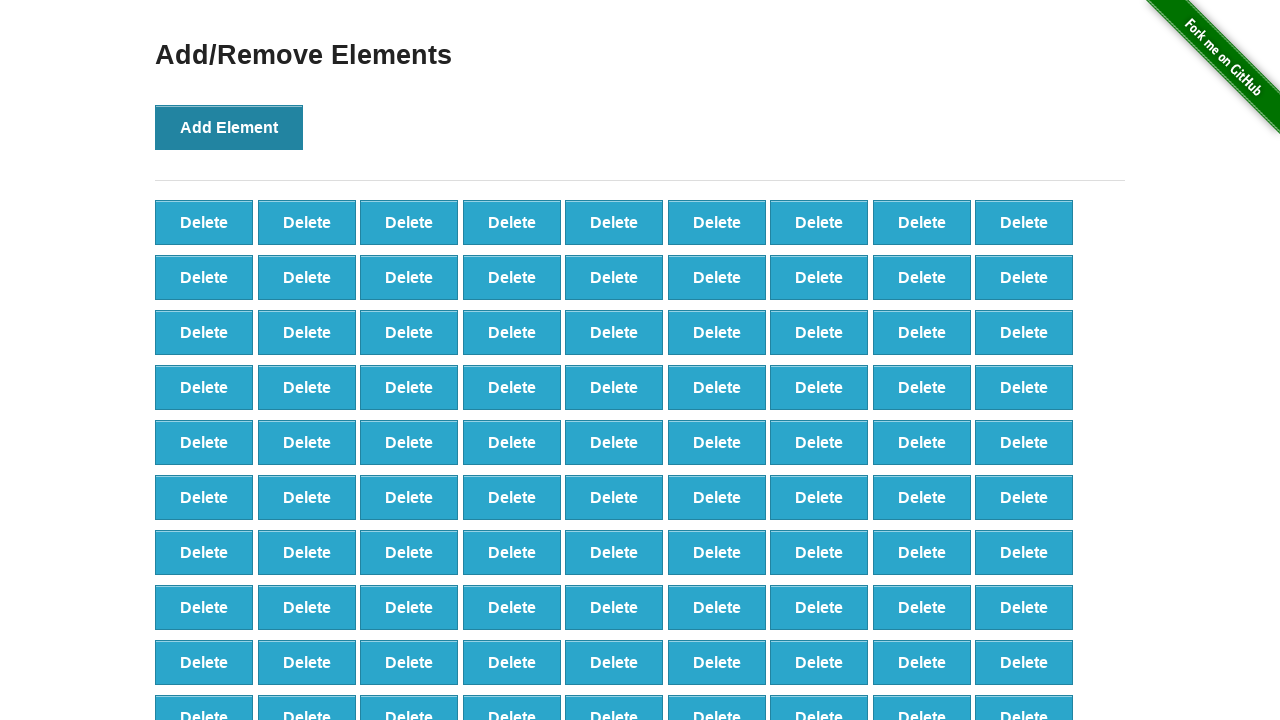

Assertion passed: 100 delete buttons created
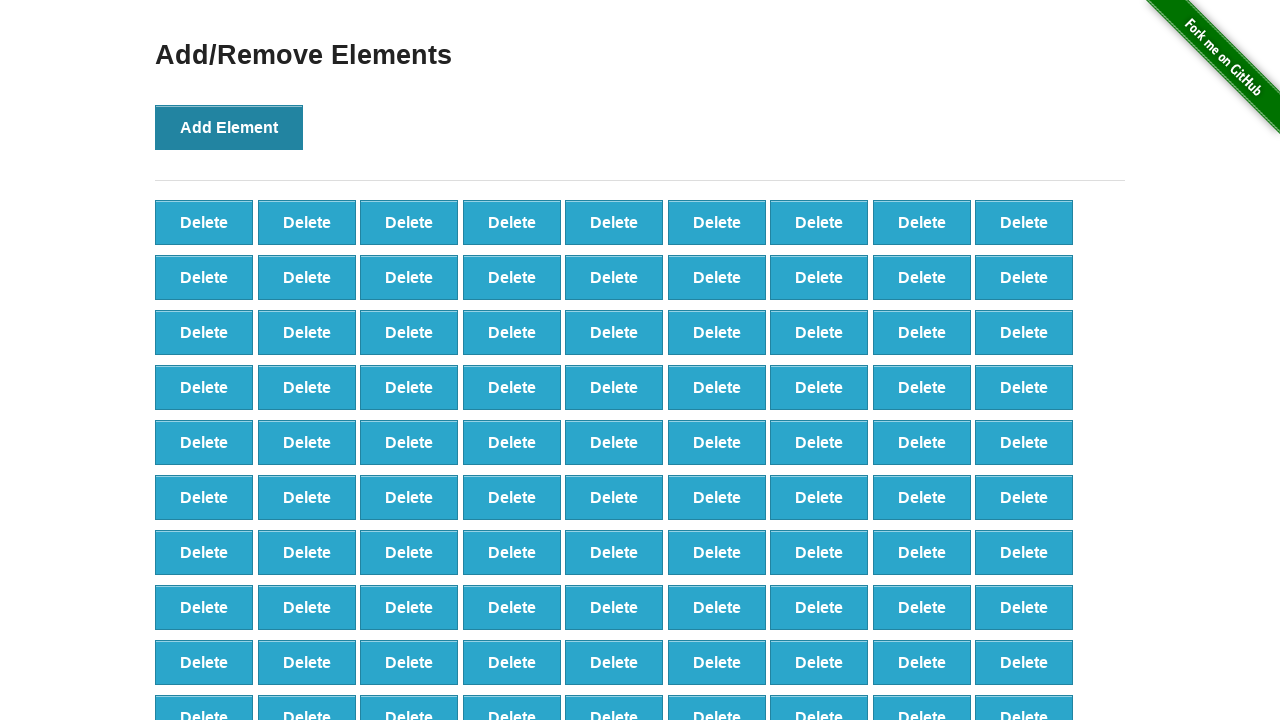

Clicked delete button (iteration 1/40) at (204, 222) on button[onclick='deleteElement()'] >> nth=0
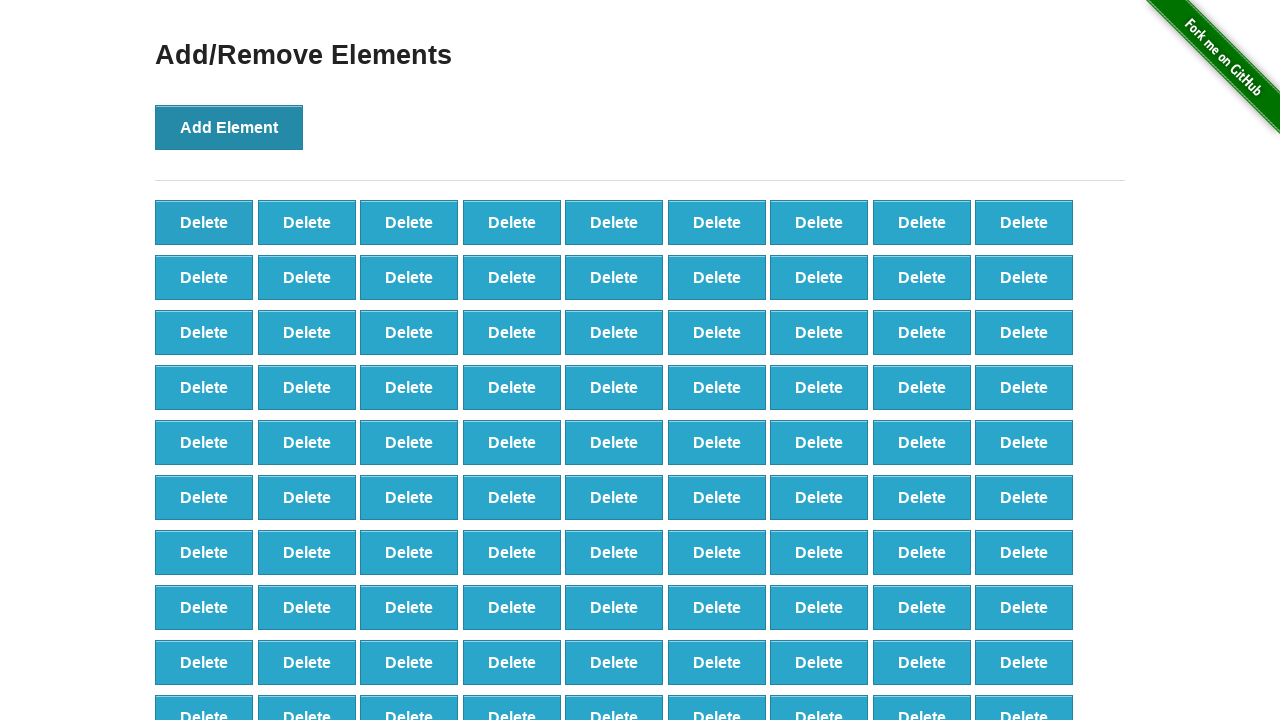

Clicked delete button (iteration 2/40) at (204, 222) on button[onclick='deleteElement()'] >> nth=0
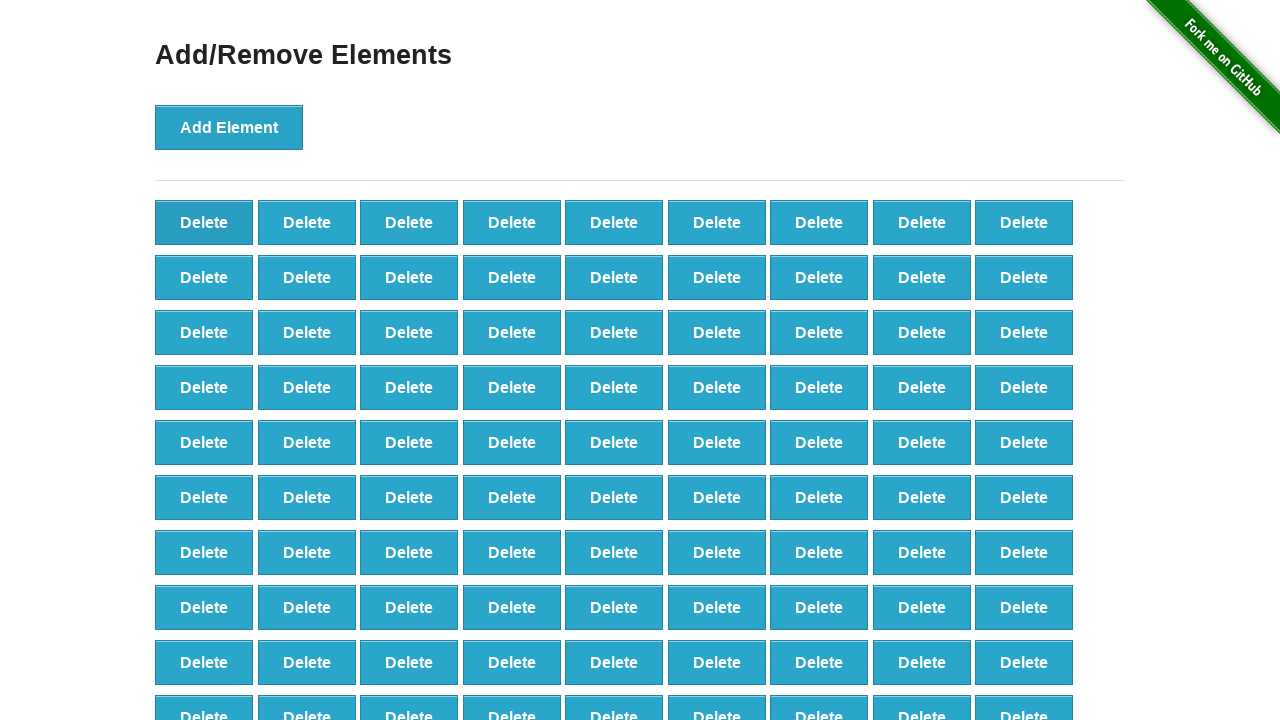

Clicked delete button (iteration 3/40) at (204, 222) on button[onclick='deleteElement()'] >> nth=0
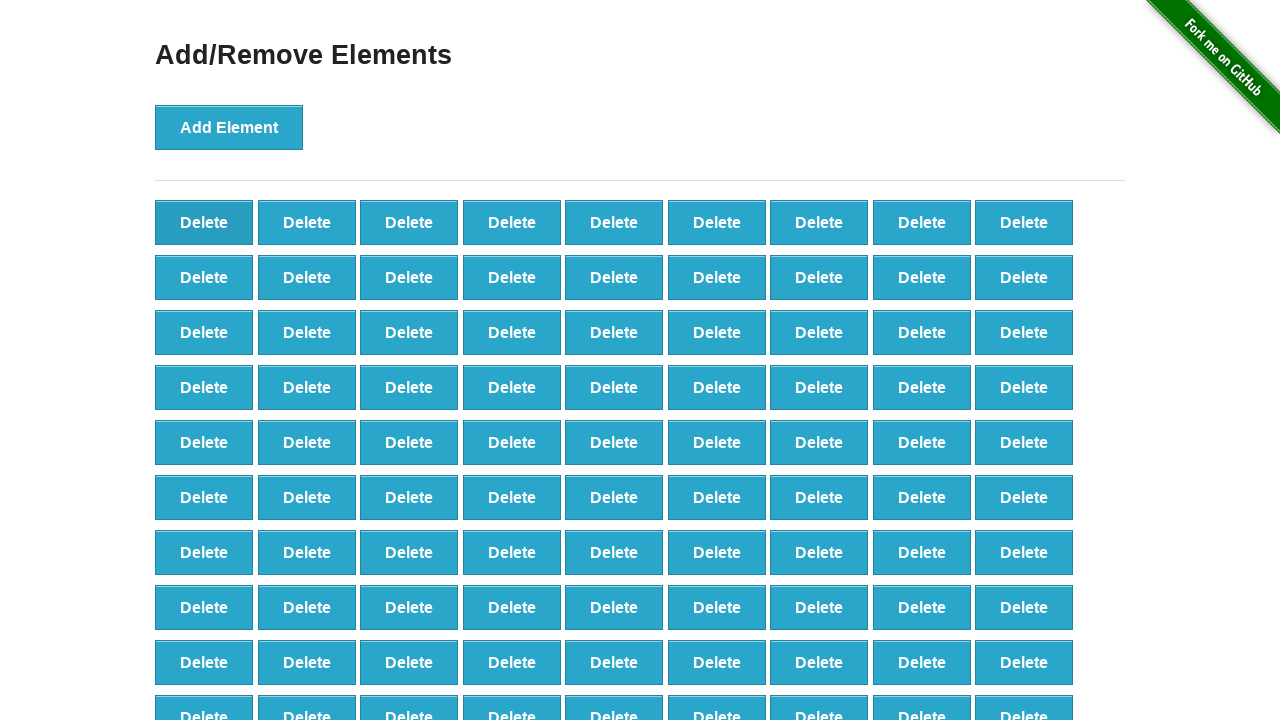

Clicked delete button (iteration 4/40) at (204, 222) on button[onclick='deleteElement()'] >> nth=0
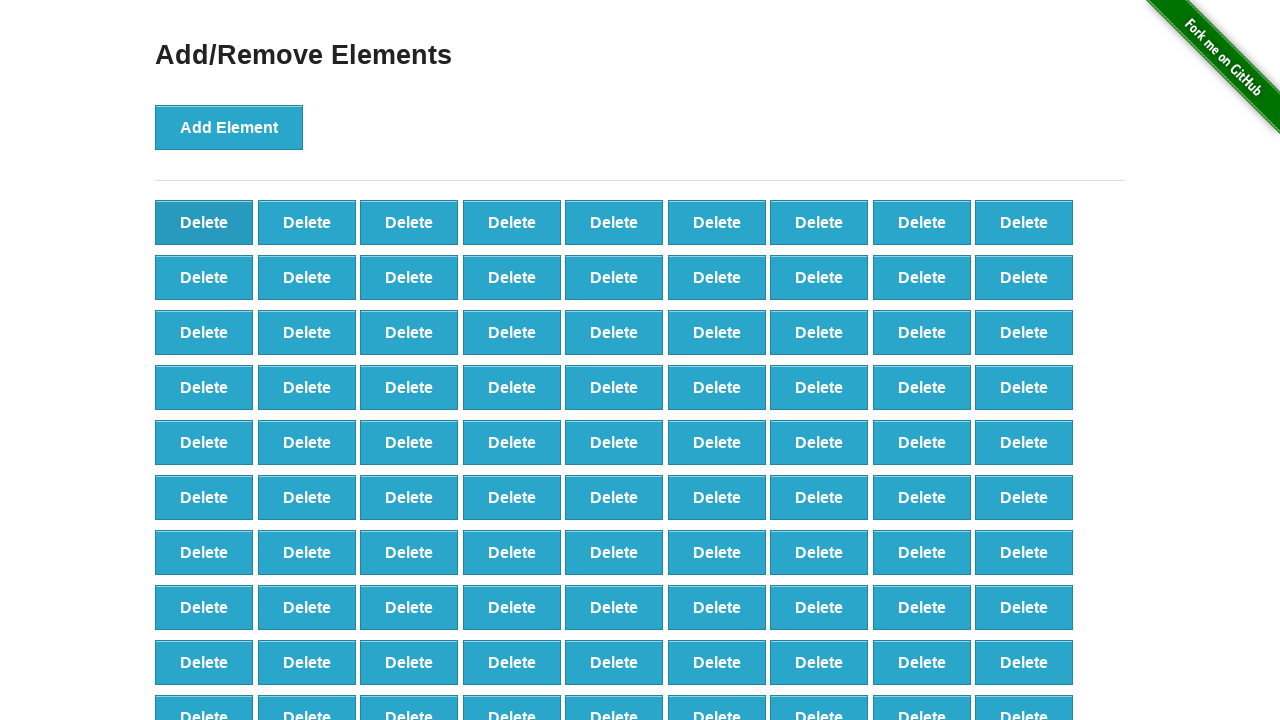

Clicked delete button (iteration 5/40) at (204, 222) on button[onclick='deleteElement()'] >> nth=0
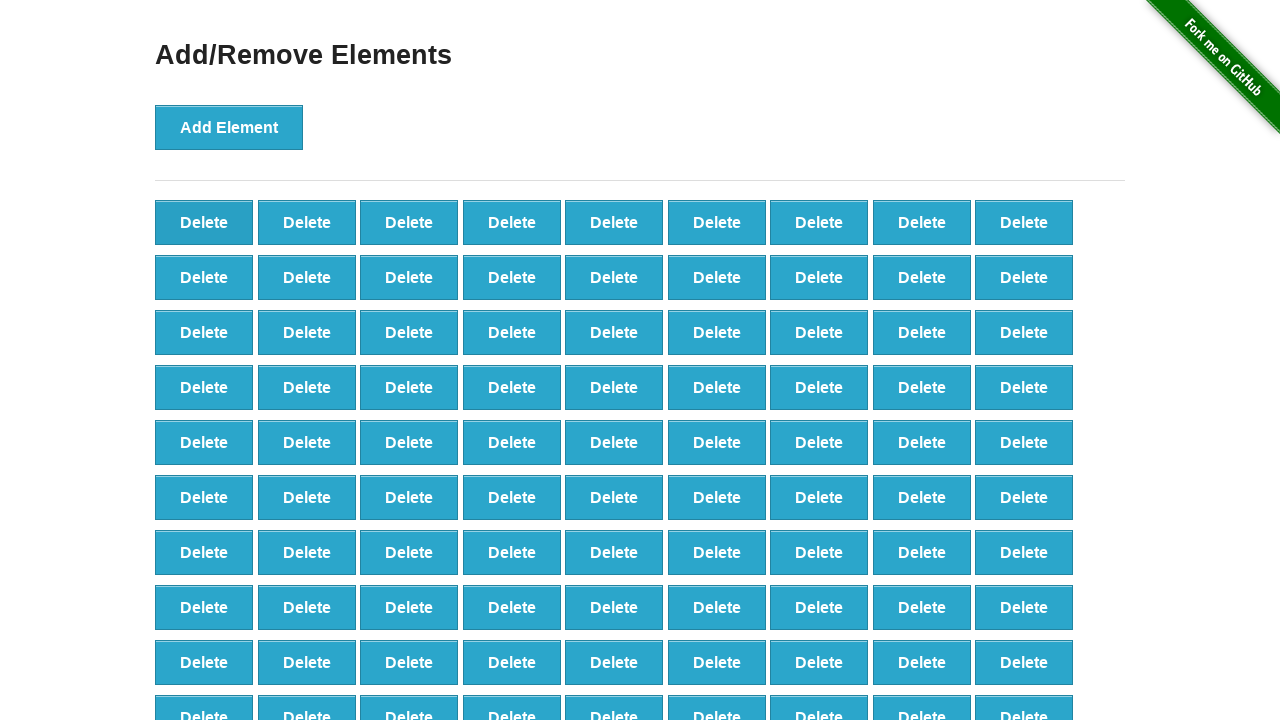

Clicked delete button (iteration 6/40) at (204, 222) on button[onclick='deleteElement()'] >> nth=0
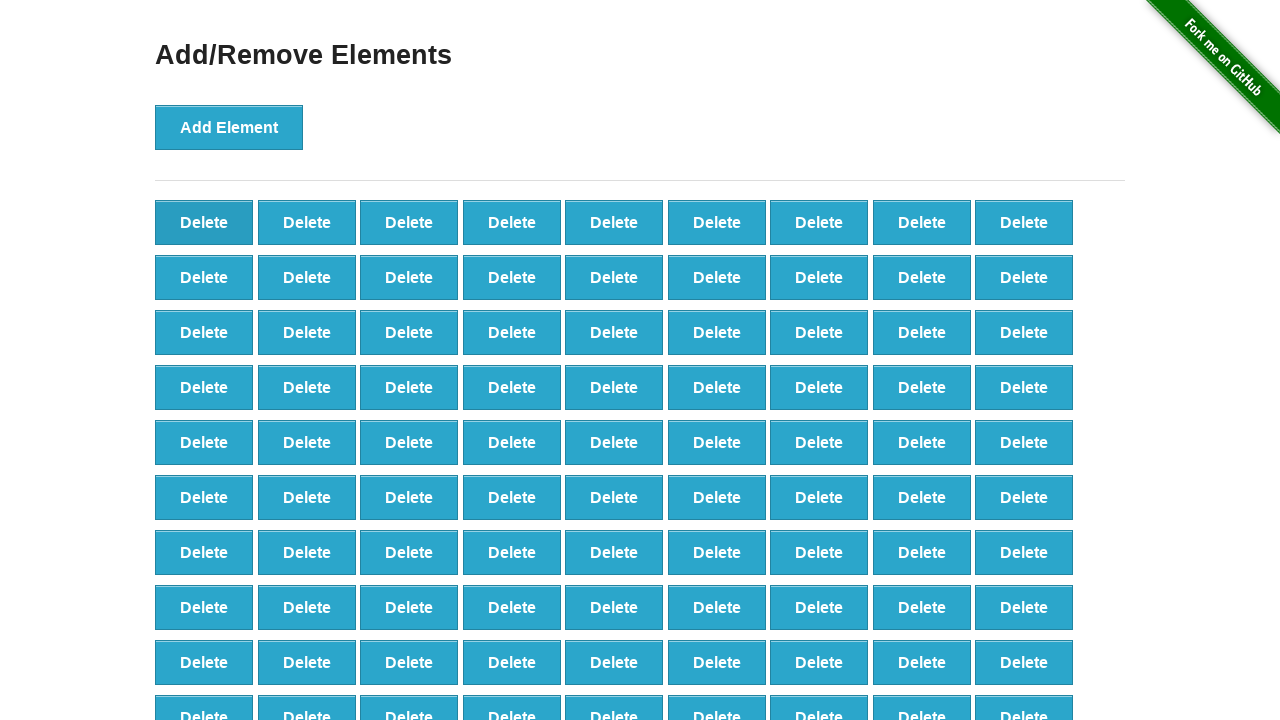

Clicked delete button (iteration 7/40) at (204, 222) on button[onclick='deleteElement()'] >> nth=0
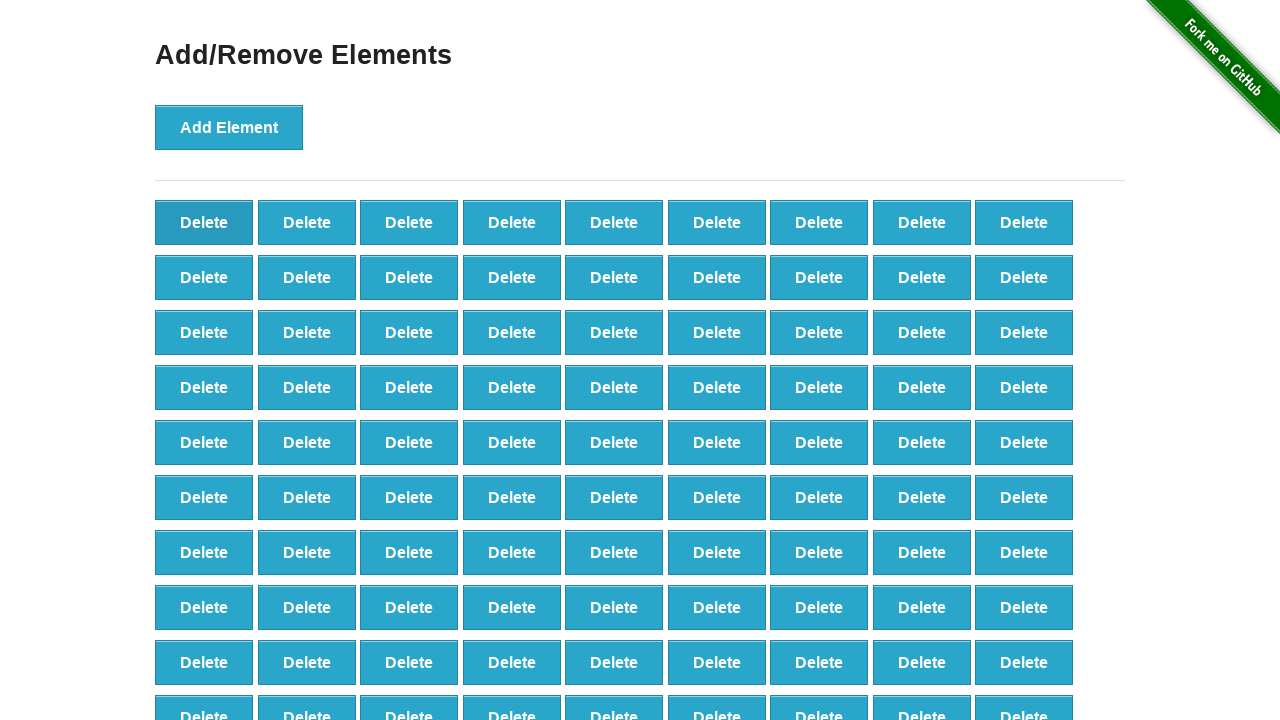

Clicked delete button (iteration 8/40) at (204, 222) on button[onclick='deleteElement()'] >> nth=0
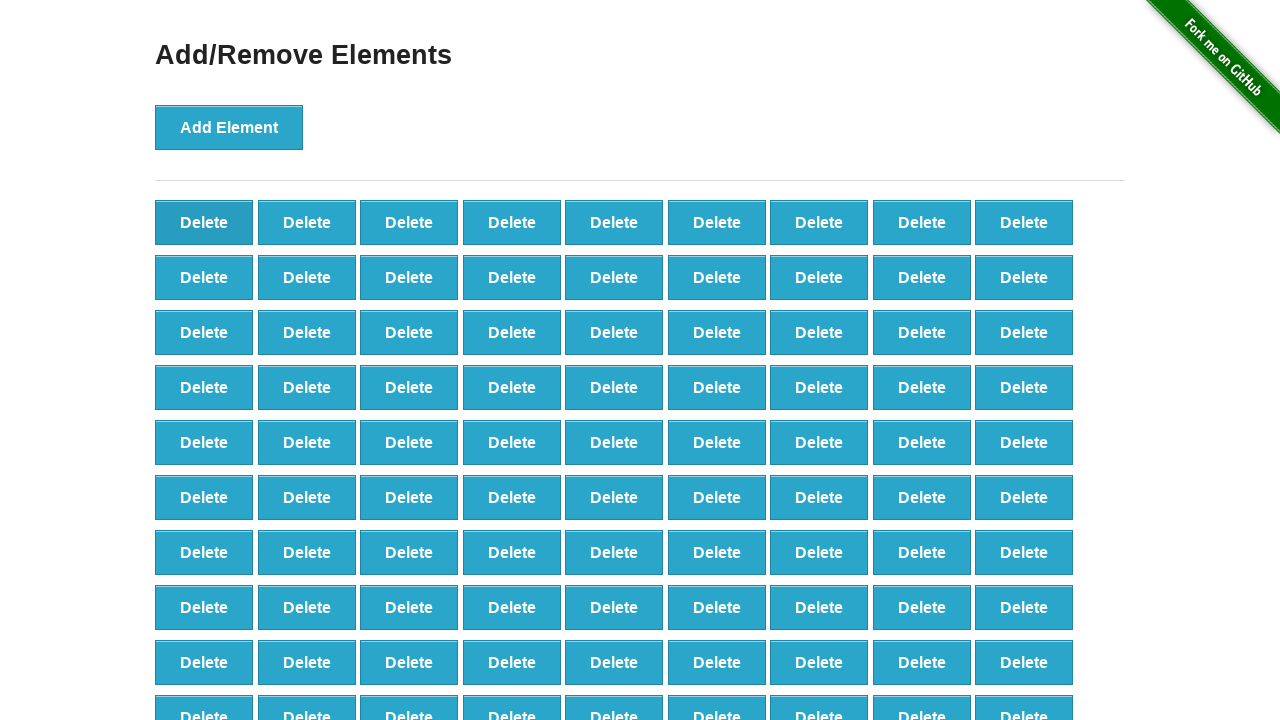

Clicked delete button (iteration 9/40) at (204, 222) on button[onclick='deleteElement()'] >> nth=0
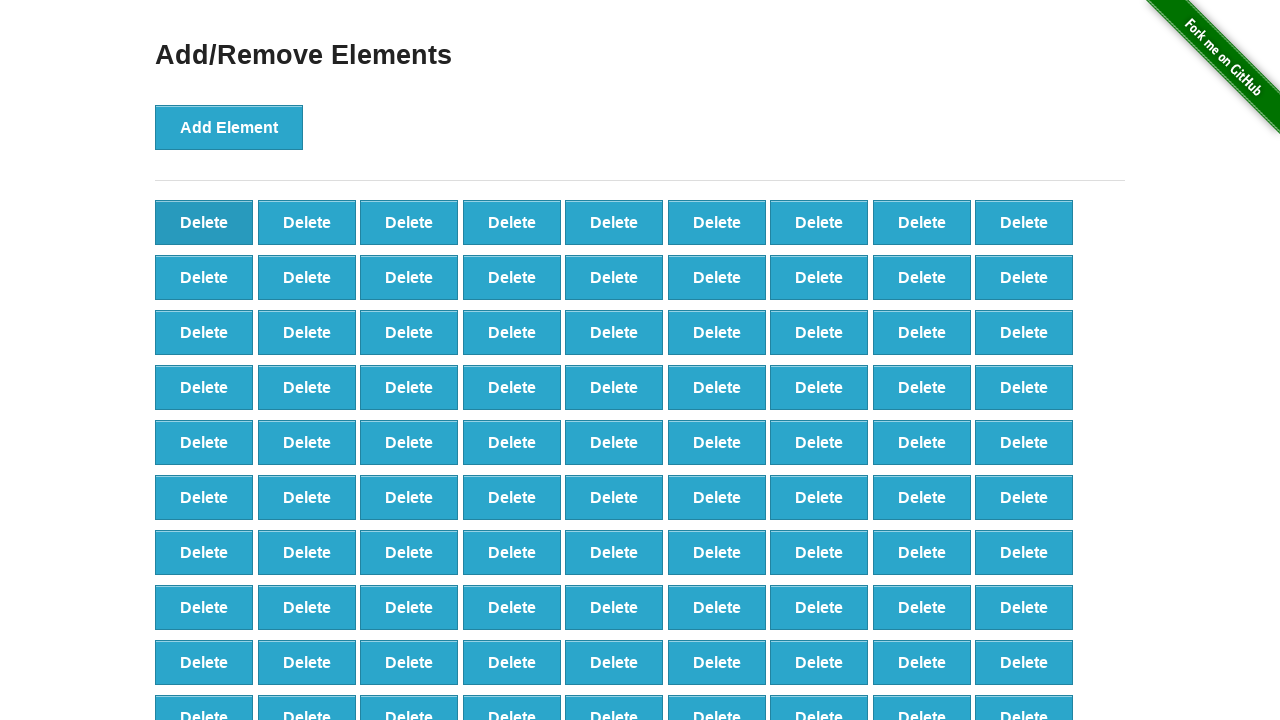

Clicked delete button (iteration 10/40) at (204, 222) on button[onclick='deleteElement()'] >> nth=0
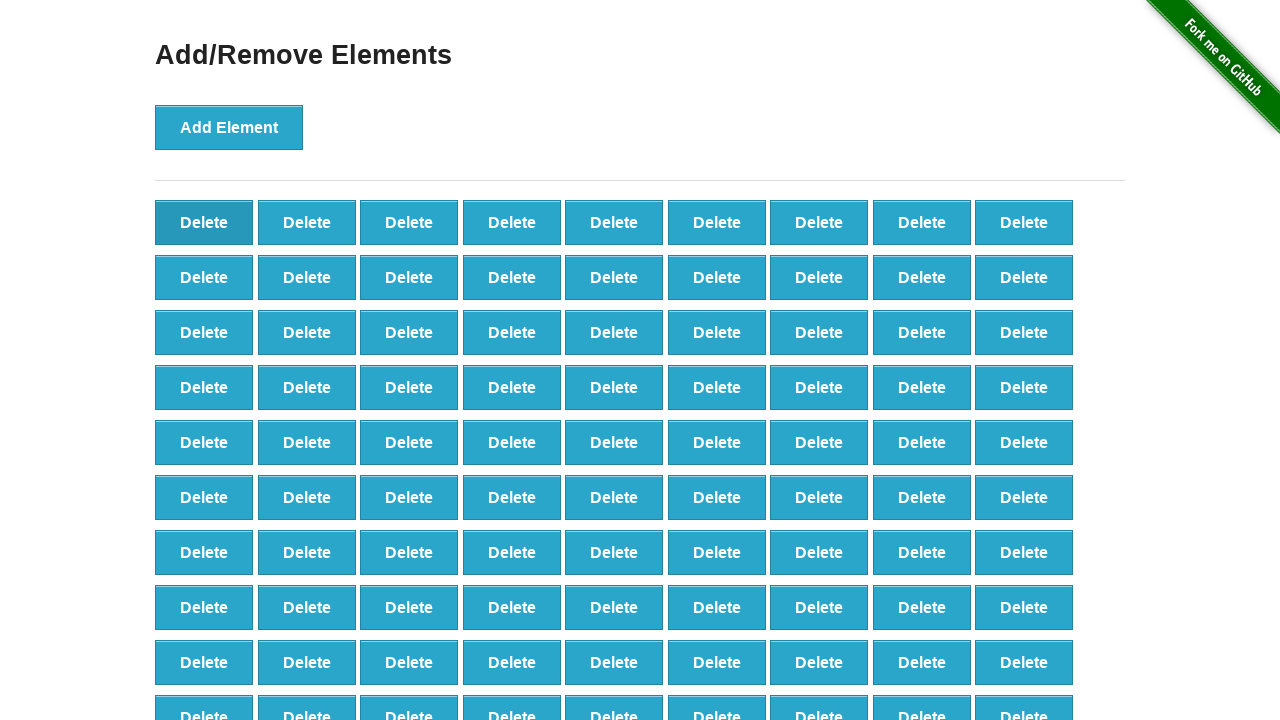

Clicked delete button (iteration 11/40) at (204, 222) on button[onclick='deleteElement()'] >> nth=0
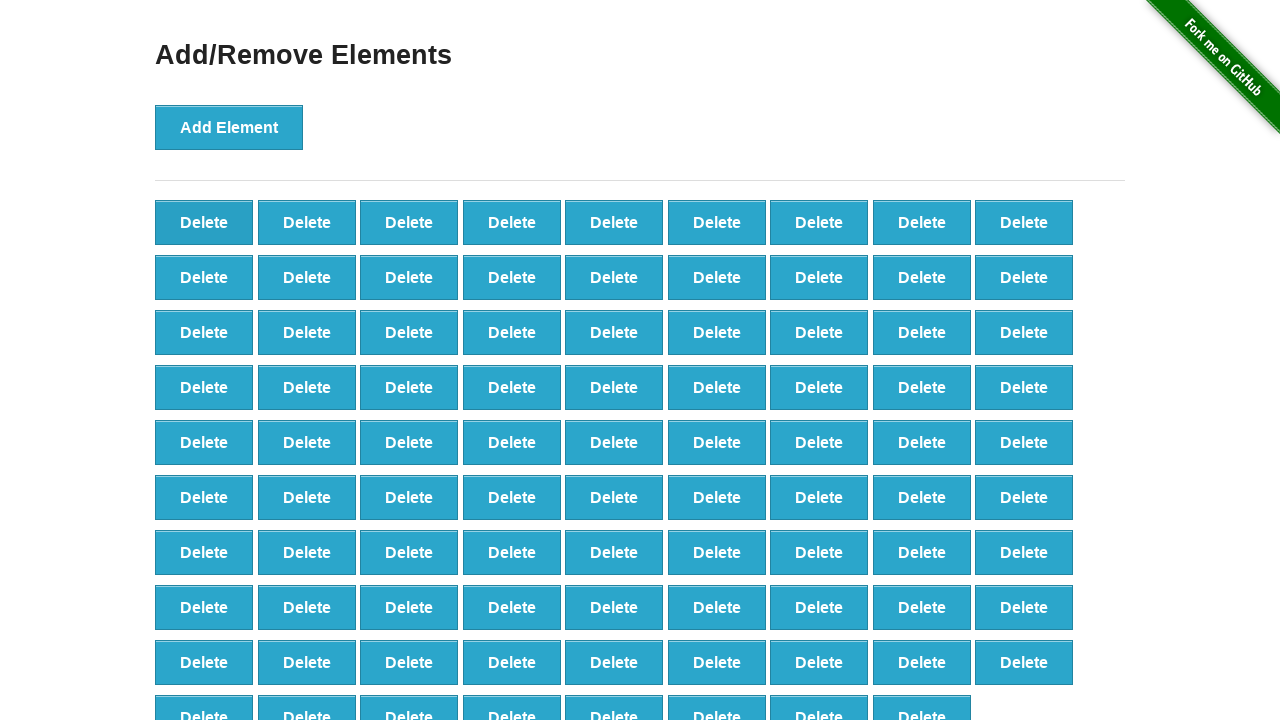

Clicked delete button (iteration 12/40) at (204, 222) on button[onclick='deleteElement()'] >> nth=0
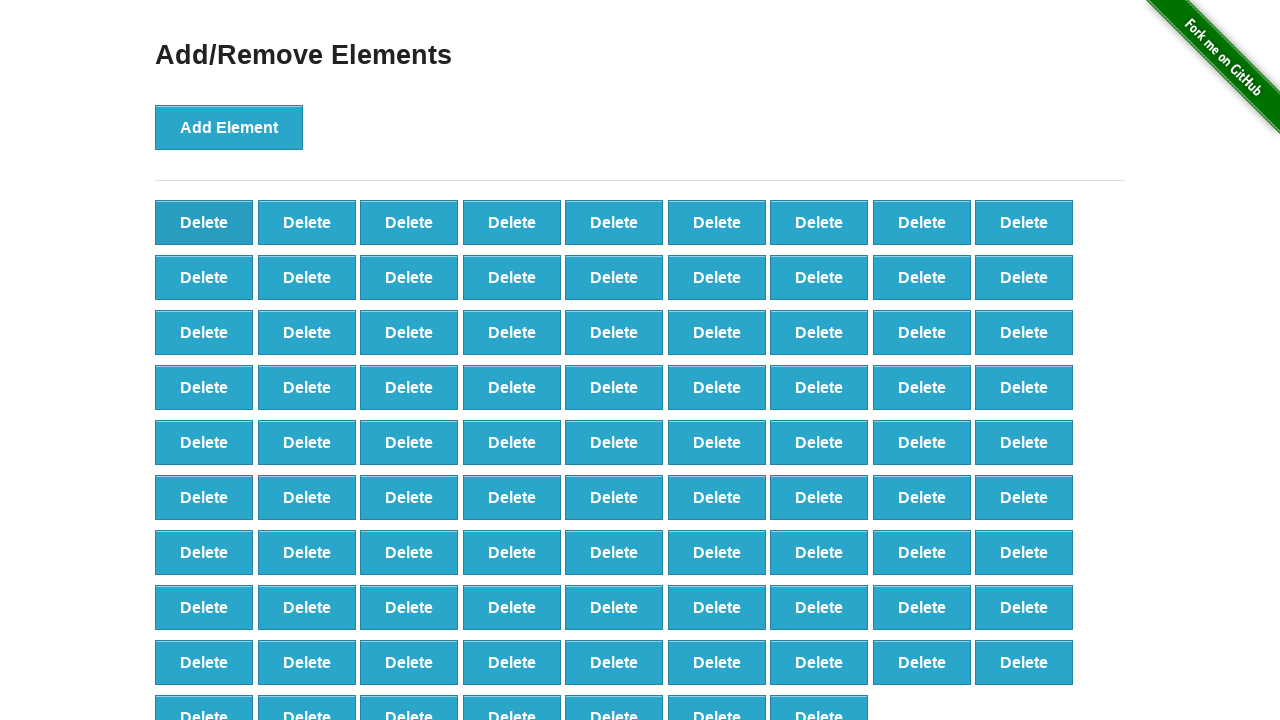

Clicked delete button (iteration 13/40) at (204, 222) on button[onclick='deleteElement()'] >> nth=0
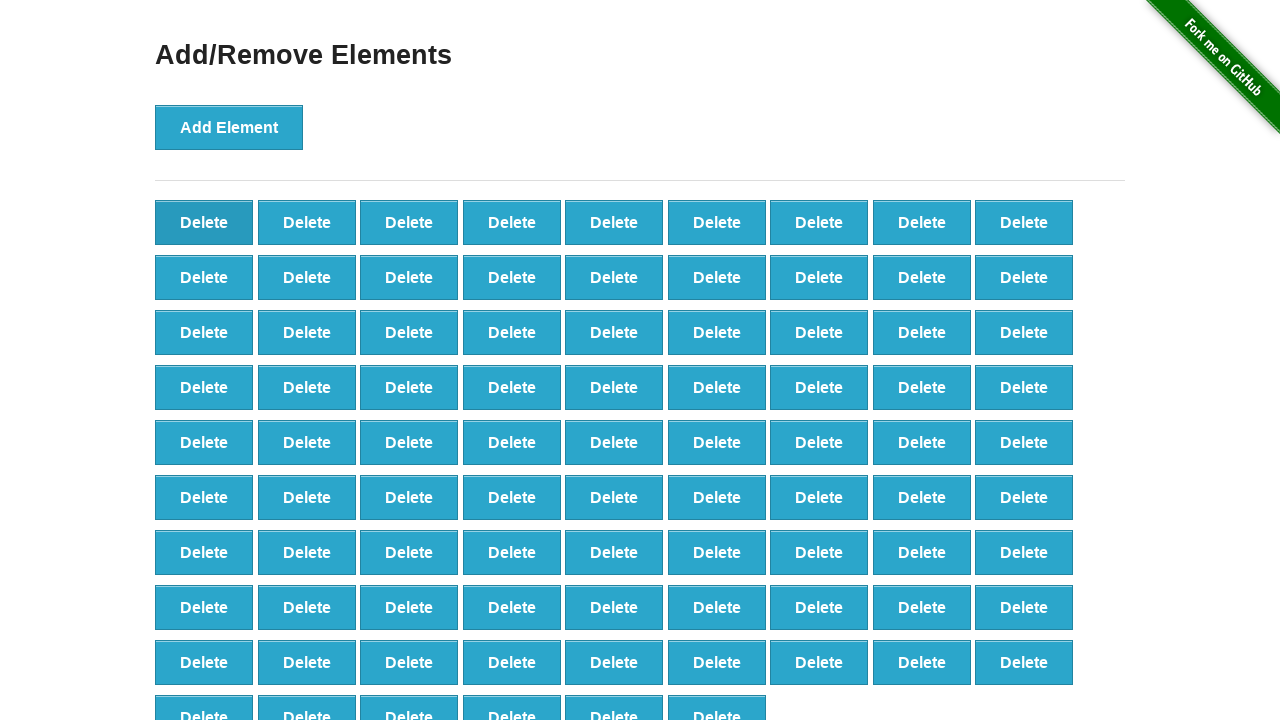

Clicked delete button (iteration 14/40) at (204, 222) on button[onclick='deleteElement()'] >> nth=0
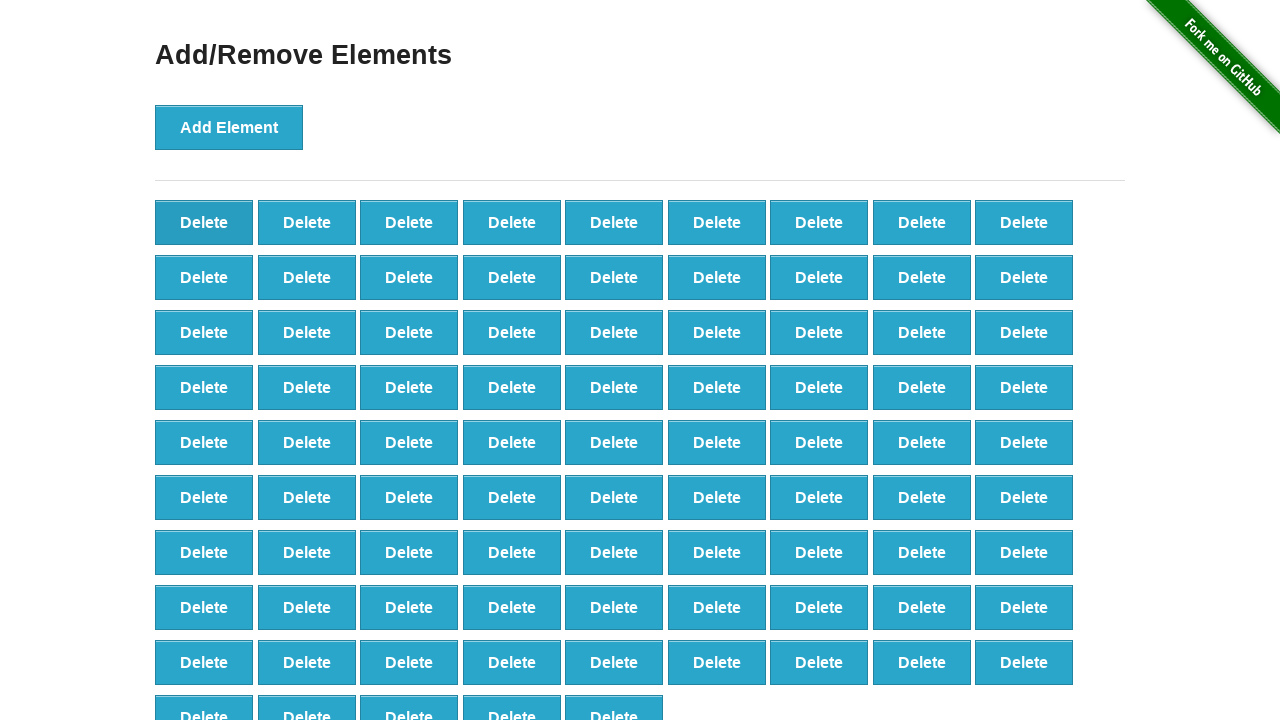

Clicked delete button (iteration 15/40) at (204, 222) on button[onclick='deleteElement()'] >> nth=0
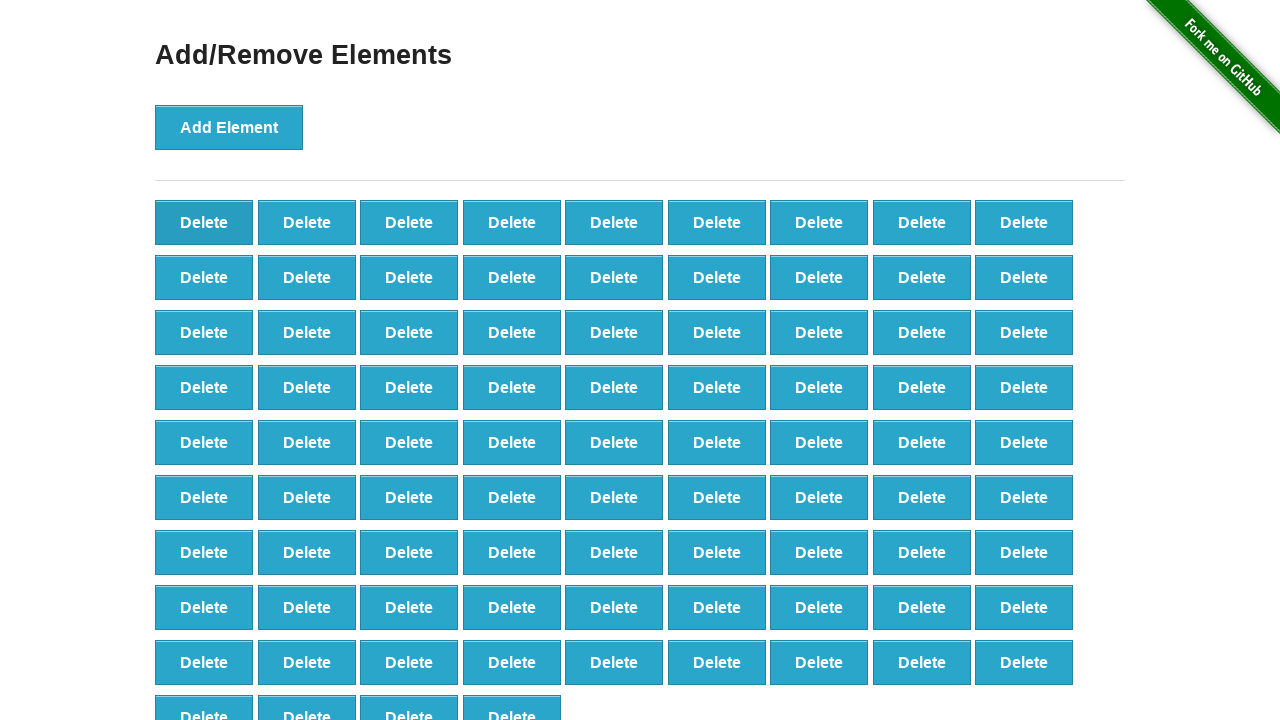

Clicked delete button (iteration 16/40) at (204, 222) on button[onclick='deleteElement()'] >> nth=0
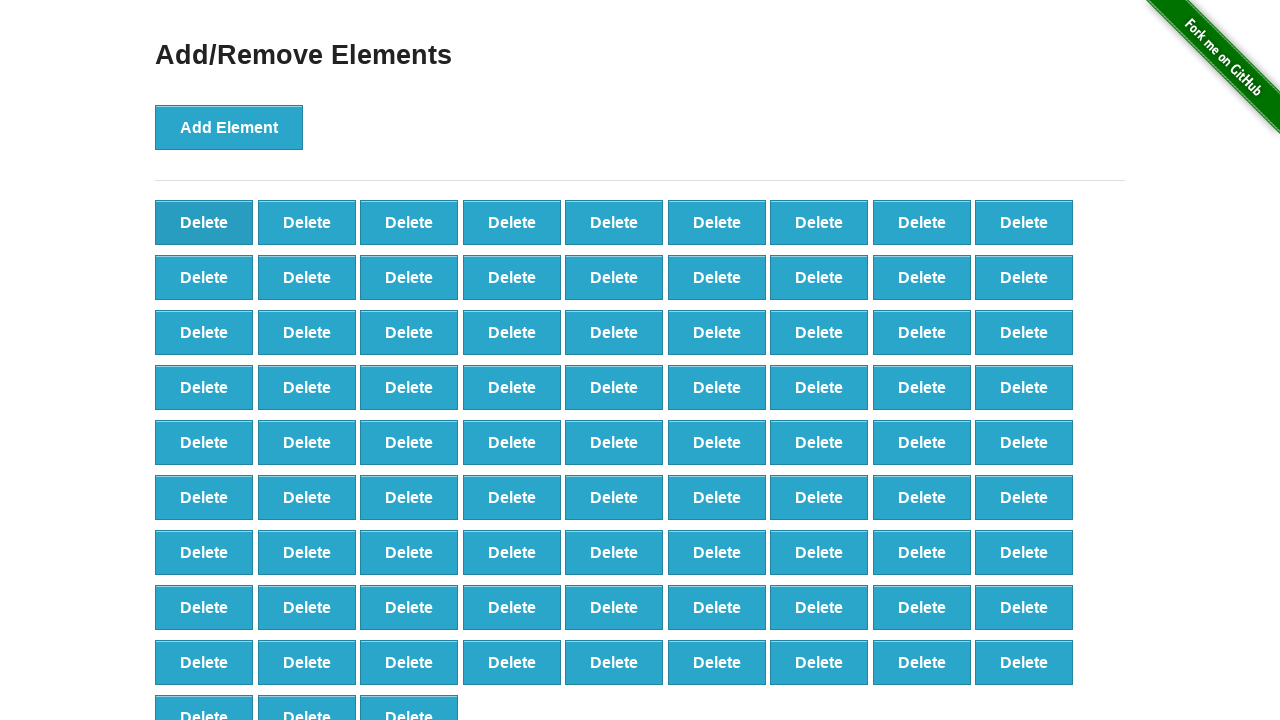

Clicked delete button (iteration 17/40) at (204, 222) on button[onclick='deleteElement()'] >> nth=0
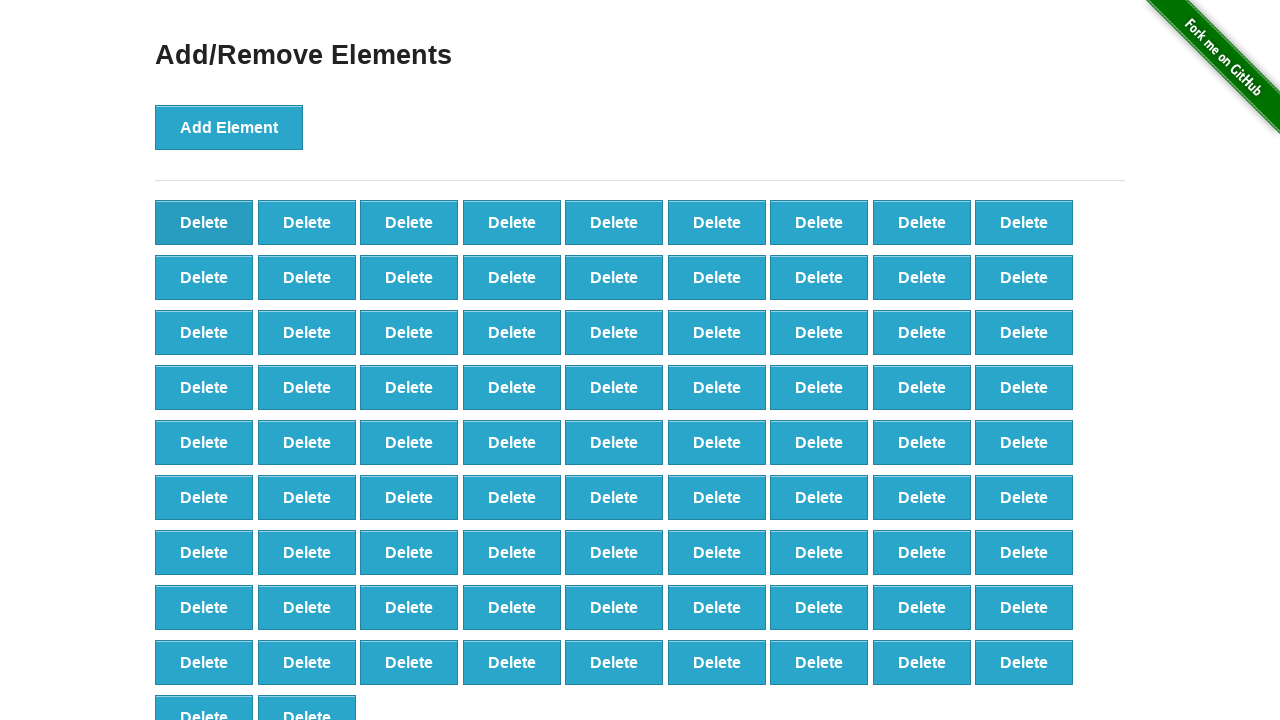

Clicked delete button (iteration 18/40) at (204, 222) on button[onclick='deleteElement()'] >> nth=0
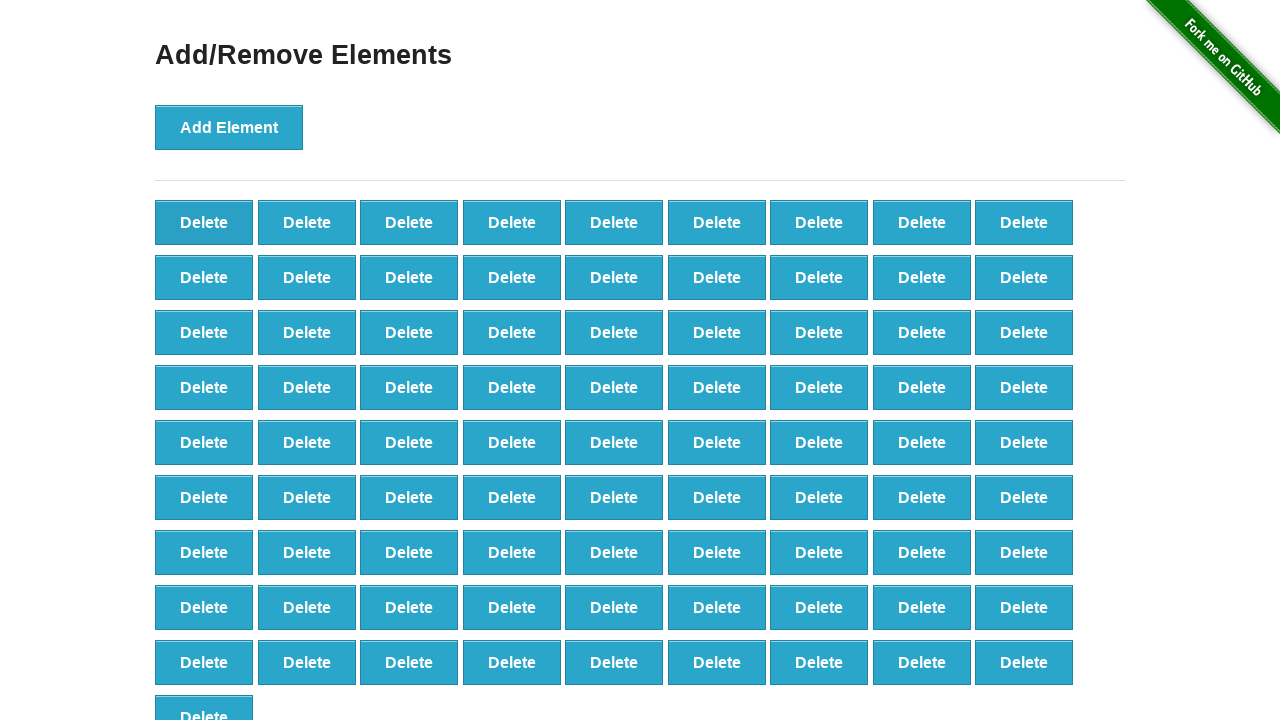

Clicked delete button (iteration 19/40) at (204, 222) on button[onclick='deleteElement()'] >> nth=0
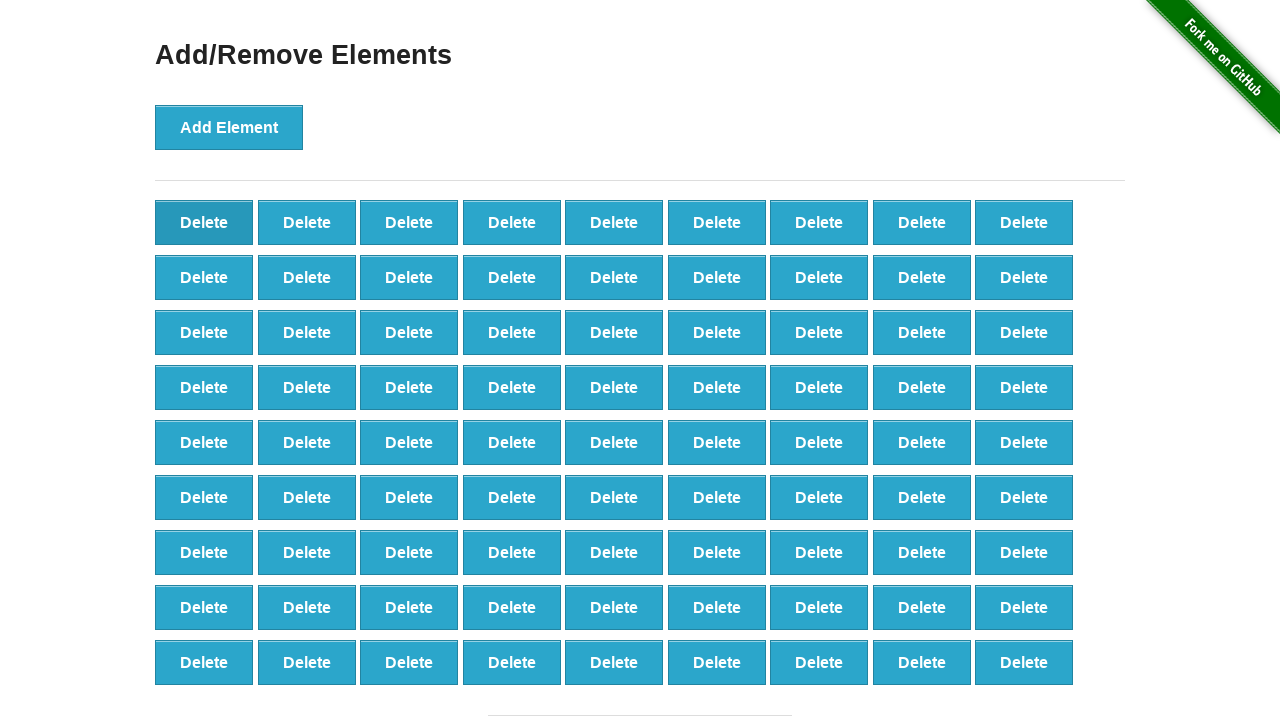

Clicked delete button (iteration 20/40) at (204, 222) on button[onclick='deleteElement()'] >> nth=0
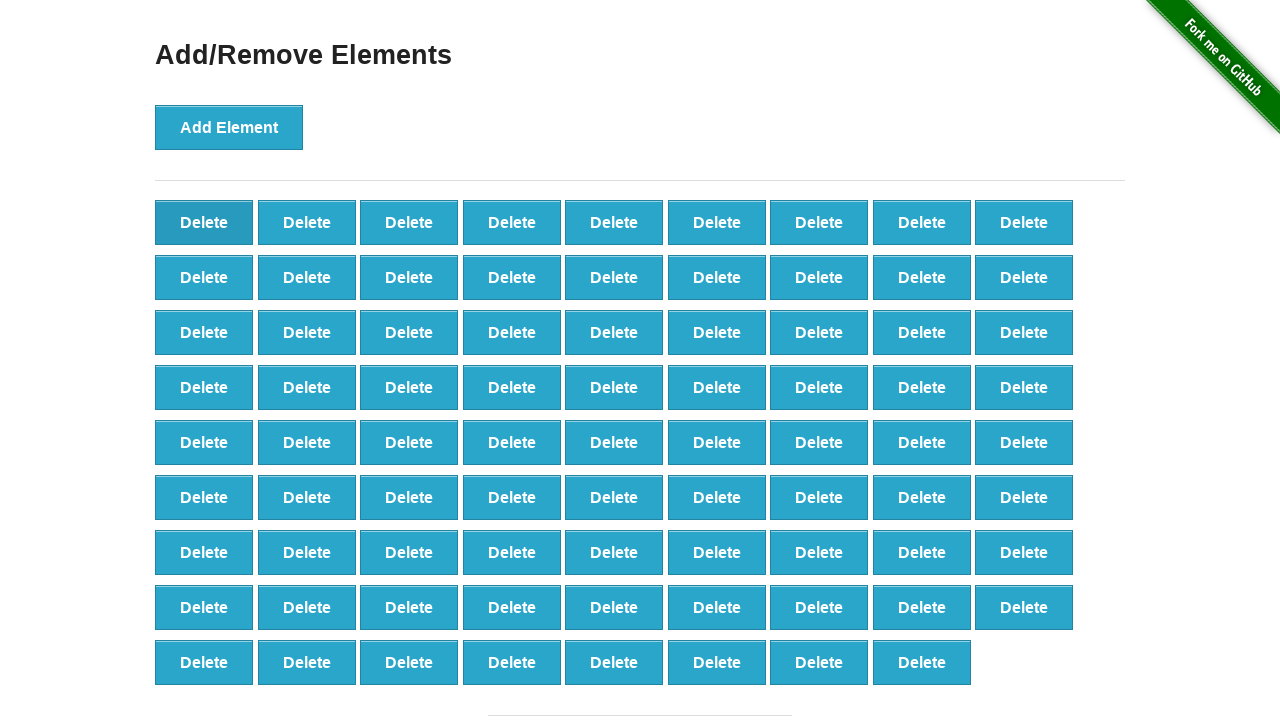

Clicked delete button (iteration 21/40) at (204, 222) on button[onclick='deleteElement()'] >> nth=0
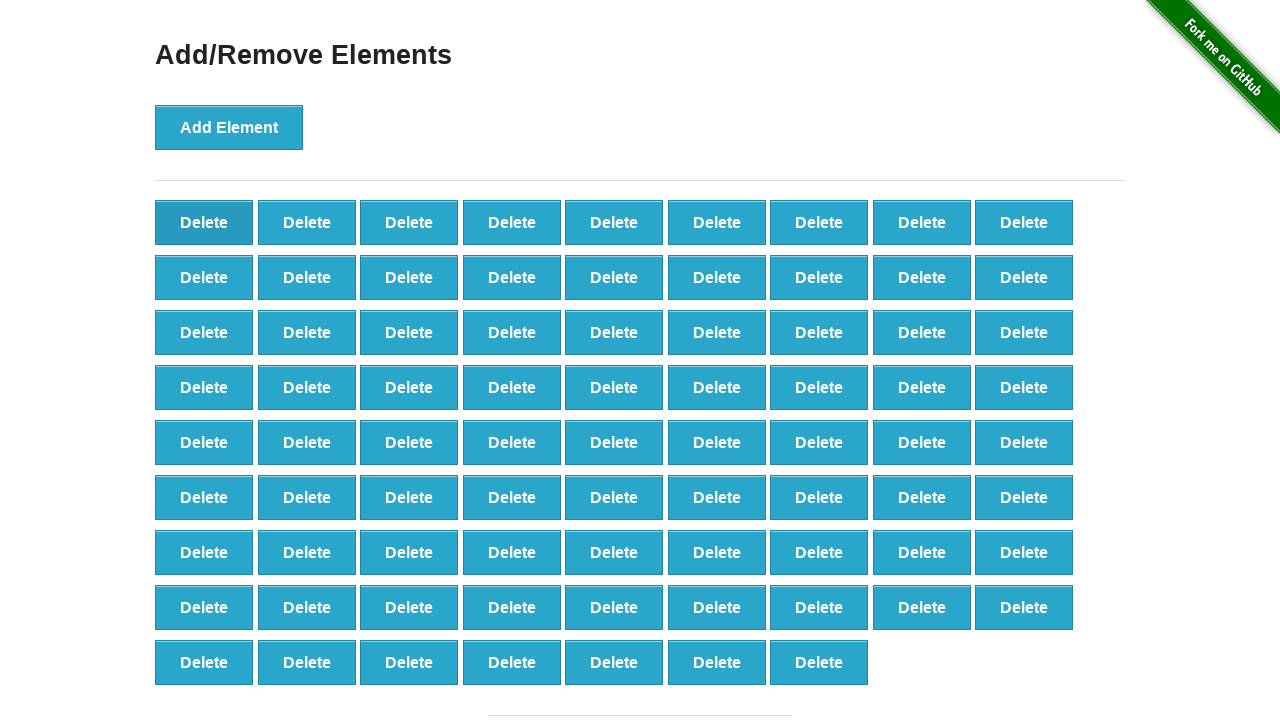

Clicked delete button (iteration 22/40) at (204, 222) on button[onclick='deleteElement()'] >> nth=0
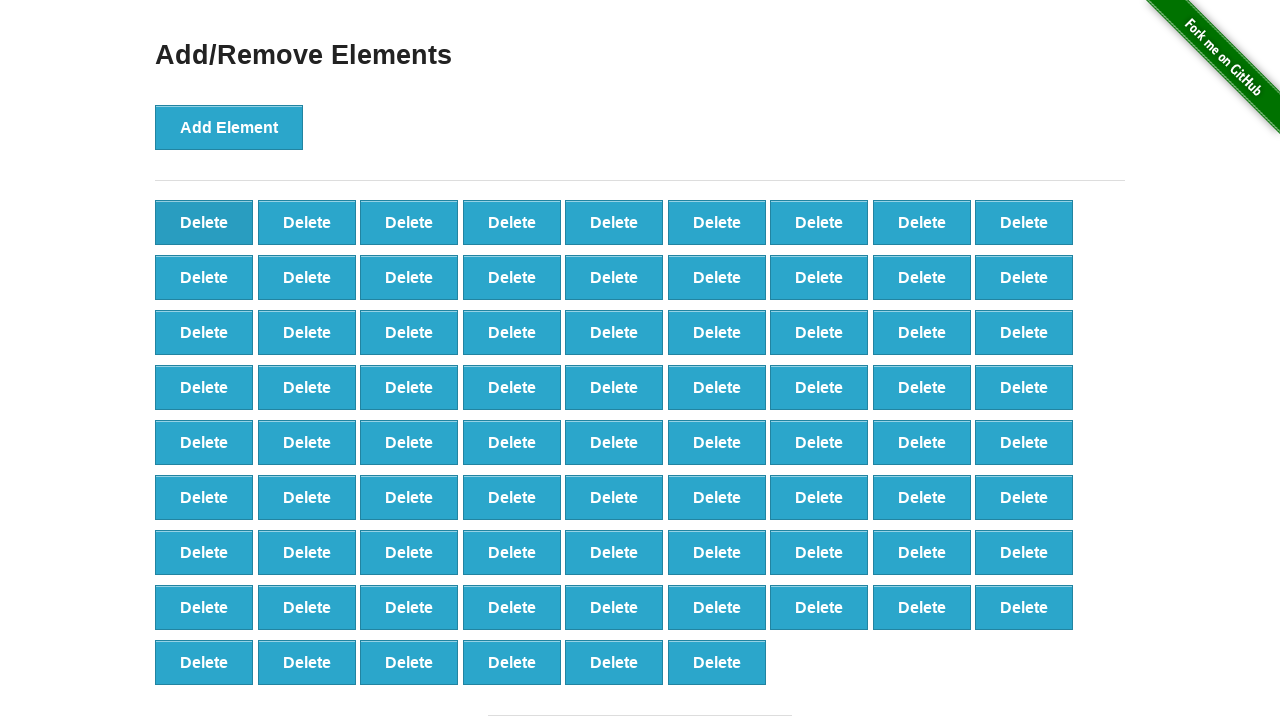

Clicked delete button (iteration 23/40) at (204, 222) on button[onclick='deleteElement()'] >> nth=0
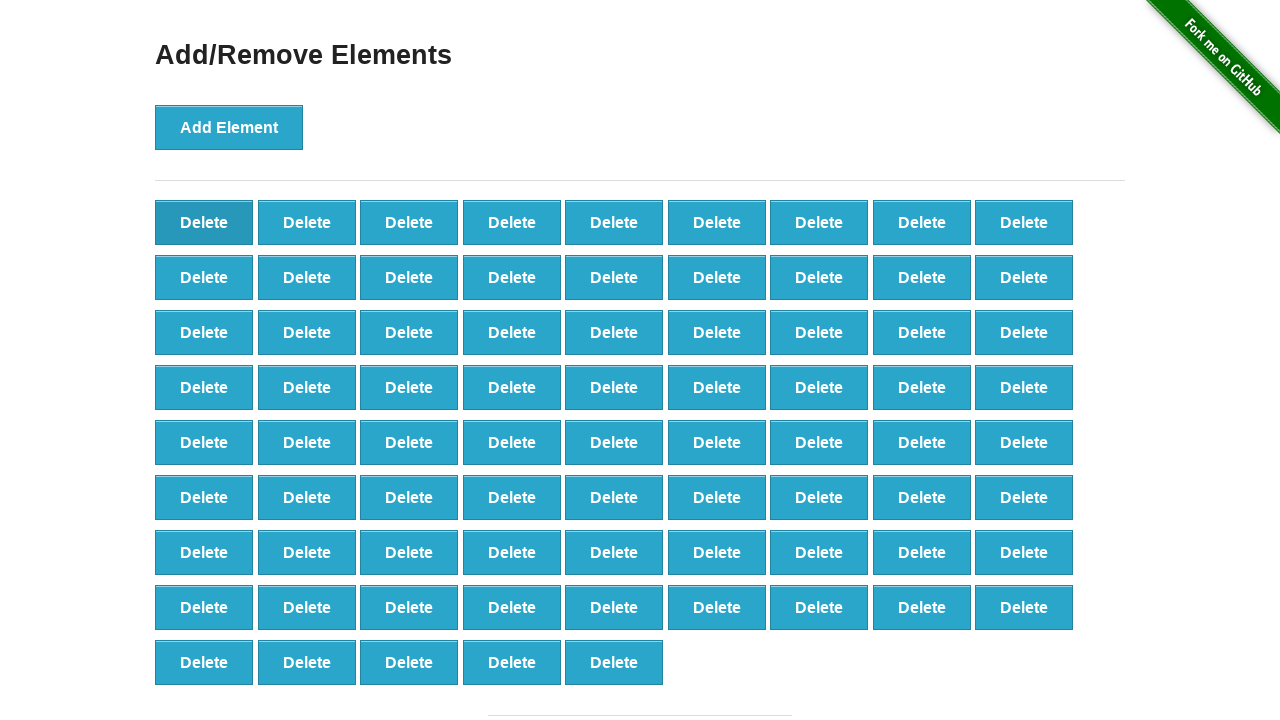

Clicked delete button (iteration 24/40) at (204, 222) on button[onclick='deleteElement()'] >> nth=0
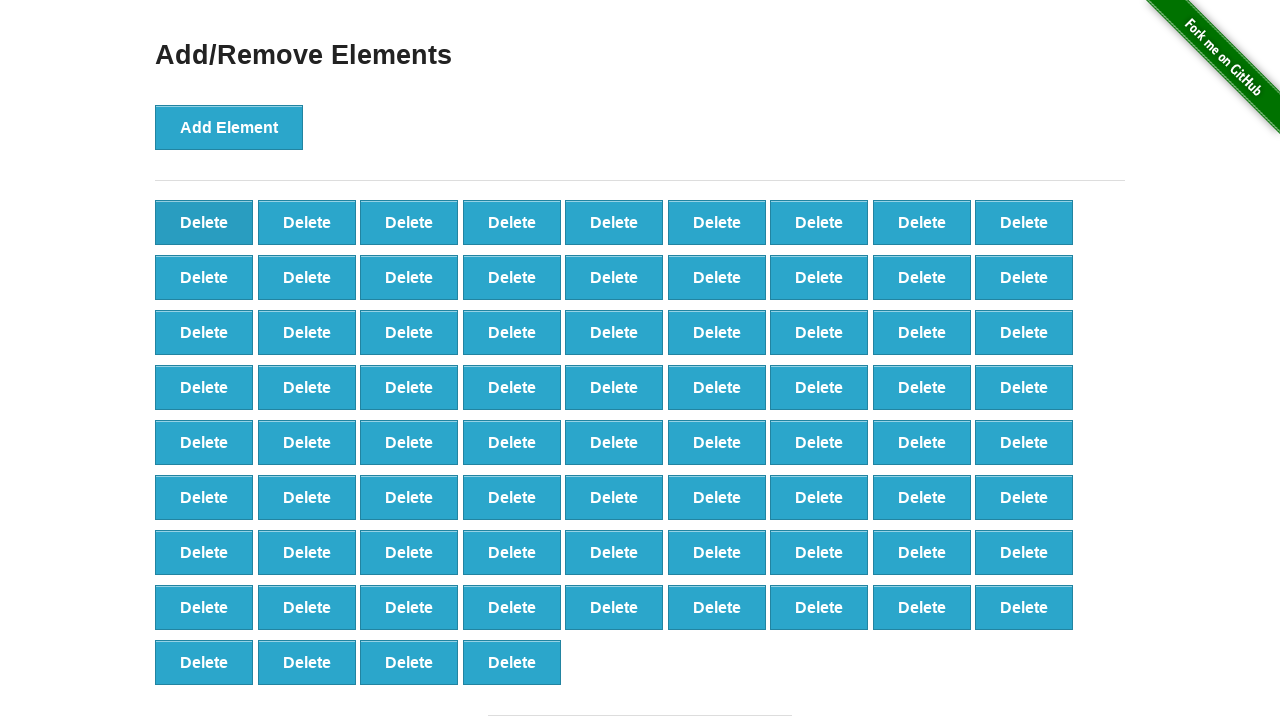

Clicked delete button (iteration 25/40) at (204, 222) on button[onclick='deleteElement()'] >> nth=0
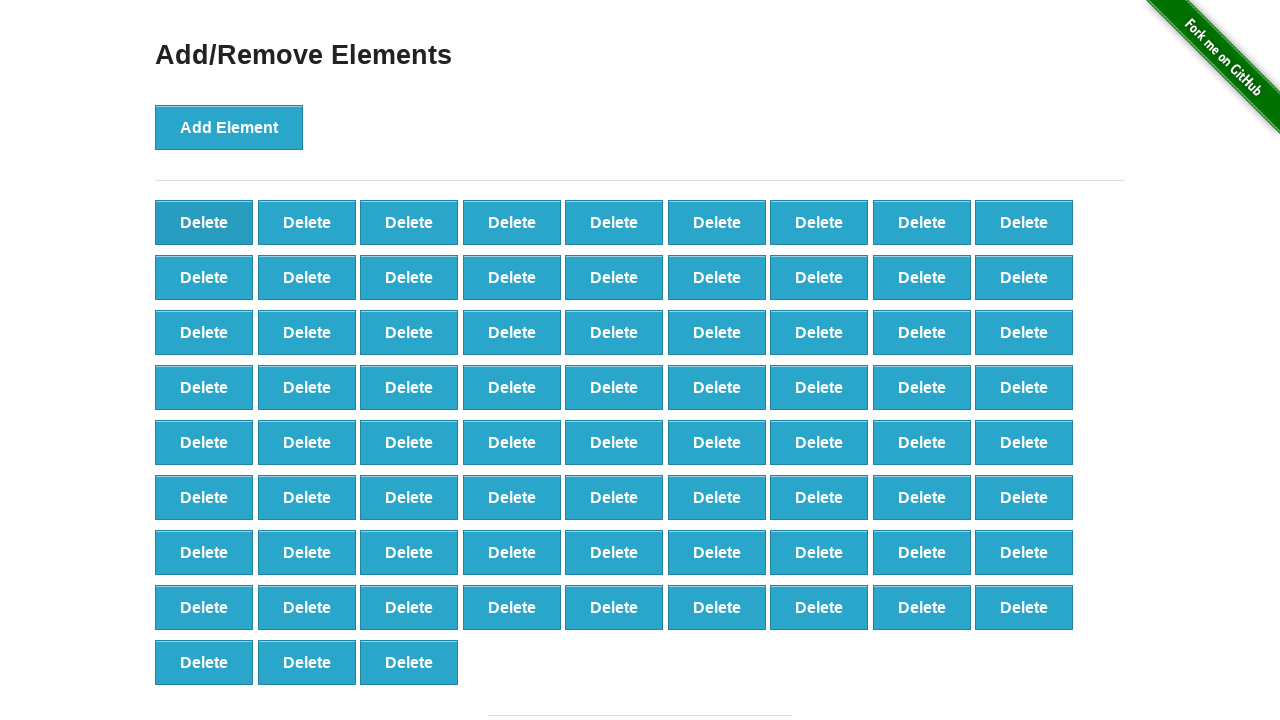

Clicked delete button (iteration 26/40) at (204, 222) on button[onclick='deleteElement()'] >> nth=0
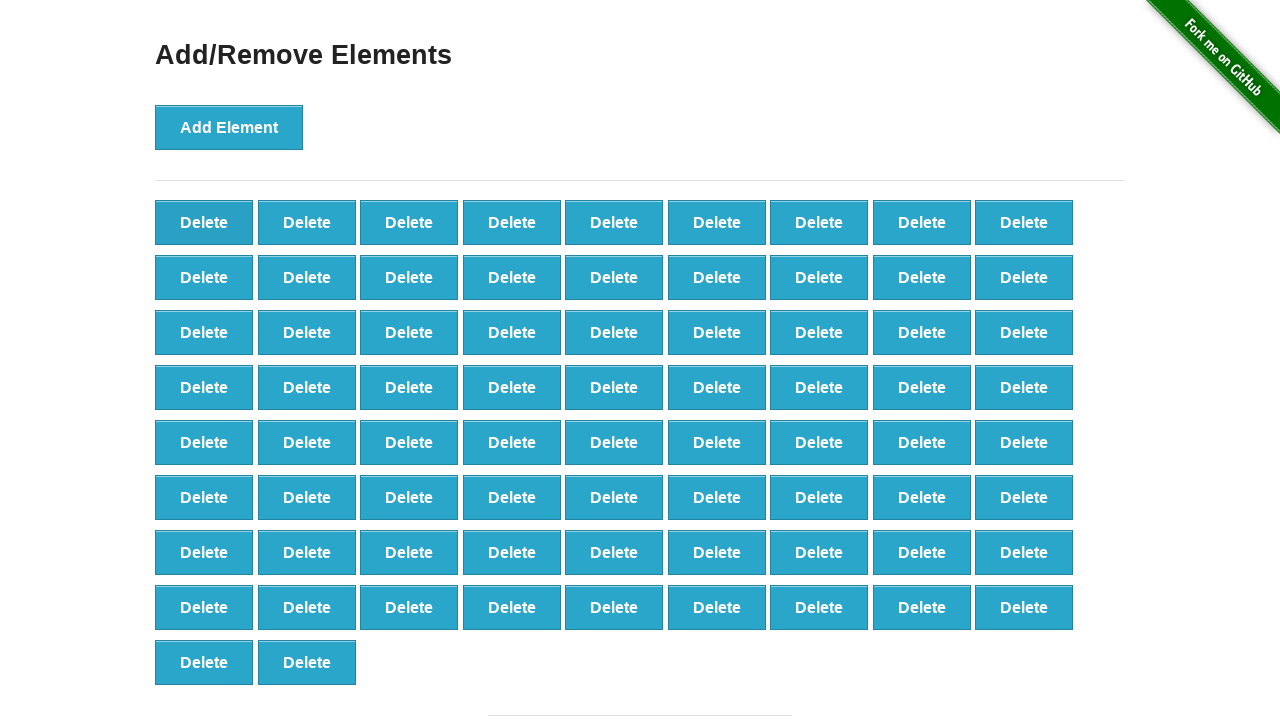

Clicked delete button (iteration 27/40) at (204, 222) on button[onclick='deleteElement()'] >> nth=0
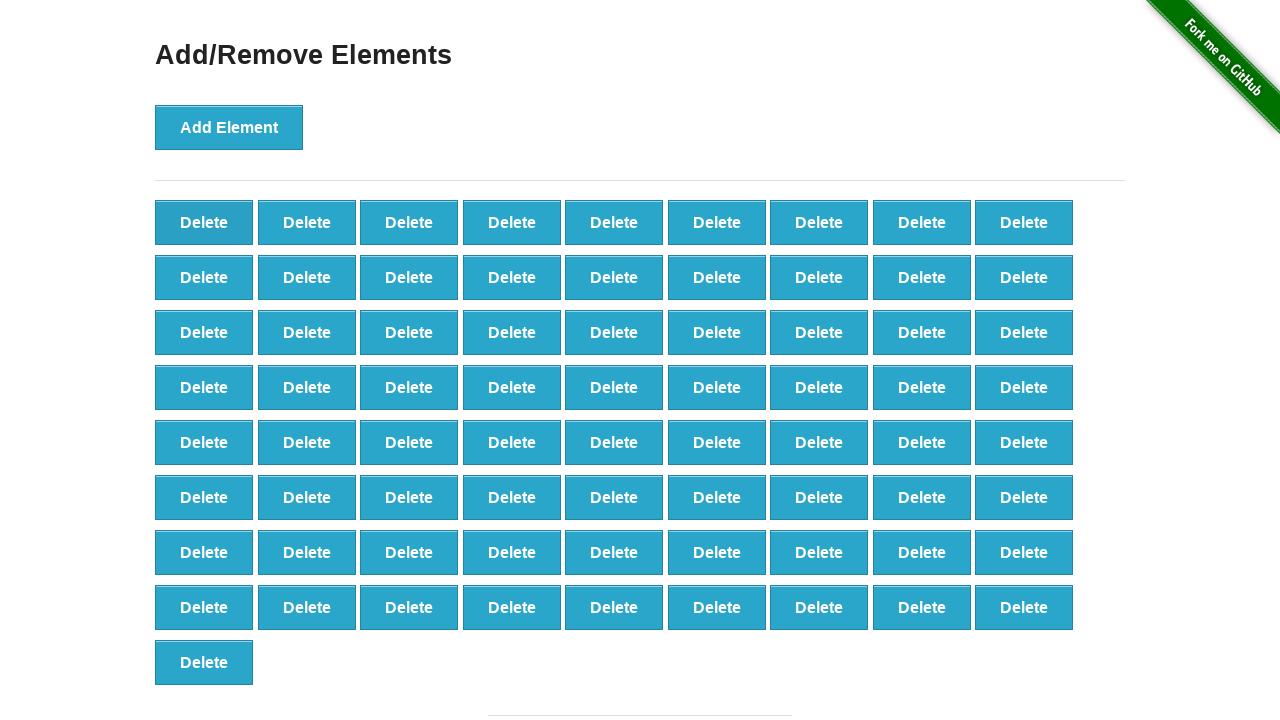

Clicked delete button (iteration 28/40) at (204, 222) on button[onclick='deleteElement()'] >> nth=0
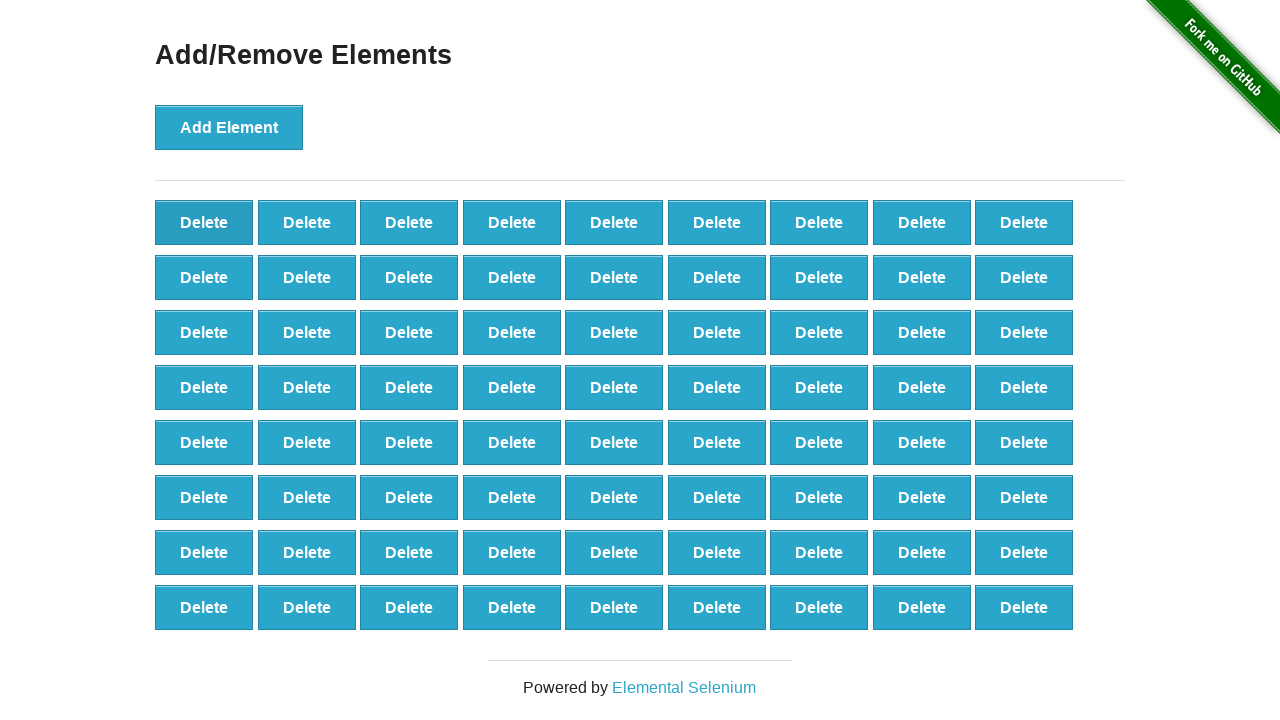

Clicked delete button (iteration 29/40) at (204, 222) on button[onclick='deleteElement()'] >> nth=0
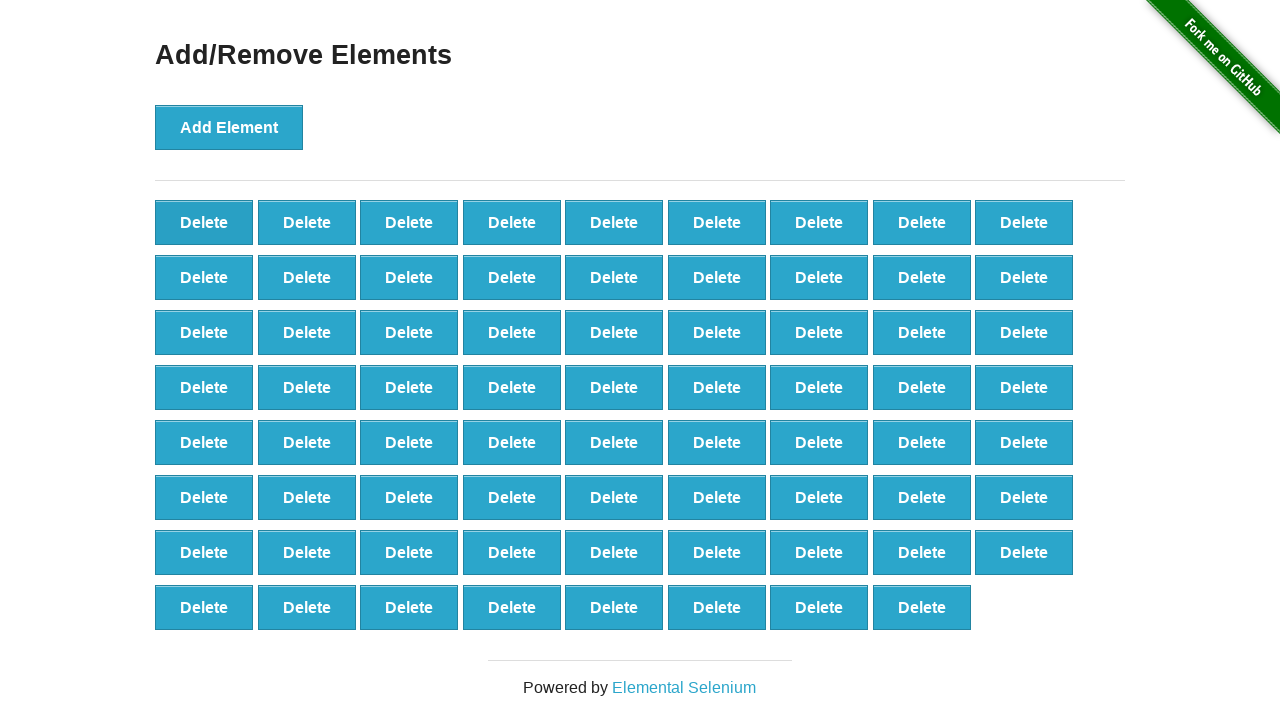

Clicked delete button (iteration 30/40) at (204, 222) on button[onclick='deleteElement()'] >> nth=0
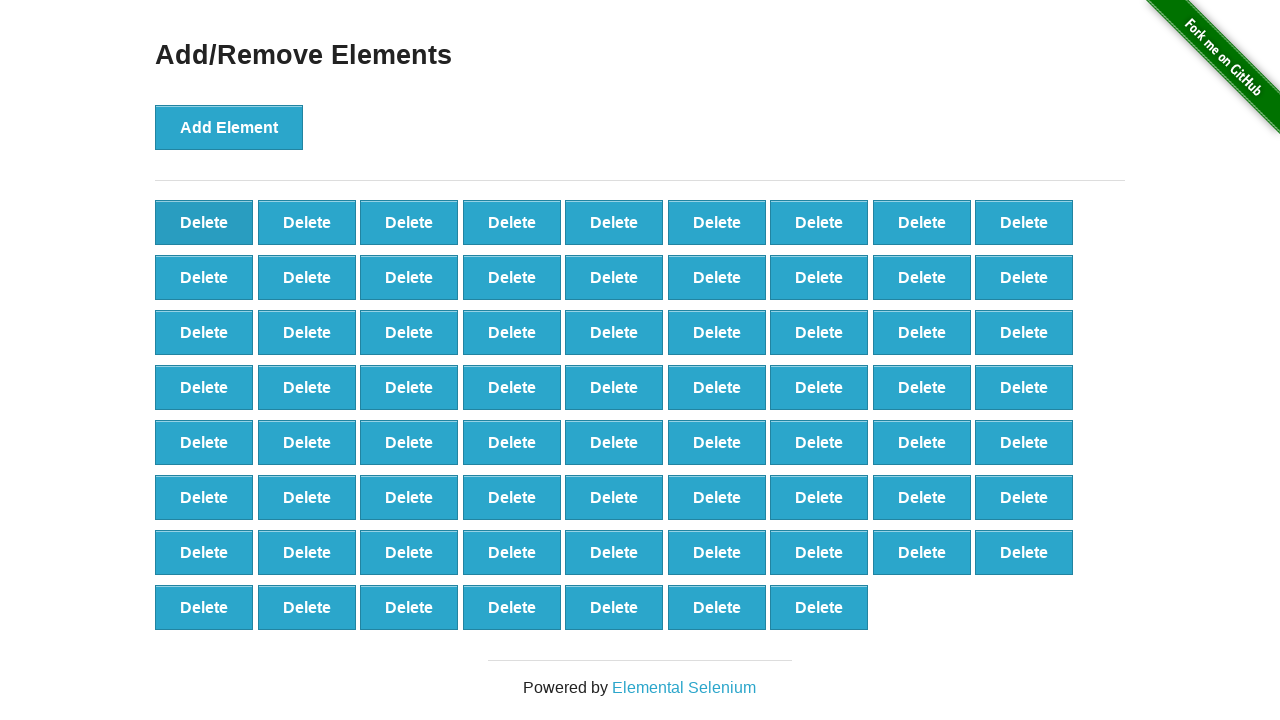

Clicked delete button (iteration 31/40) at (204, 222) on button[onclick='deleteElement()'] >> nth=0
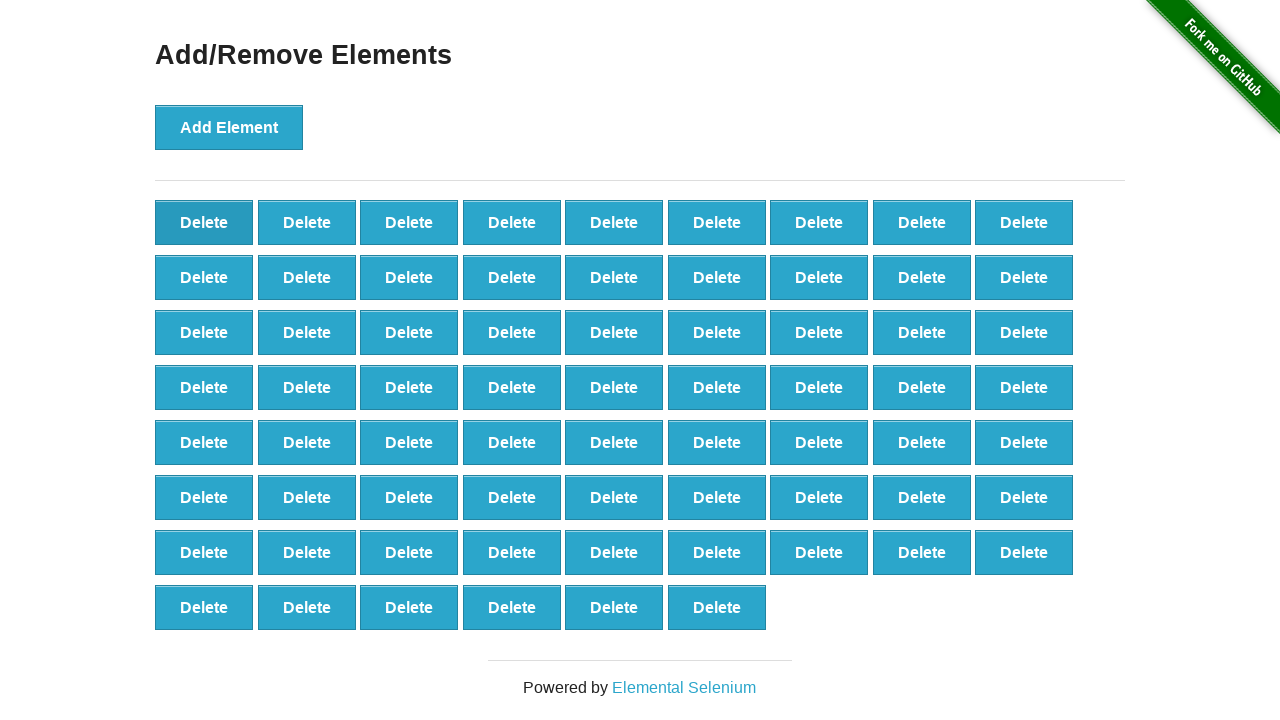

Clicked delete button (iteration 32/40) at (204, 222) on button[onclick='deleteElement()'] >> nth=0
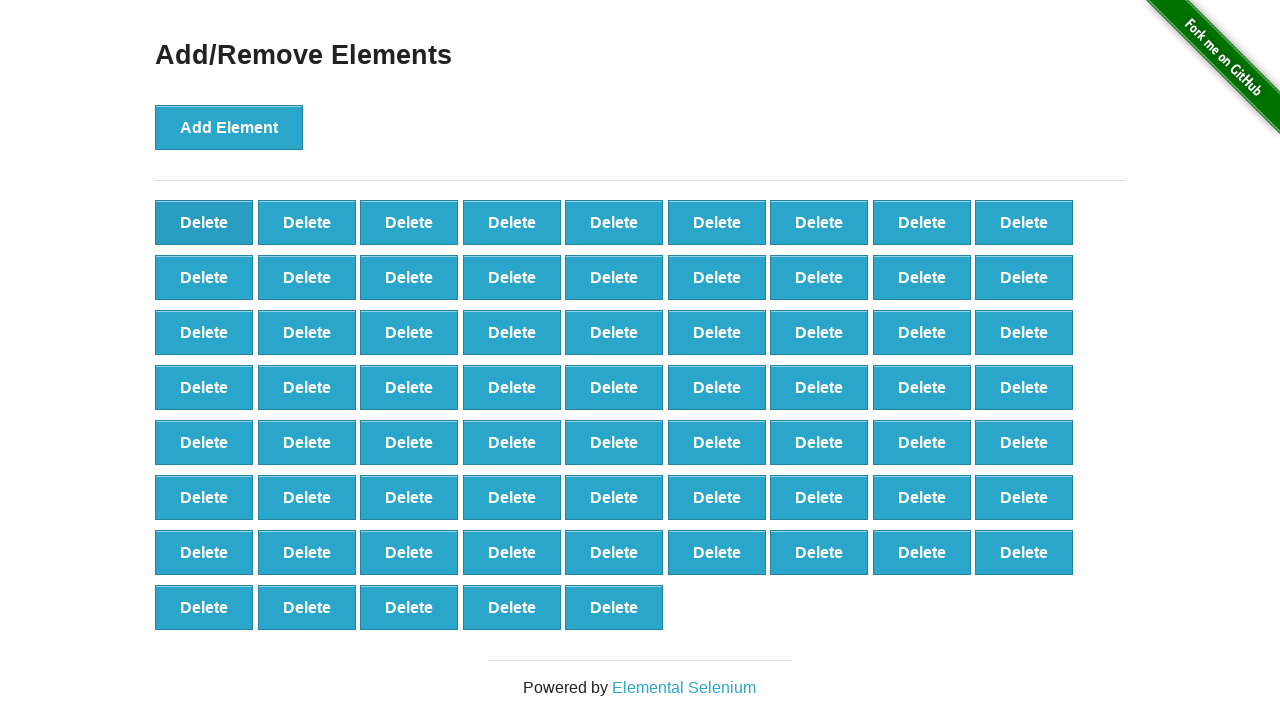

Clicked delete button (iteration 33/40) at (204, 222) on button[onclick='deleteElement()'] >> nth=0
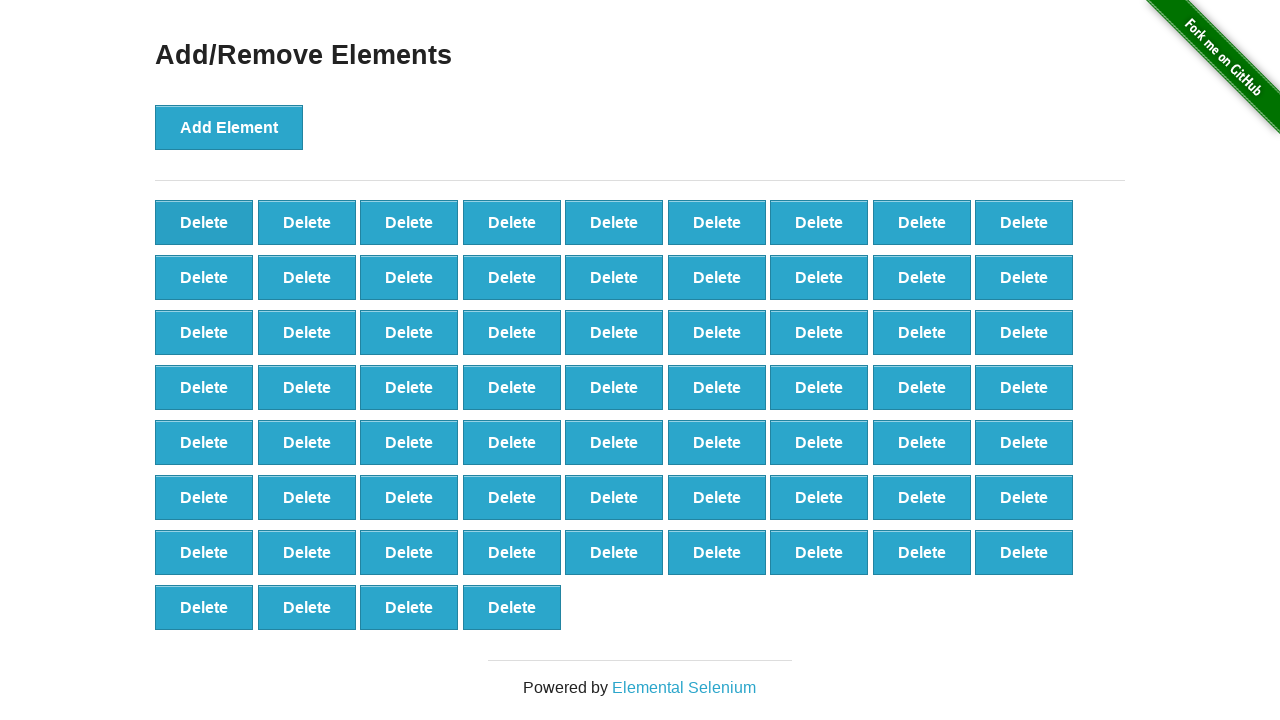

Clicked delete button (iteration 34/40) at (204, 222) on button[onclick='deleteElement()'] >> nth=0
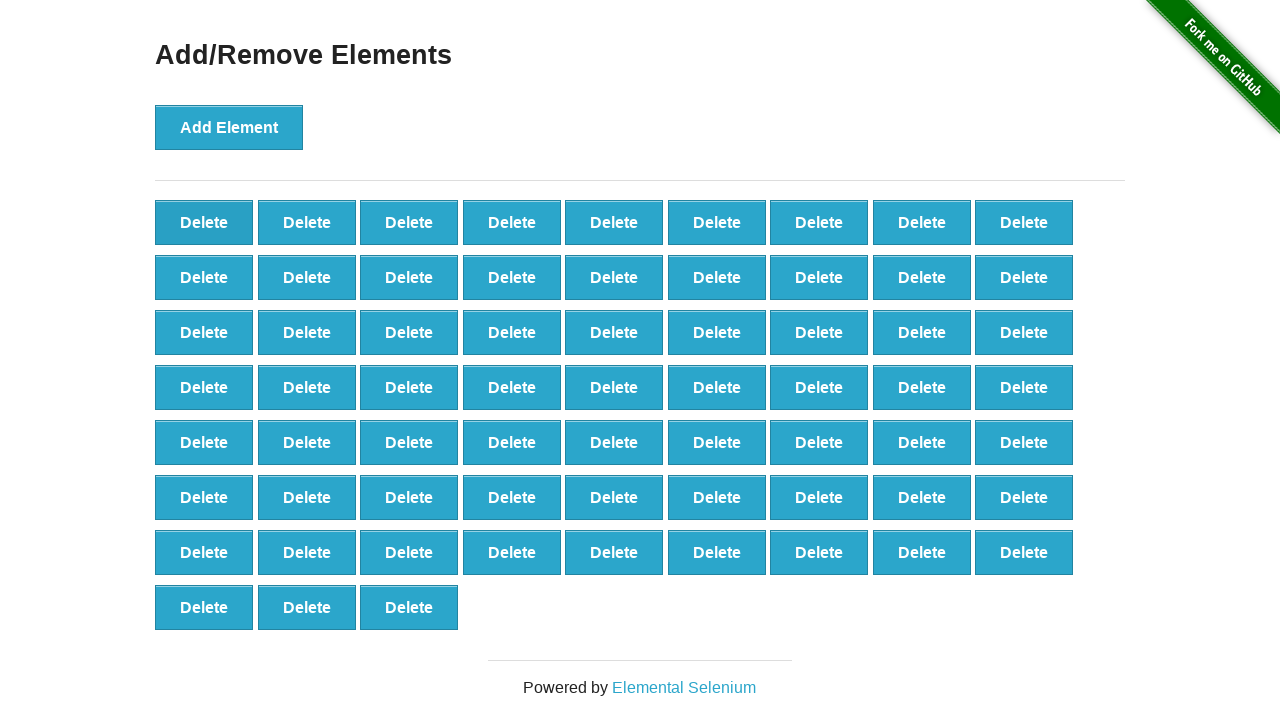

Clicked delete button (iteration 35/40) at (204, 222) on button[onclick='deleteElement()'] >> nth=0
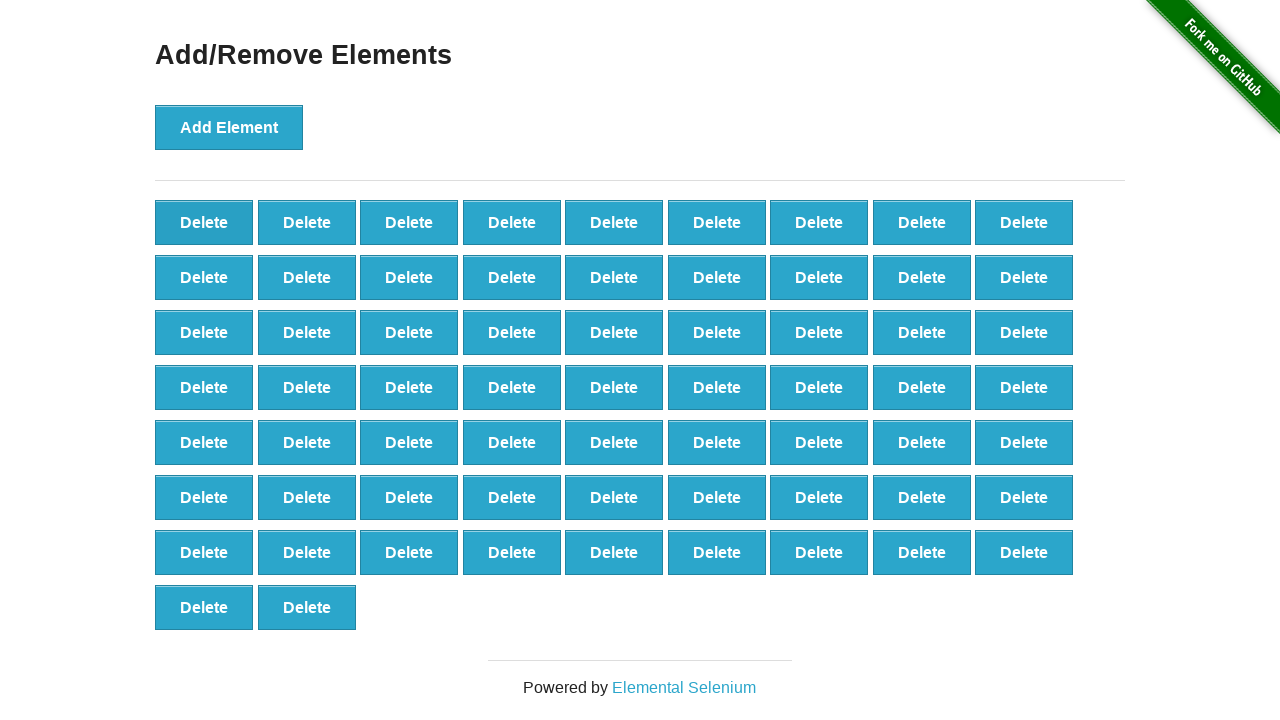

Clicked delete button (iteration 36/40) at (204, 222) on button[onclick='deleteElement()'] >> nth=0
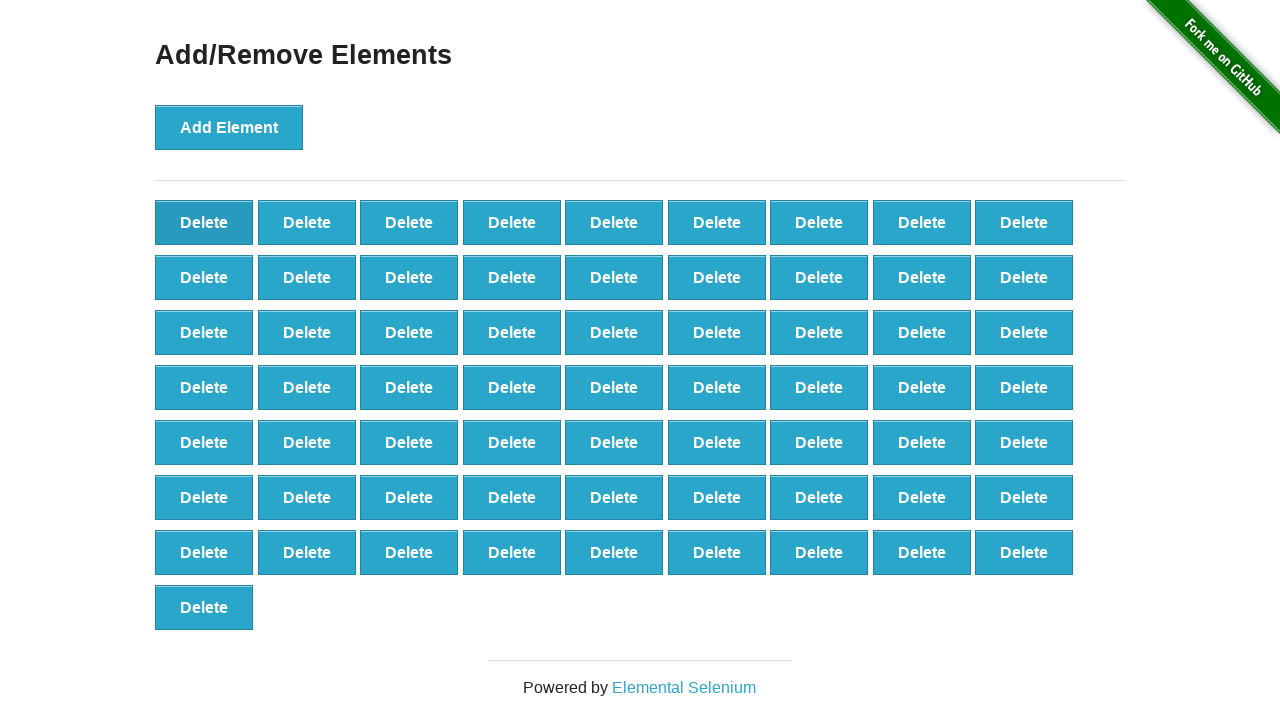

Clicked delete button (iteration 37/40) at (204, 222) on button[onclick='deleteElement()'] >> nth=0
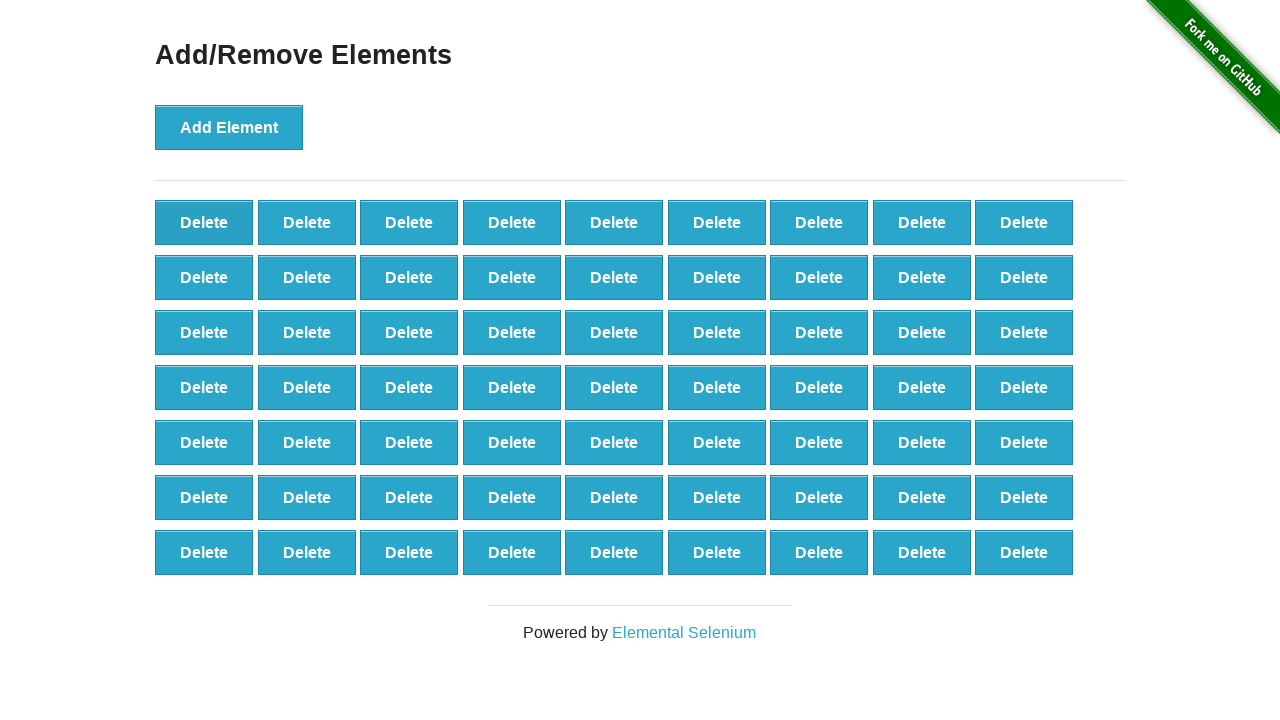

Clicked delete button (iteration 38/40) at (204, 222) on button[onclick='deleteElement()'] >> nth=0
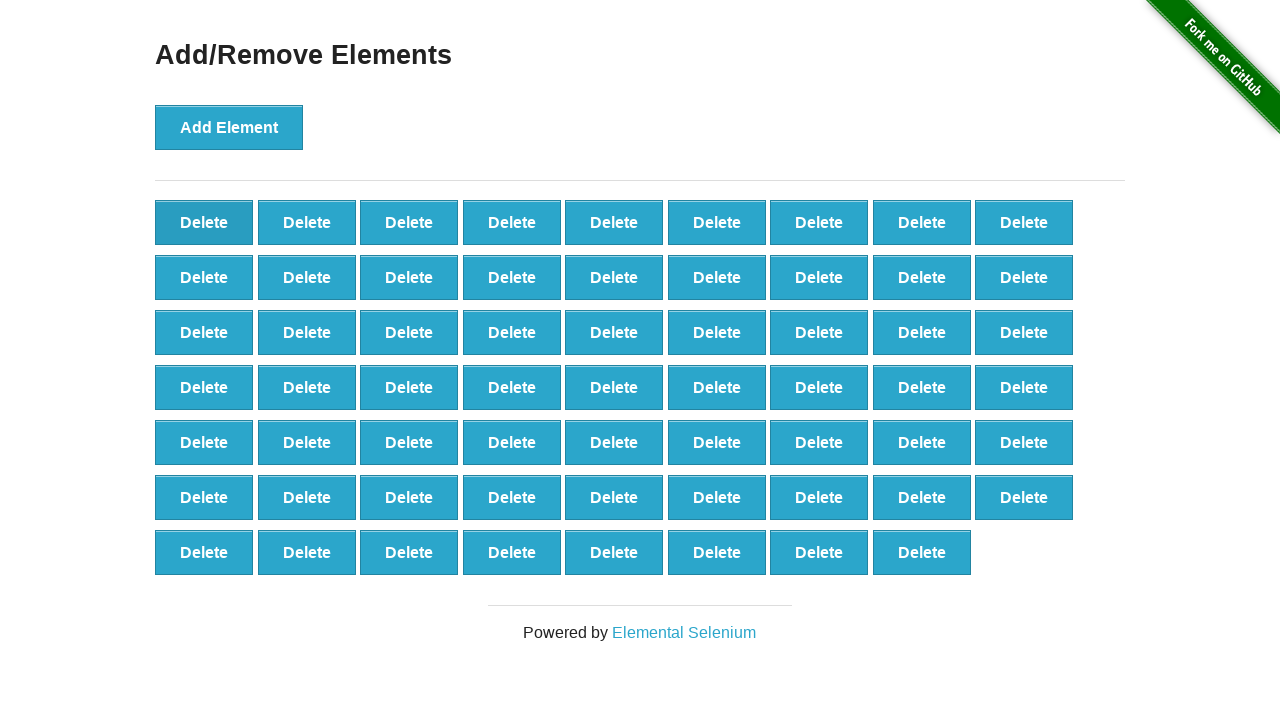

Clicked delete button (iteration 39/40) at (204, 222) on button[onclick='deleteElement()'] >> nth=0
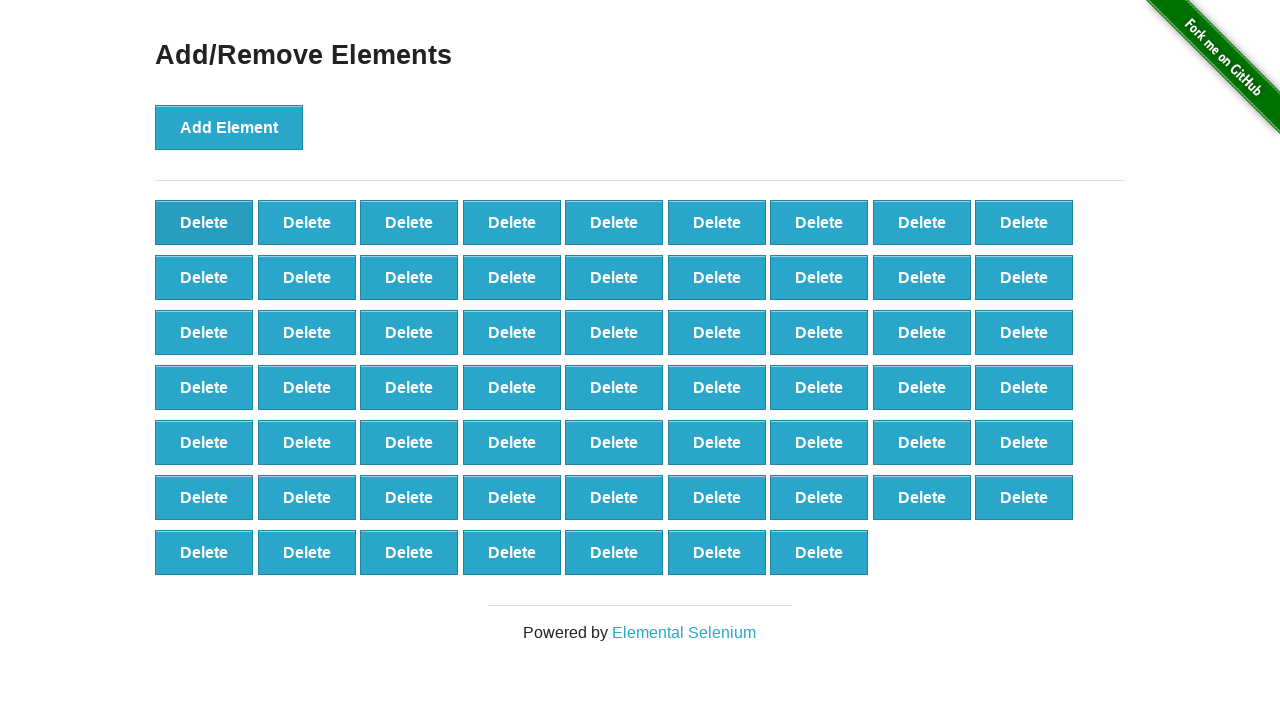

Clicked delete button (iteration 40/40) at (204, 222) on button[onclick='deleteElement()'] >> nth=0
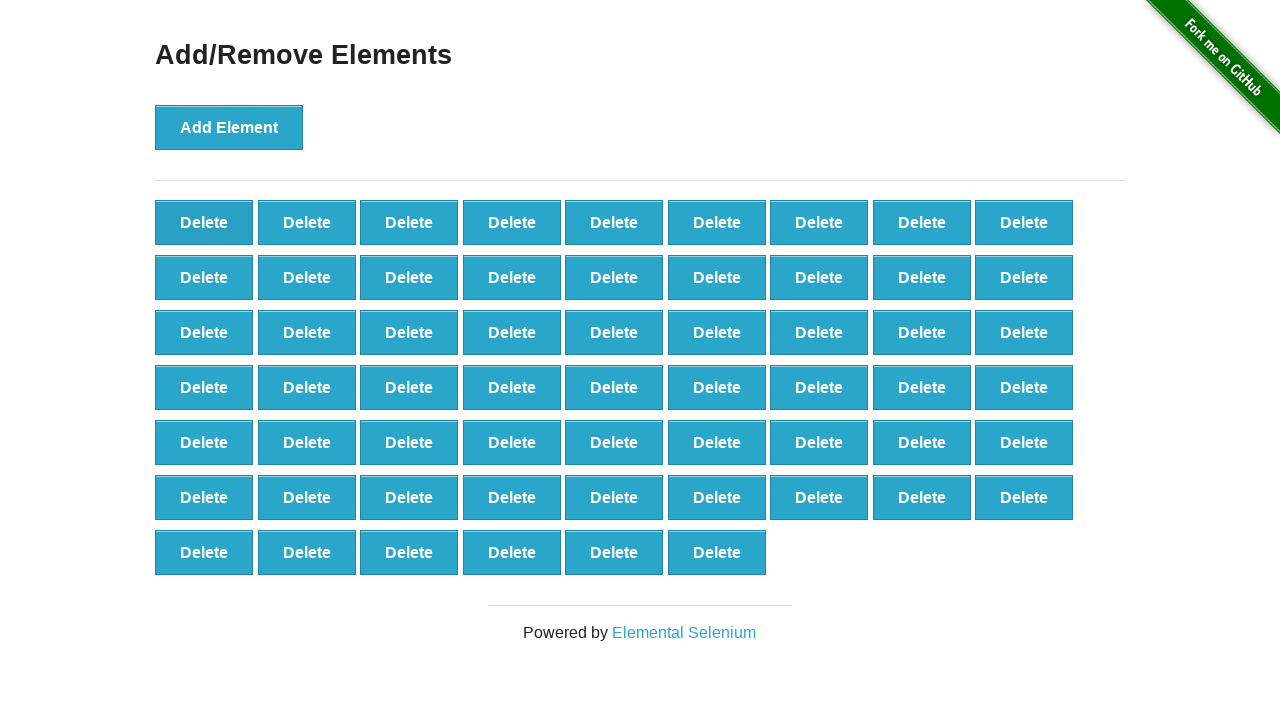

Counted remaining delete buttons: 60 found
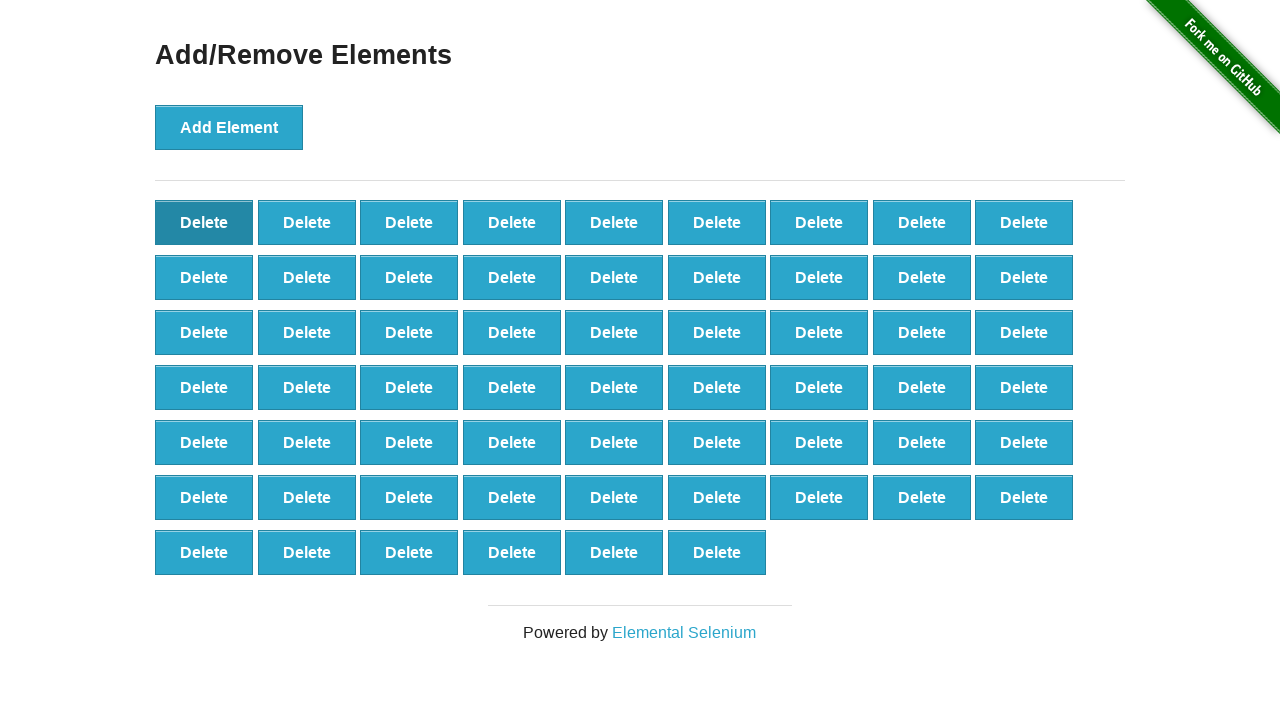

Assertion passed: 60 delete buttons remain after removing 40
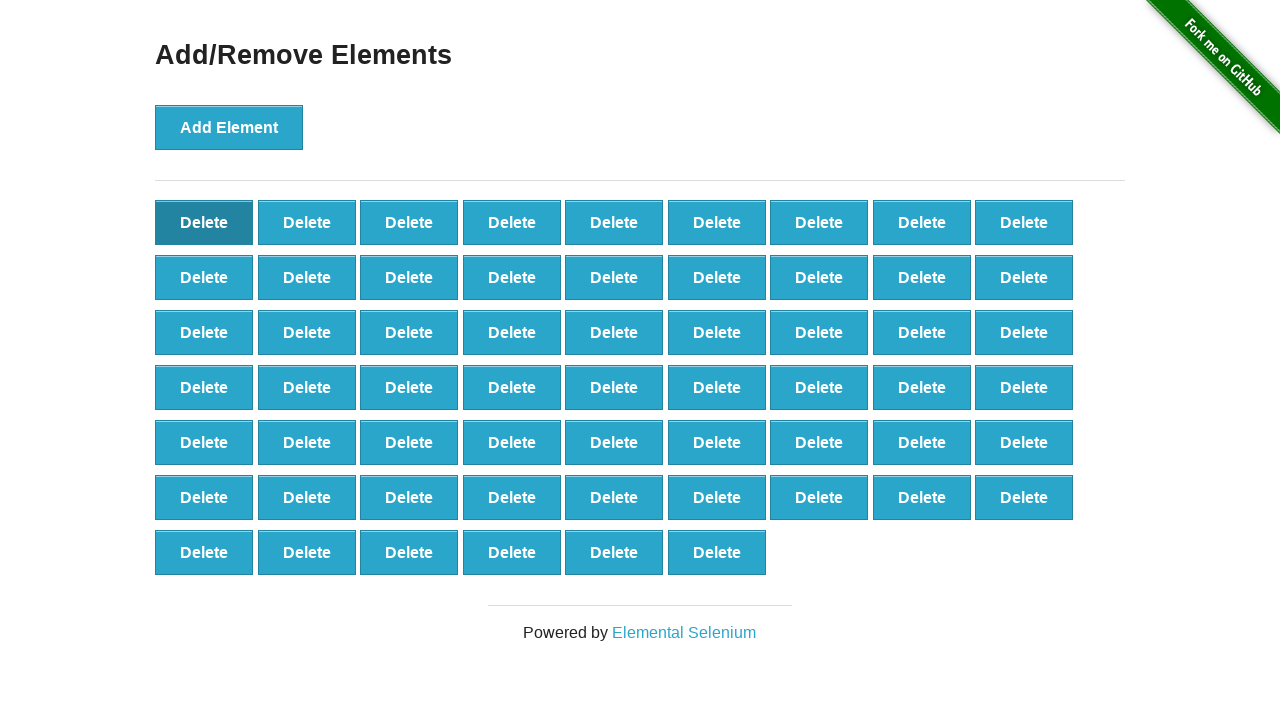

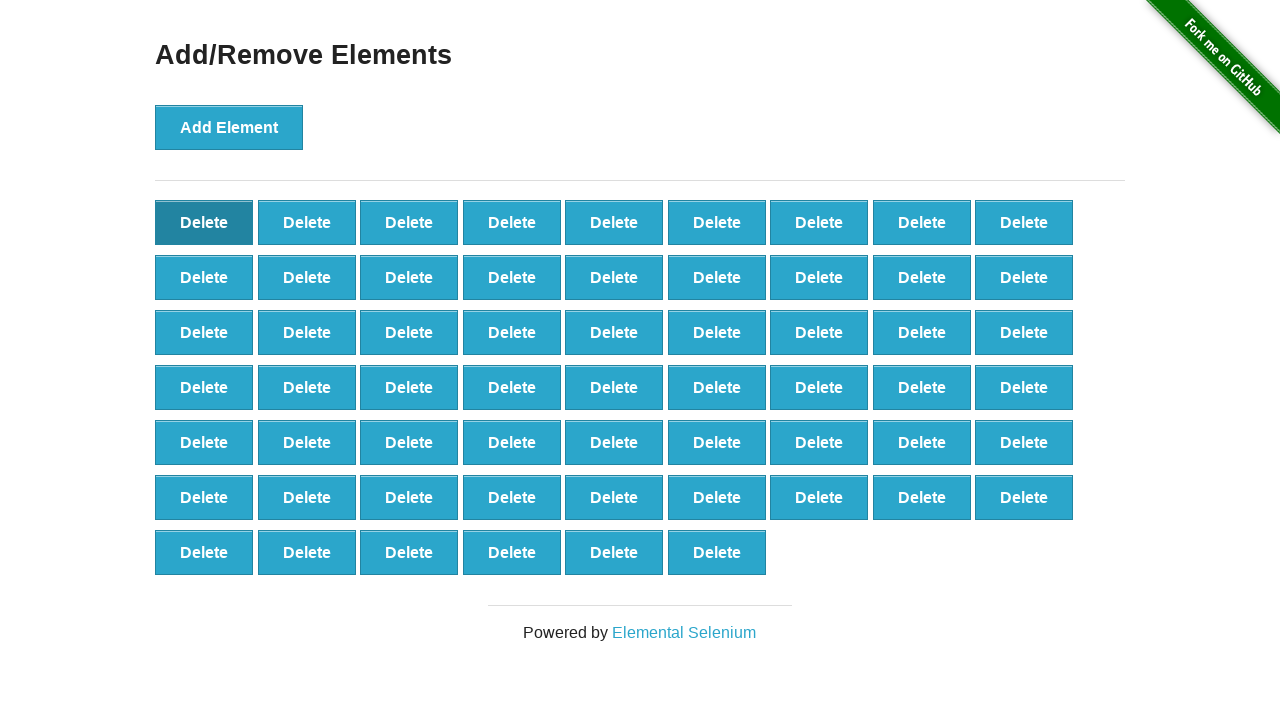